Navigates through real estate listings by clicking on each property card and returning to the listing page

Starting URL: https://www.emlakjet.com/satilik-konut/mugla-marmaris/

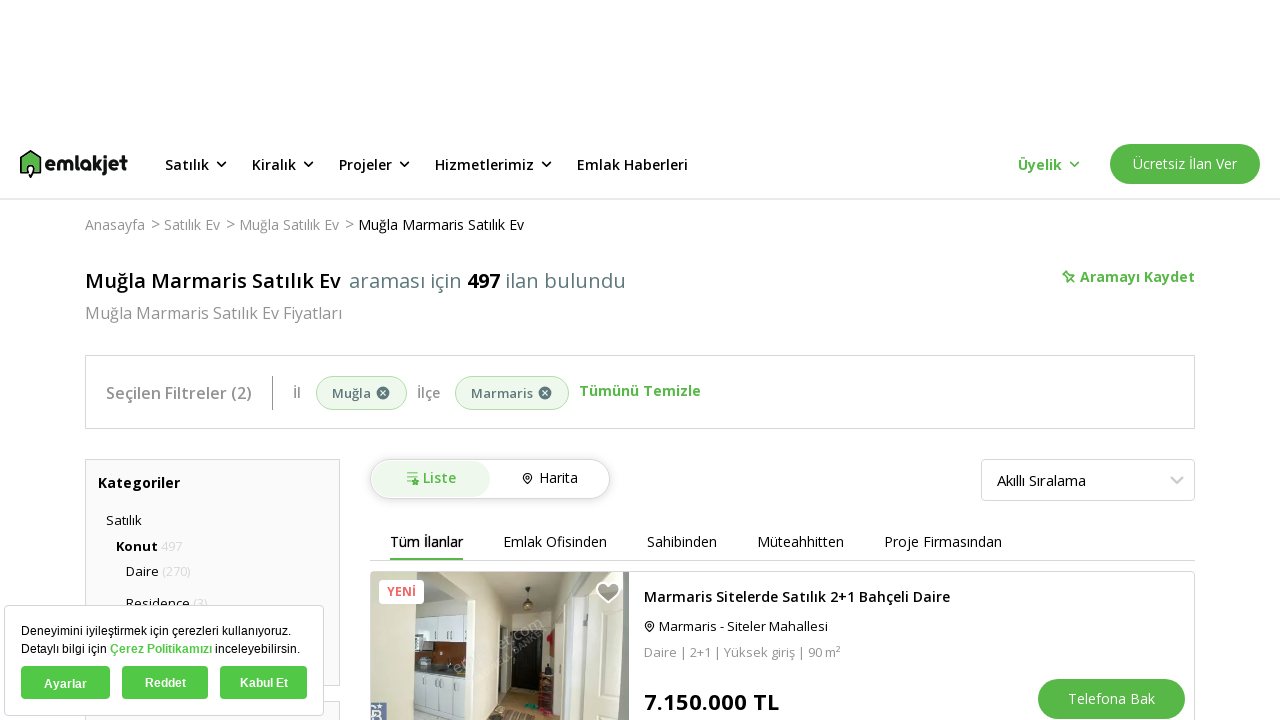

Property listing at index 1 became visible
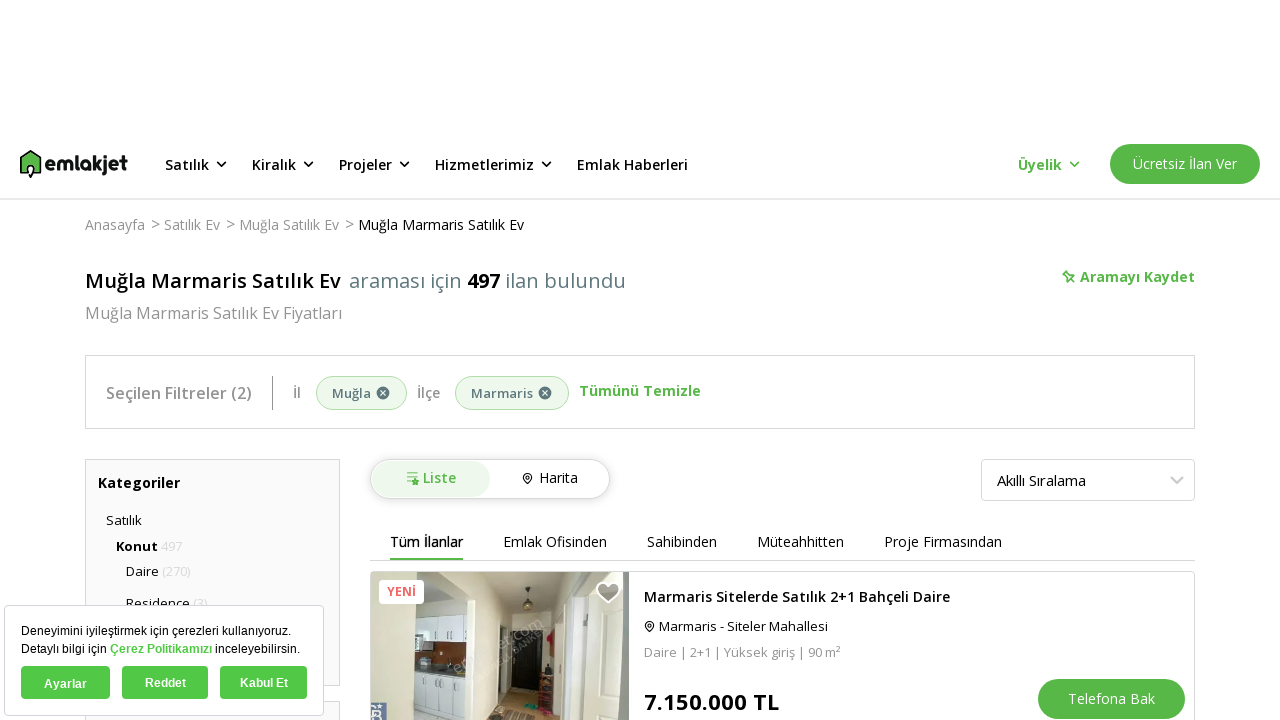

Clicked property card at index 1 at (782, 641) on div[data-index='1']
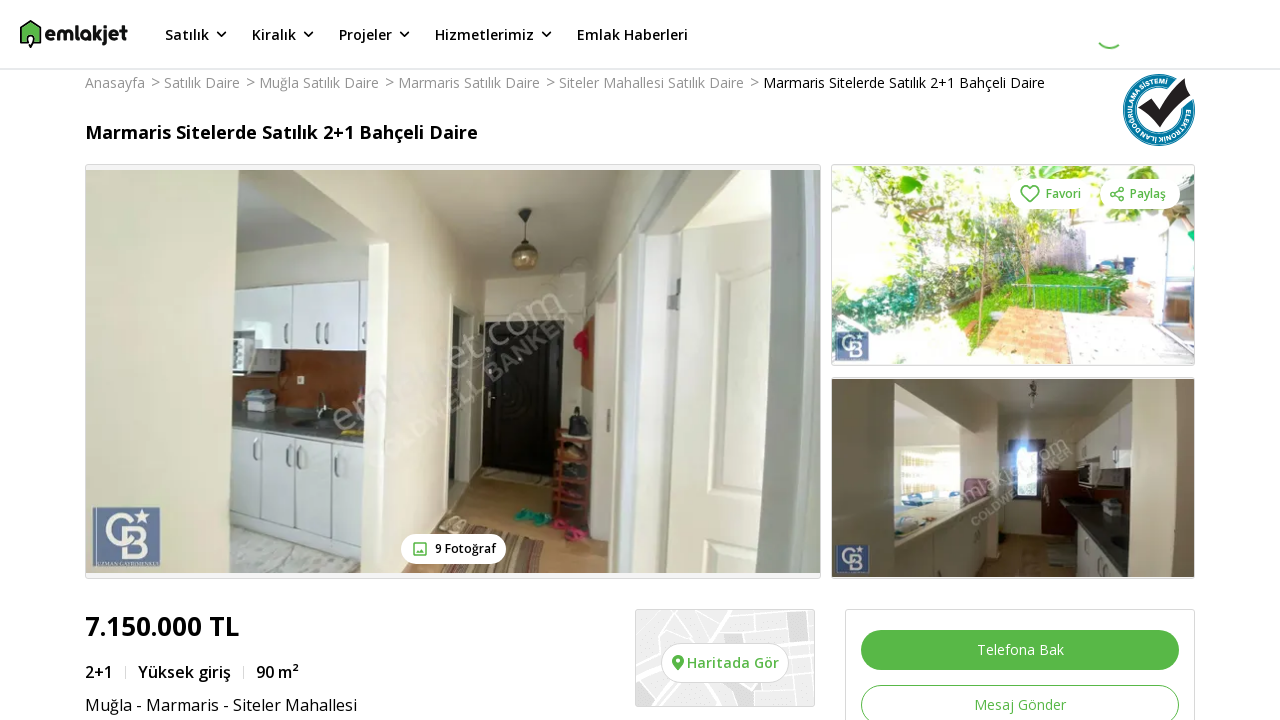

Property detail page loaded
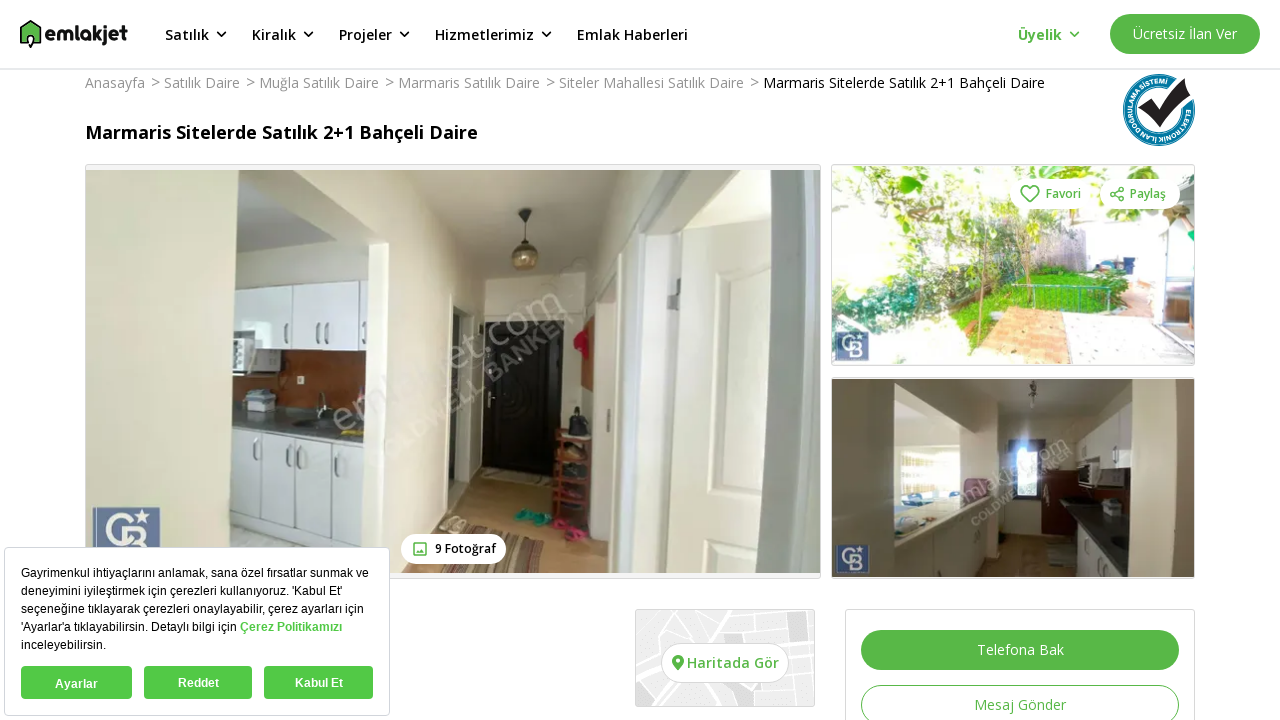

Navigated back to property listing page
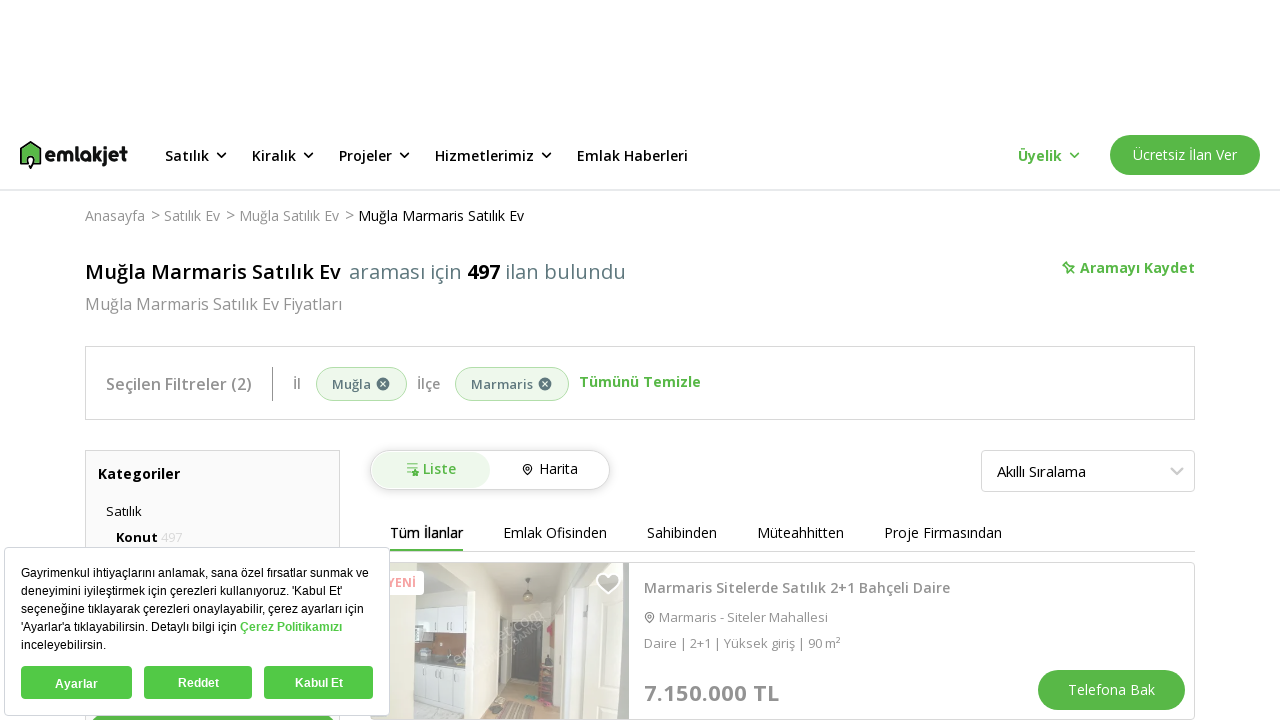

Listing page fully loaded after navigation
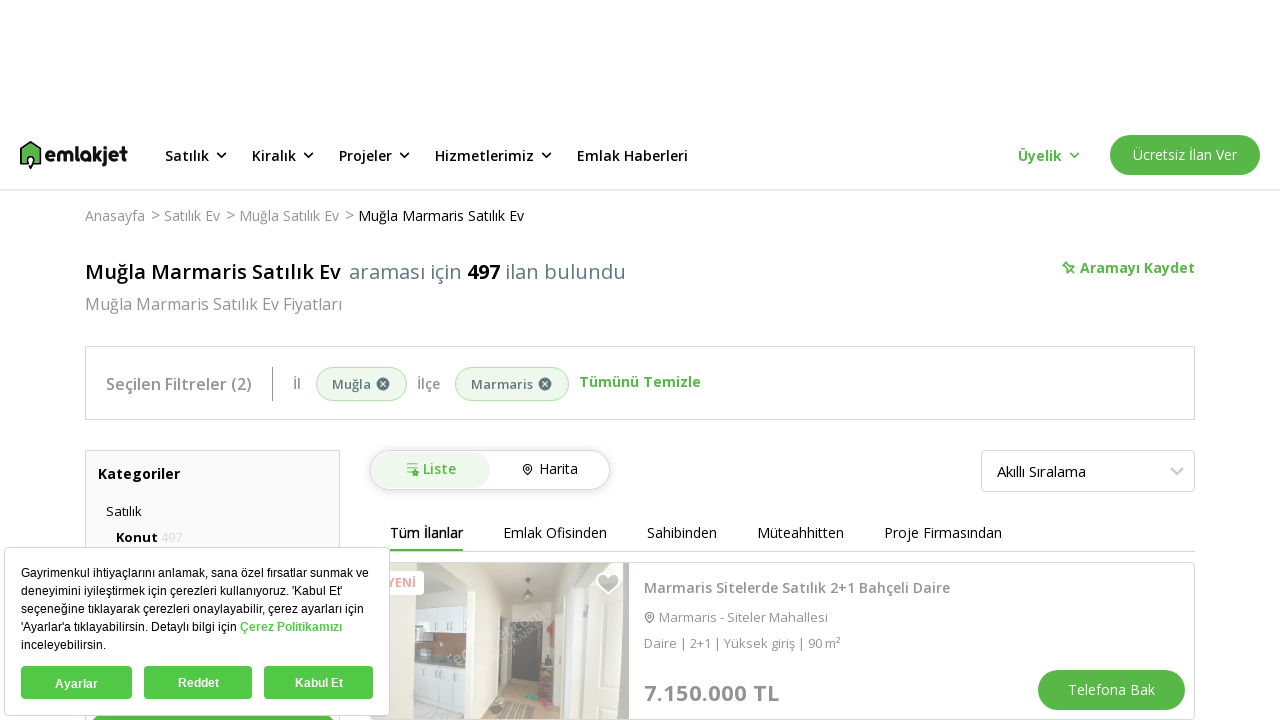

Property listing at index 2 became visible
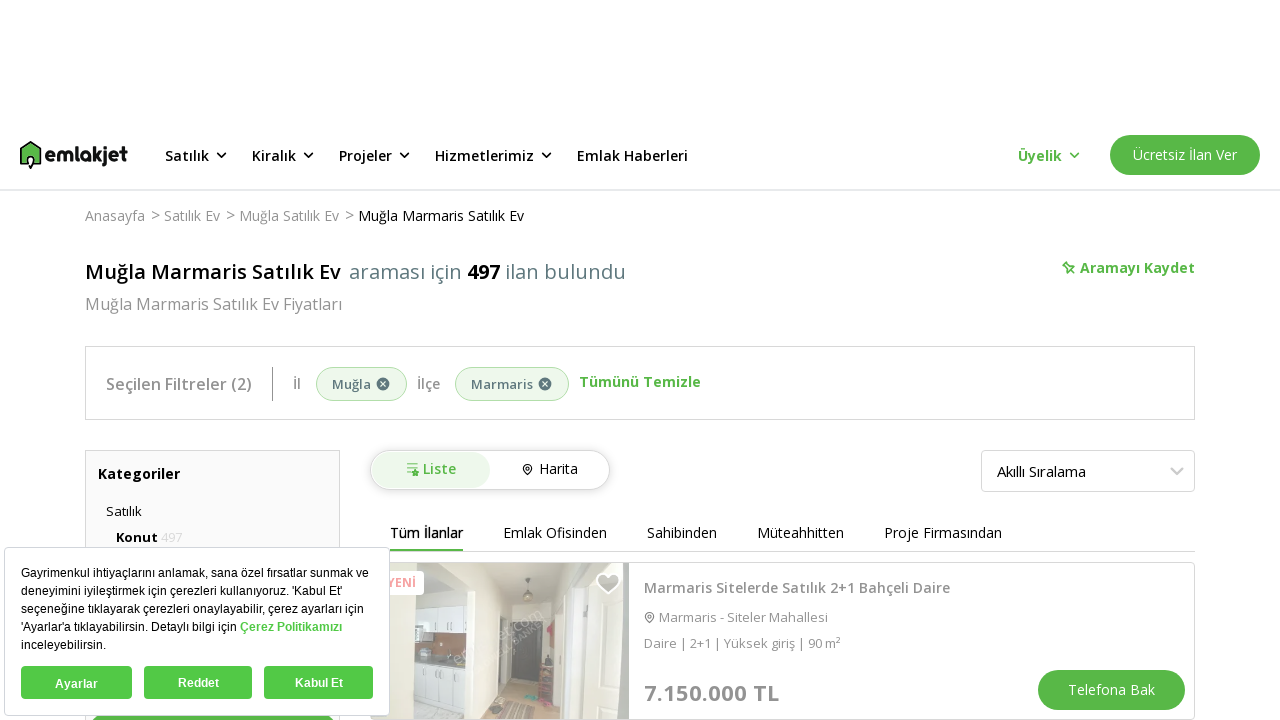

Clicked property card at index 2 at (782, 360) on div[data-index='2']
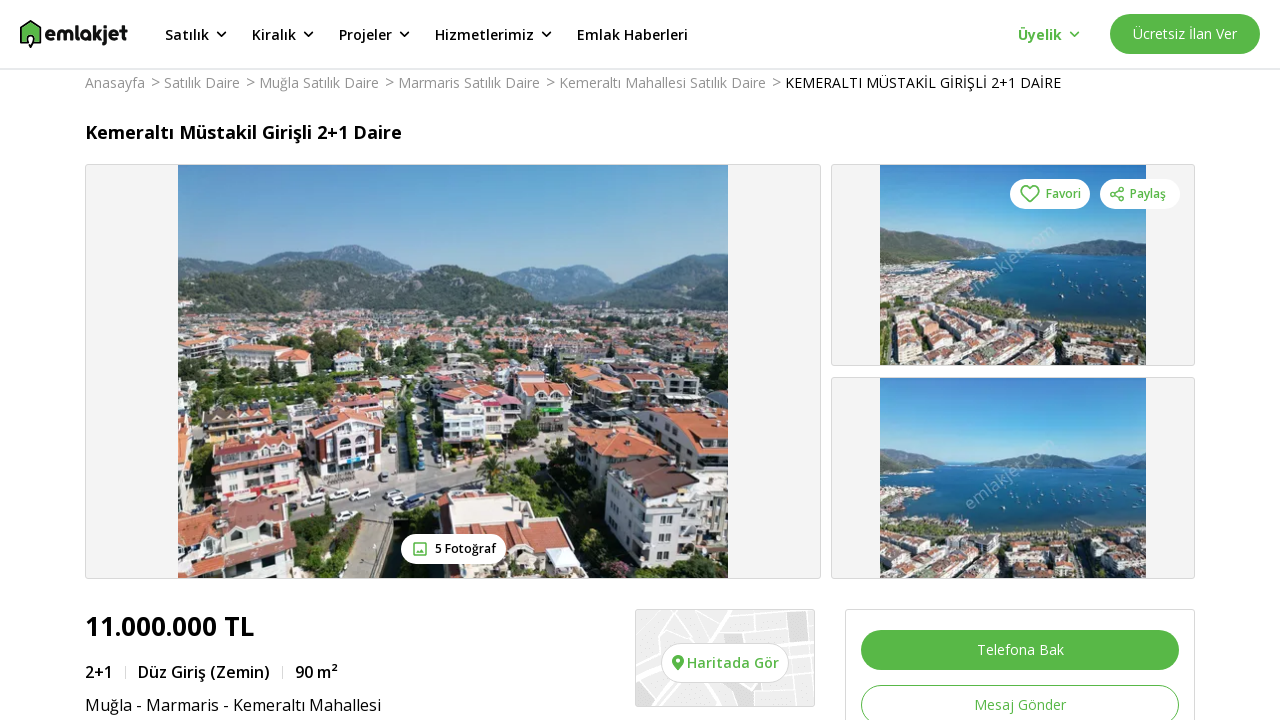

Property detail page loaded
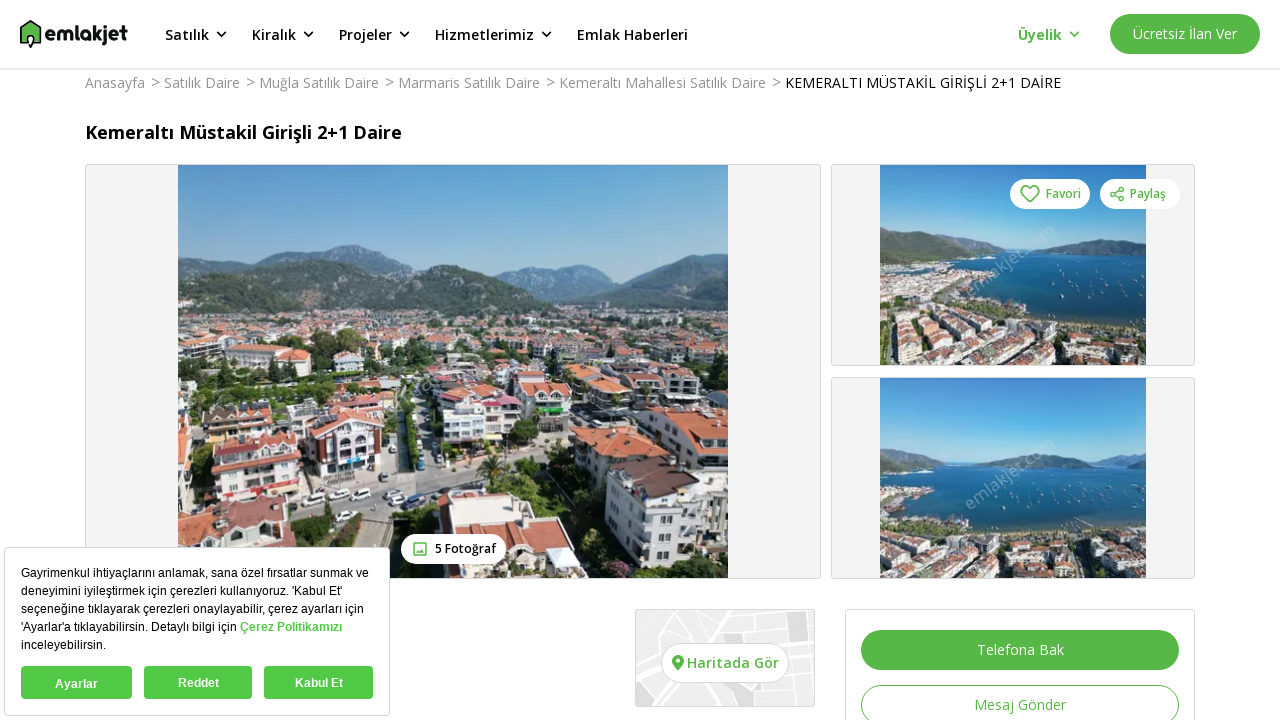

Navigated back to property listing page
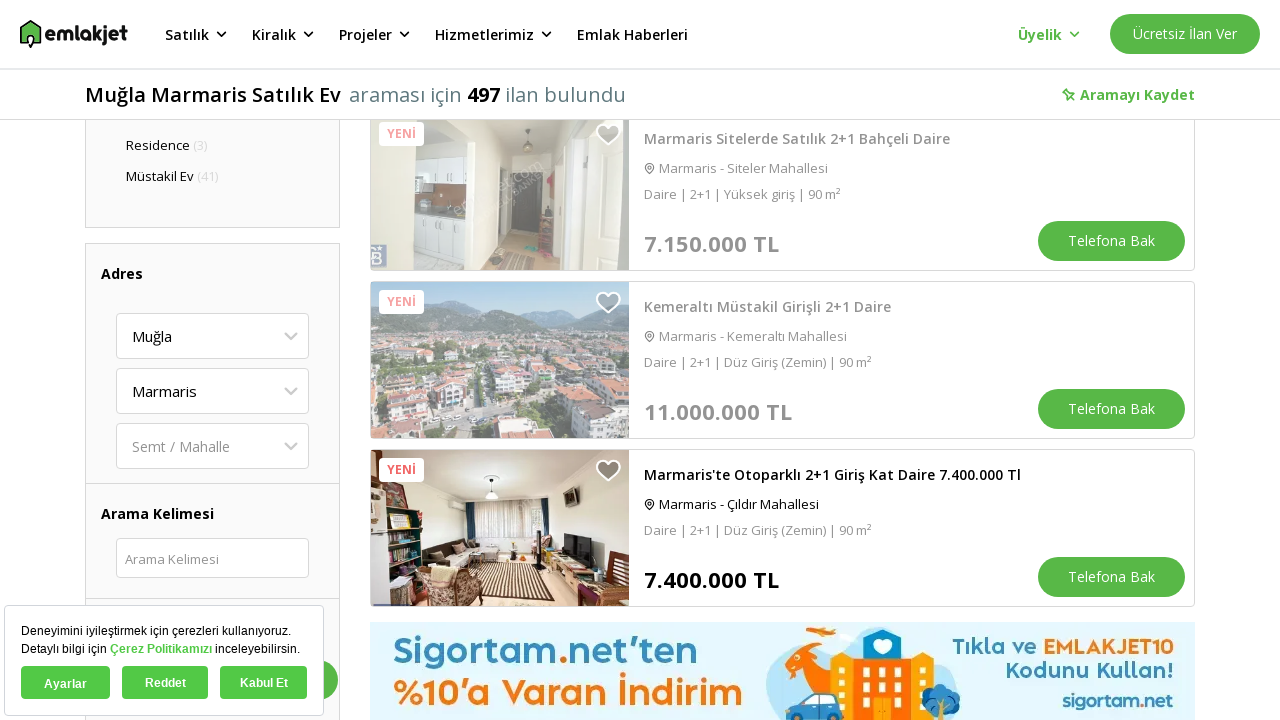

Listing page fully loaded after navigation
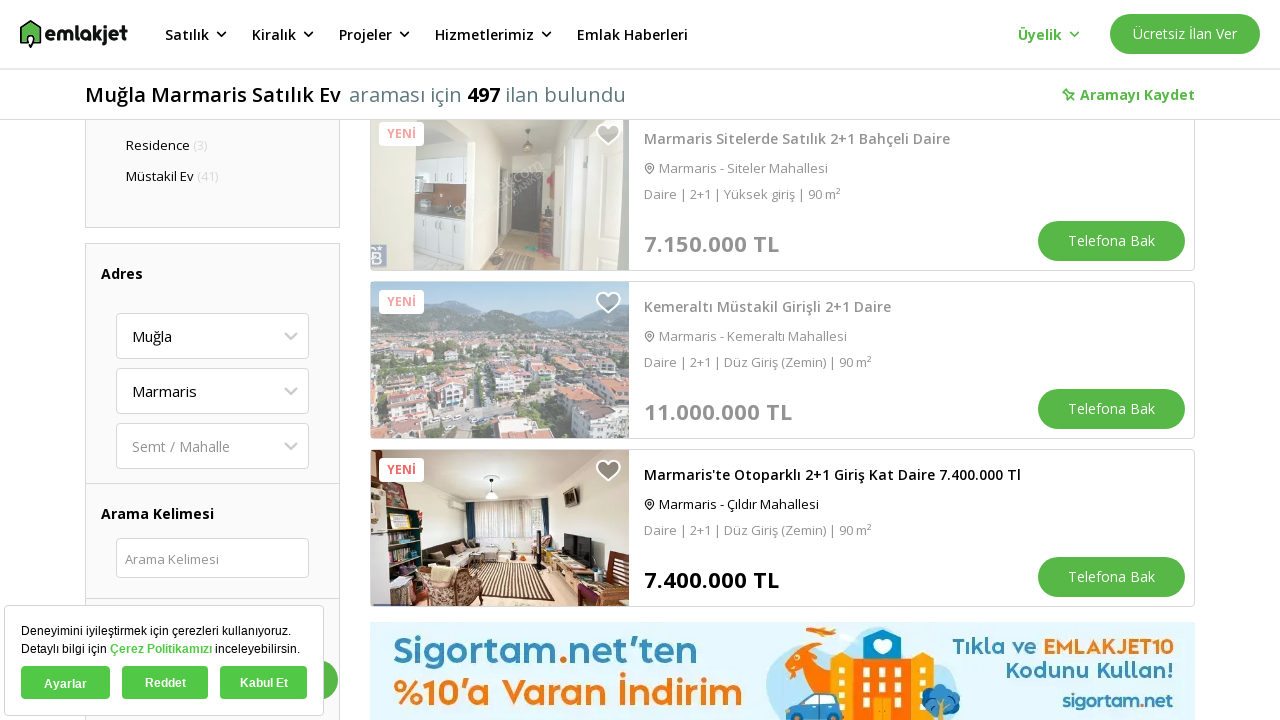

Property listing at index 3 became visible
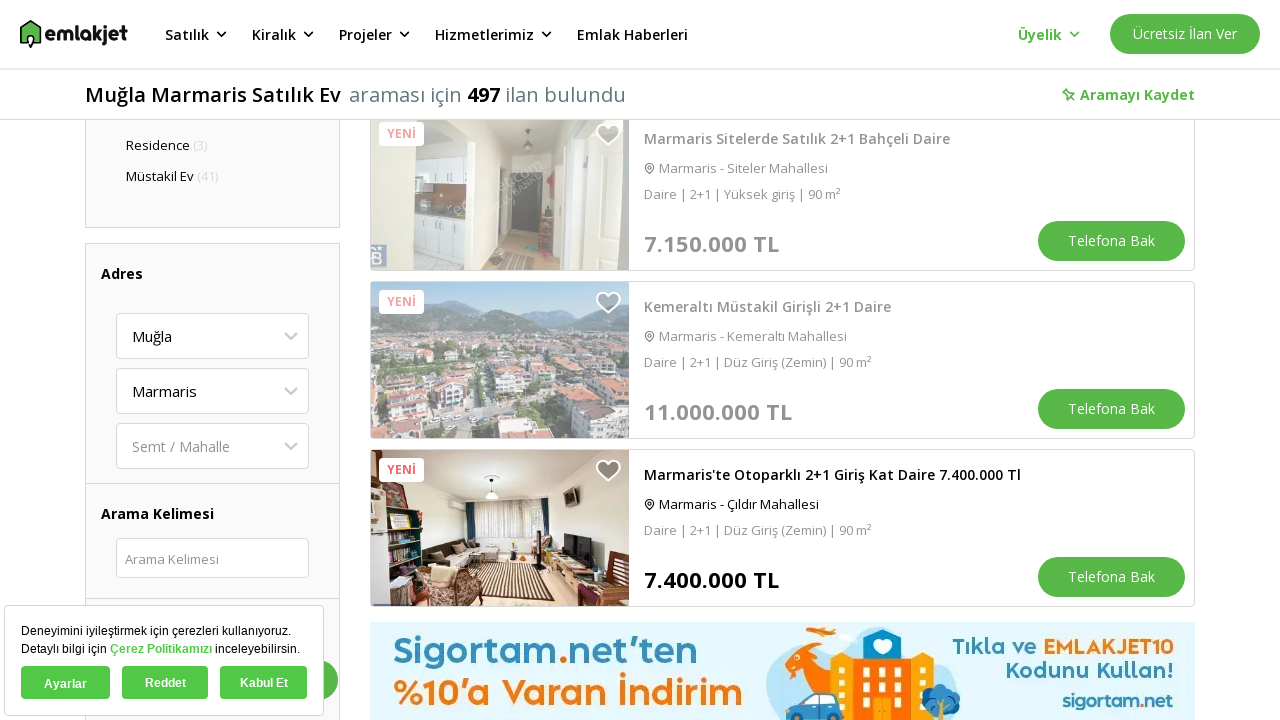

Clicked property card at index 3 at (782, 528) on div[data-index='3']
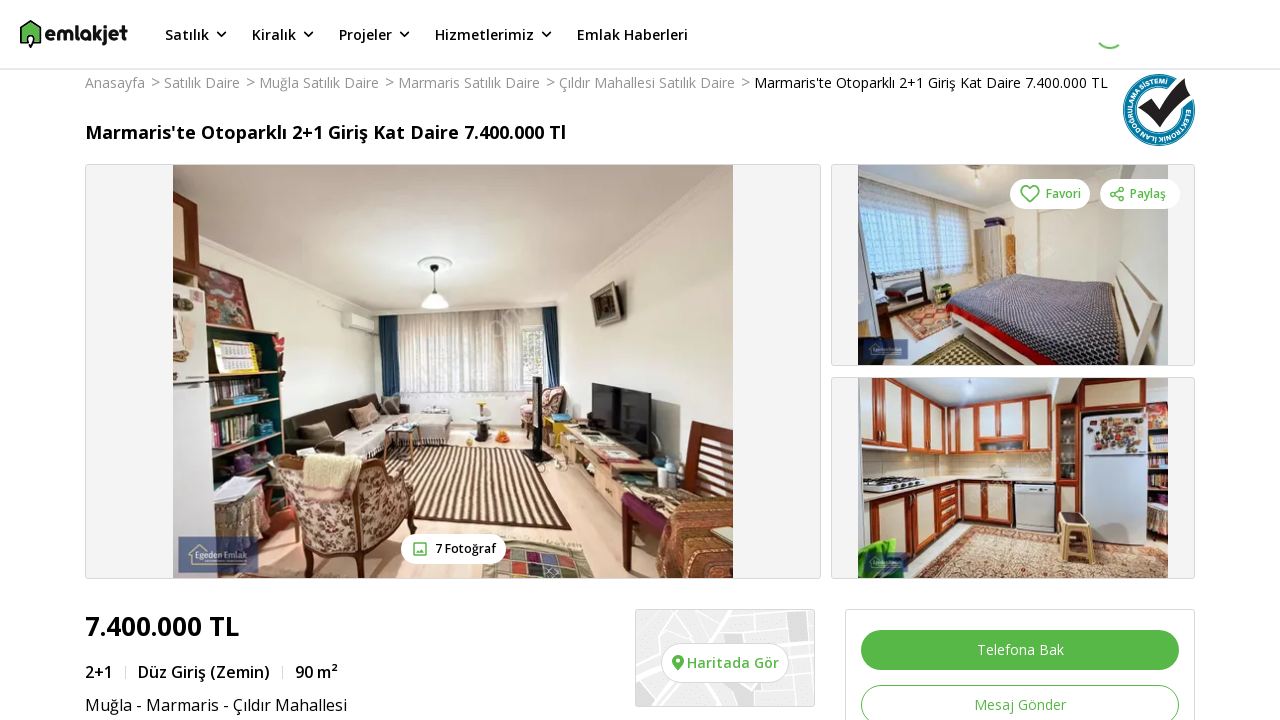

Property detail page loaded
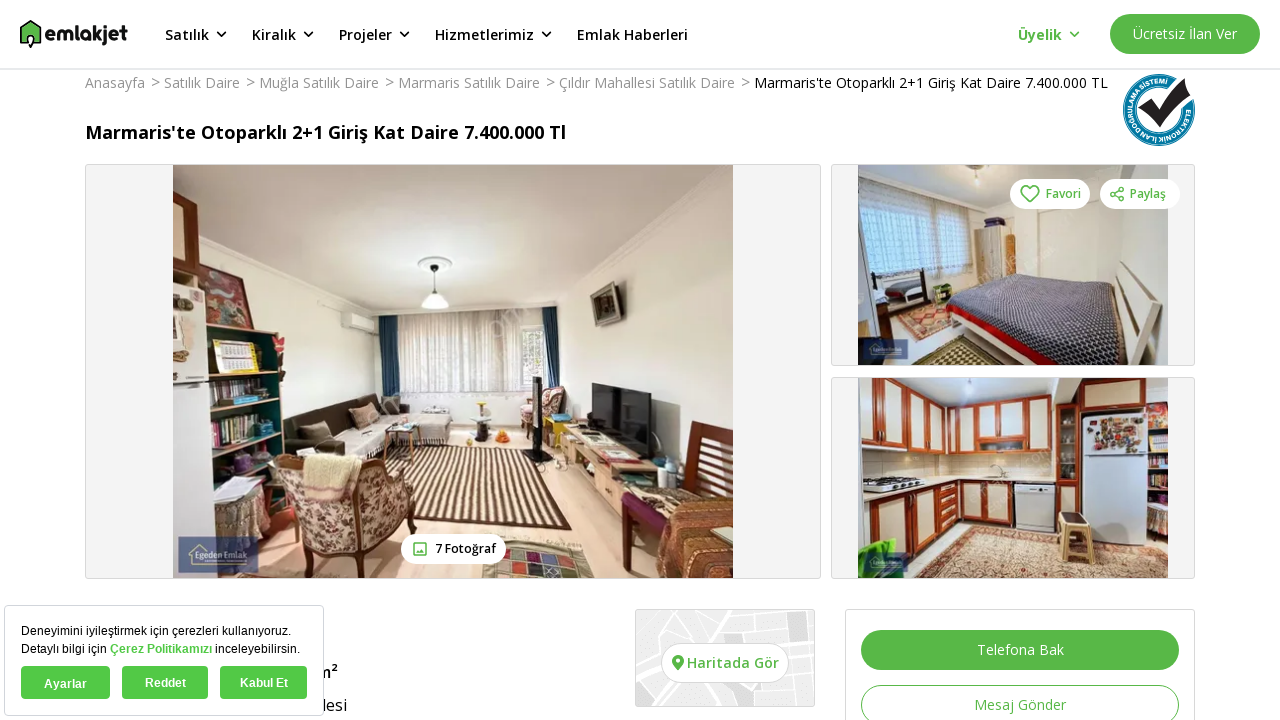

Navigated back to property listing page
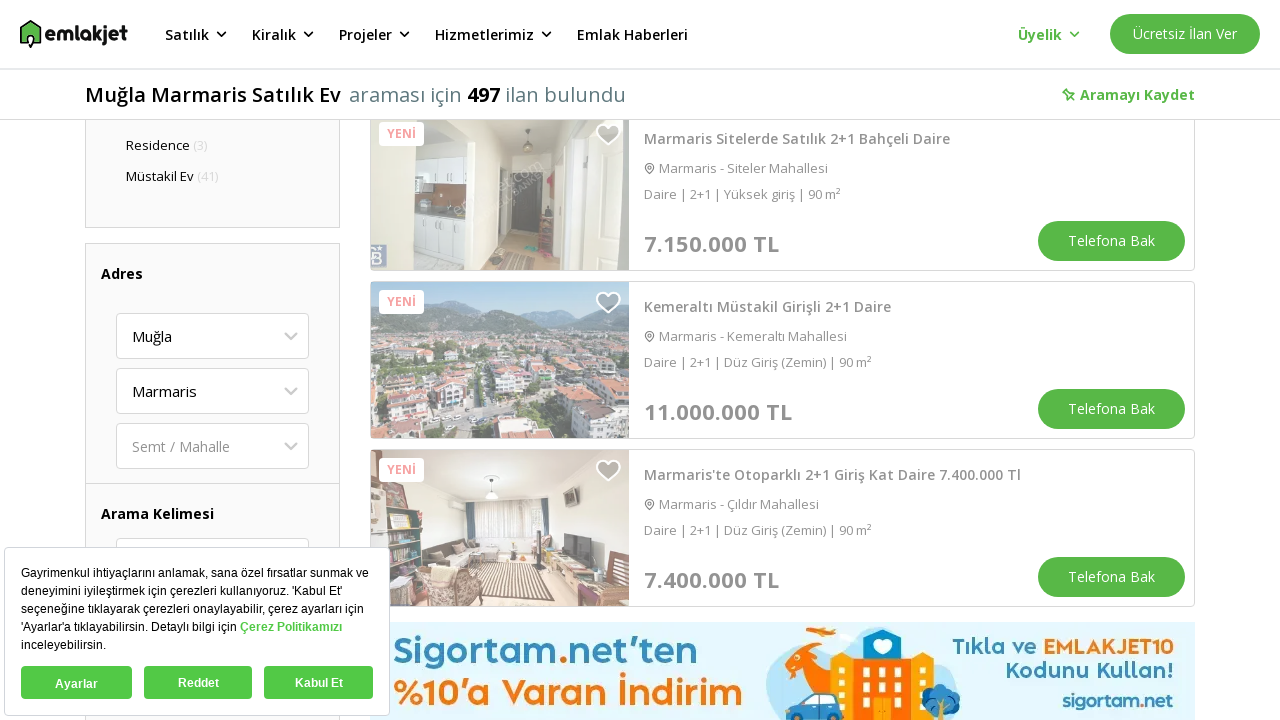

Listing page fully loaded after navigation
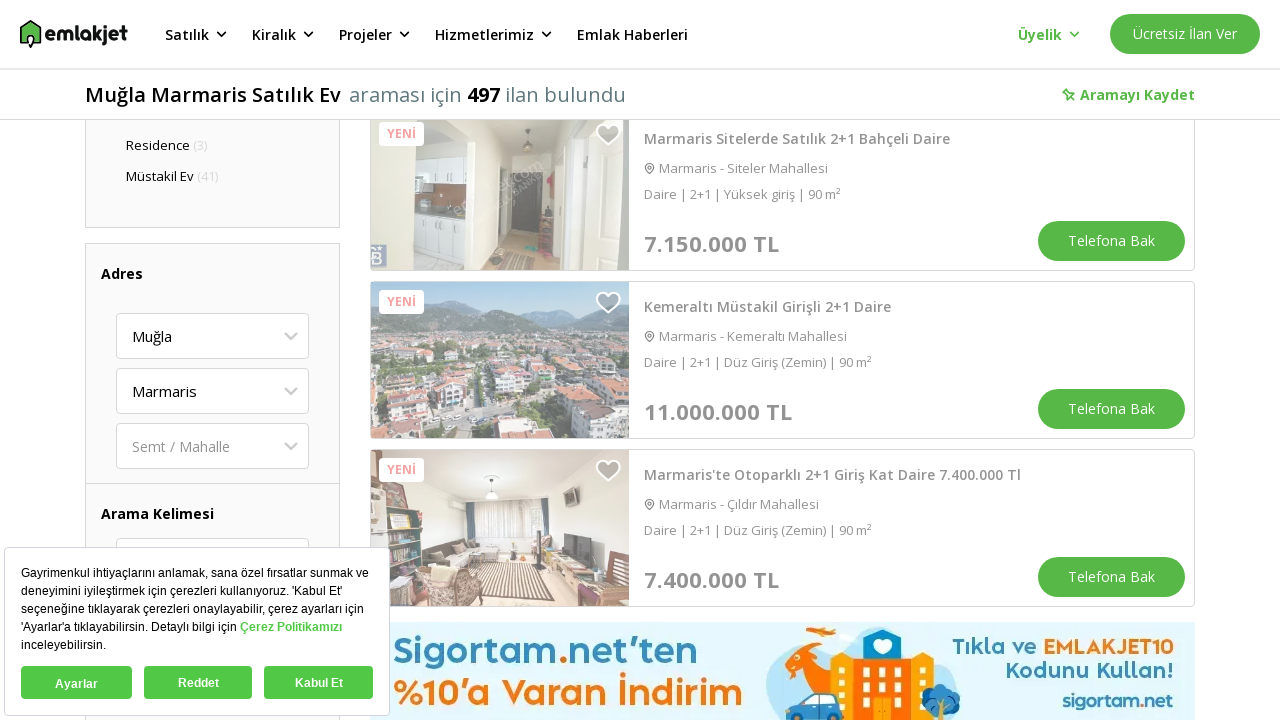

Property listing at index 4 became visible
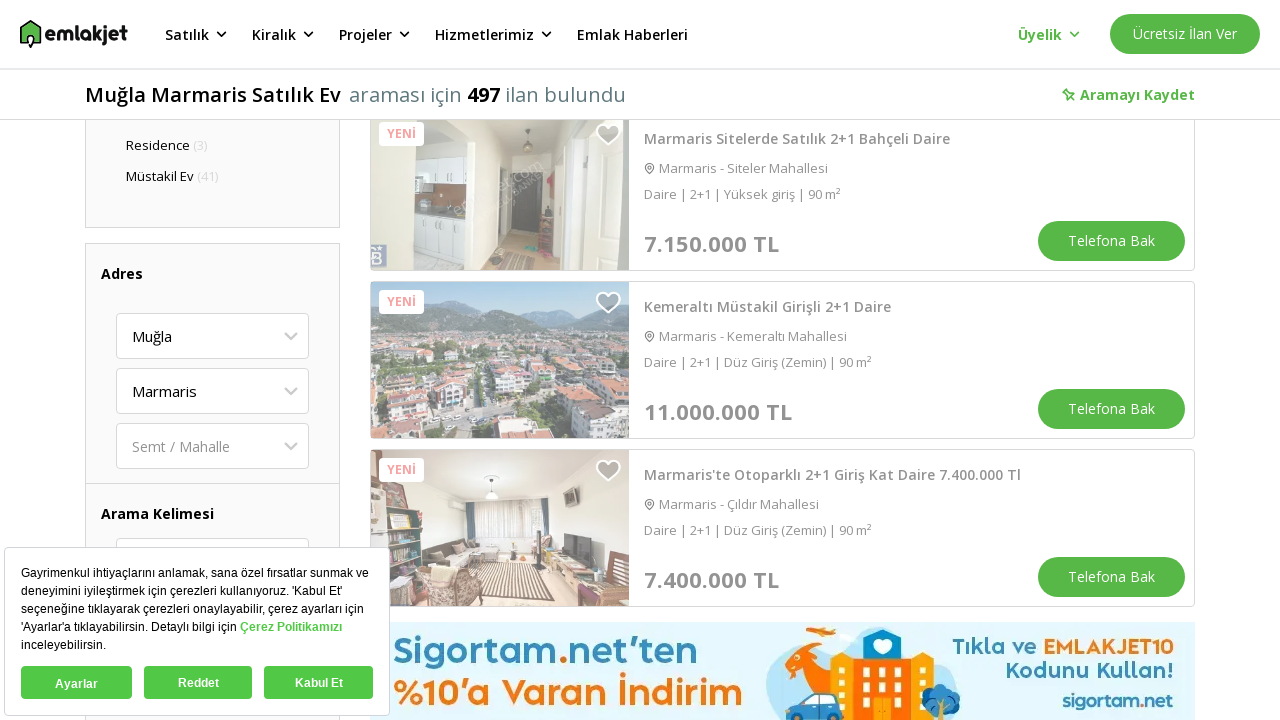

Clicked property card at index 4 at (782, 360) on div[data-index='4']
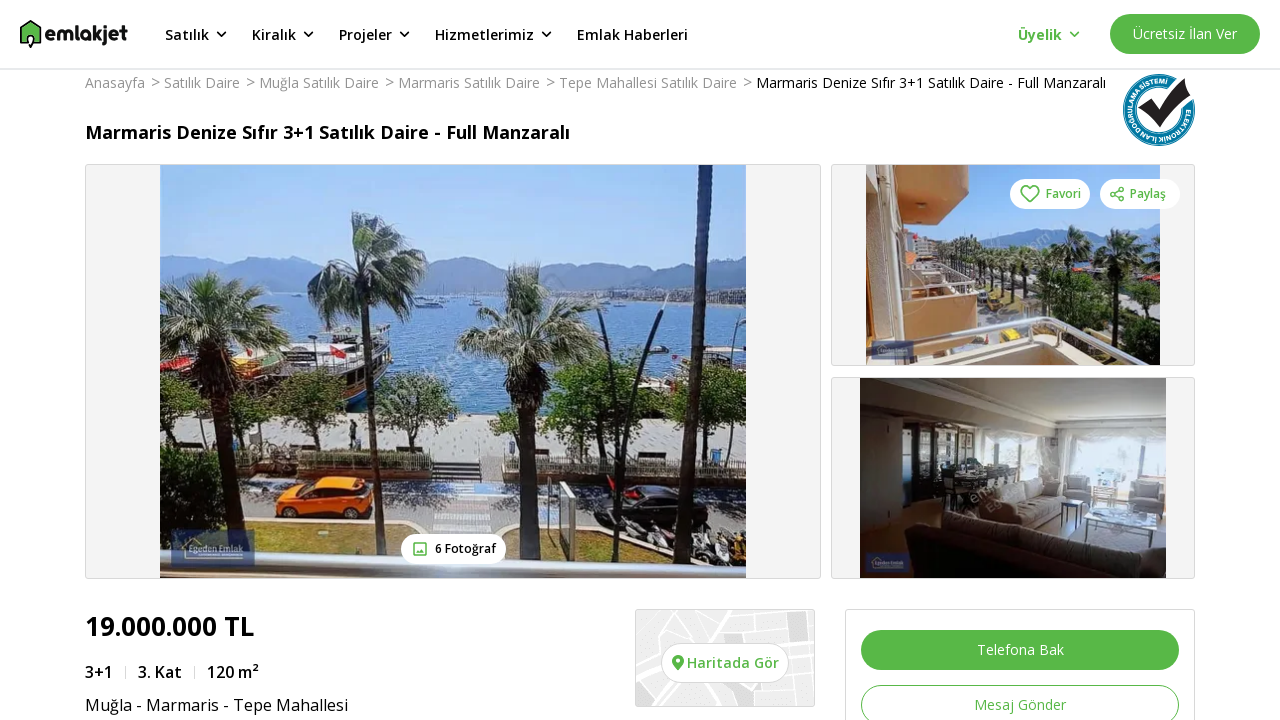

Property detail page loaded
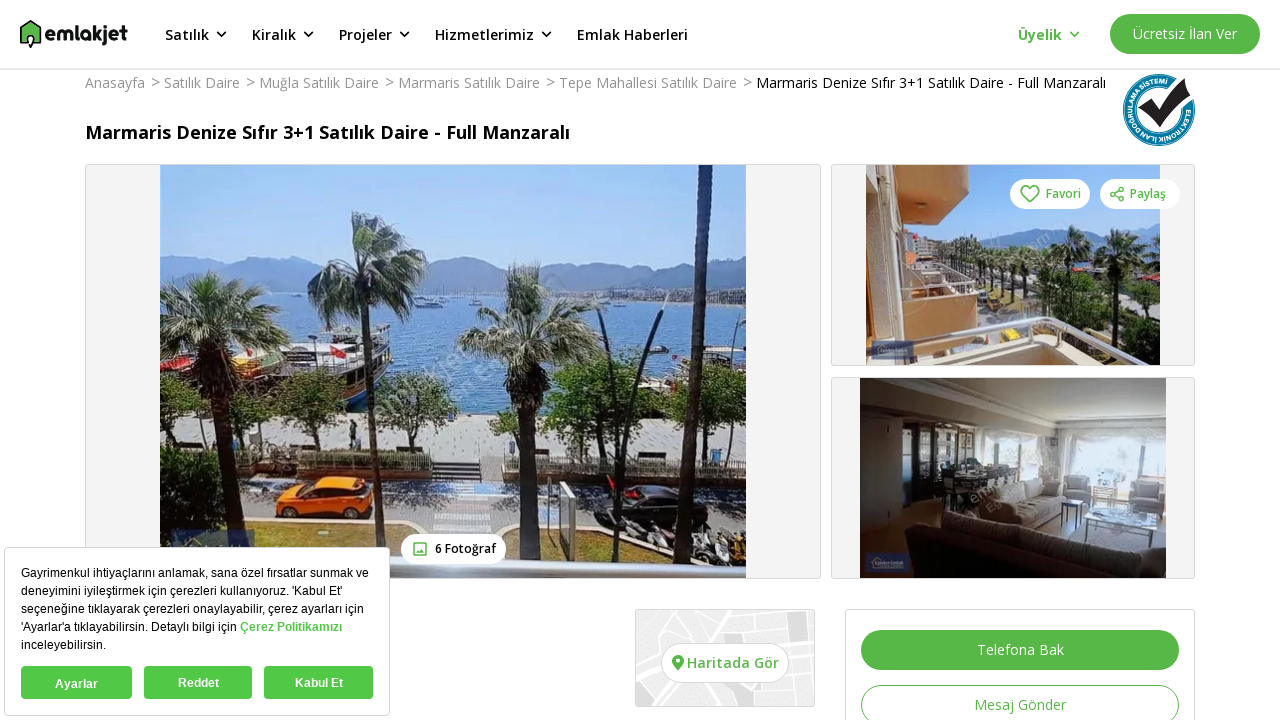

Navigated back to property listing page
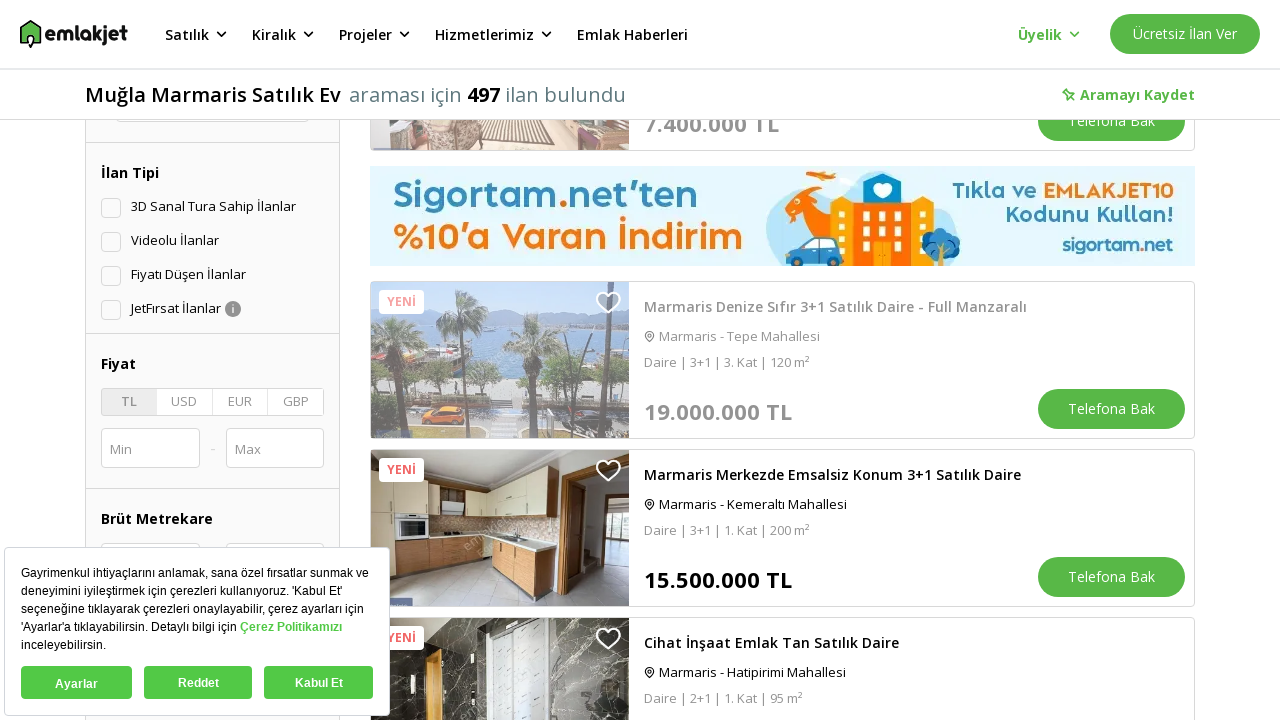

Listing page fully loaded after navigation
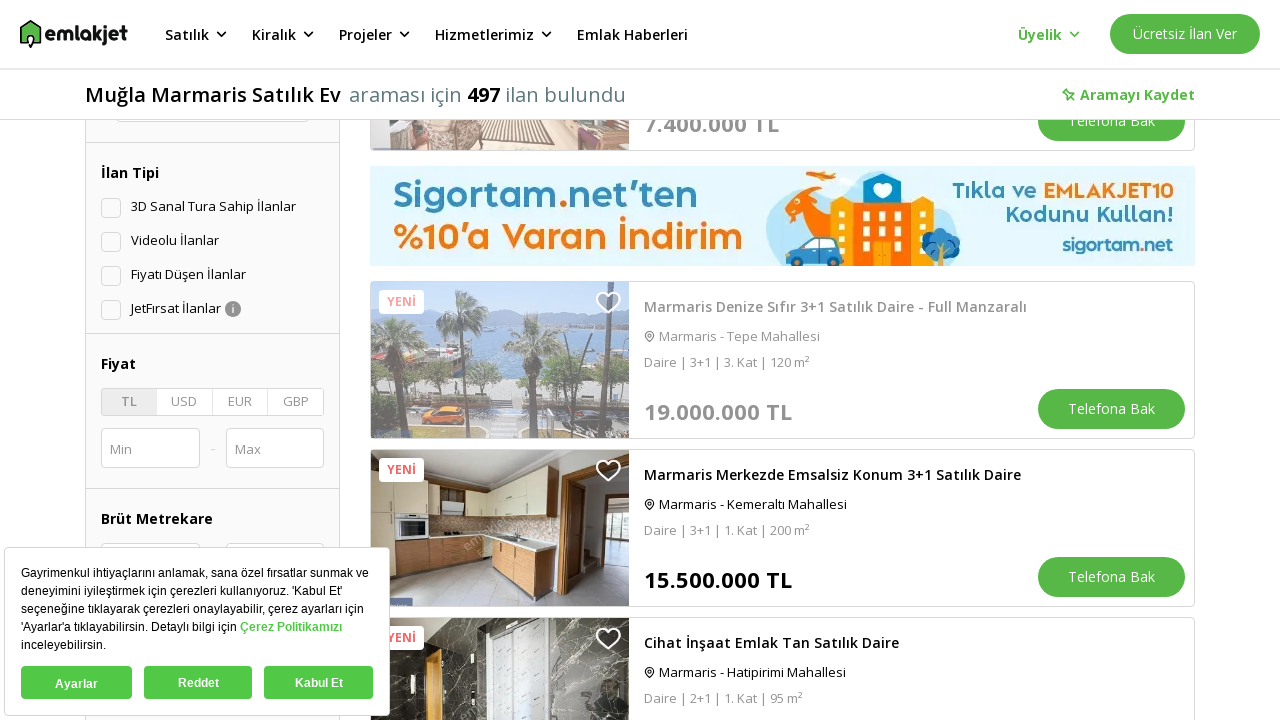

Property listing at index 5 became visible
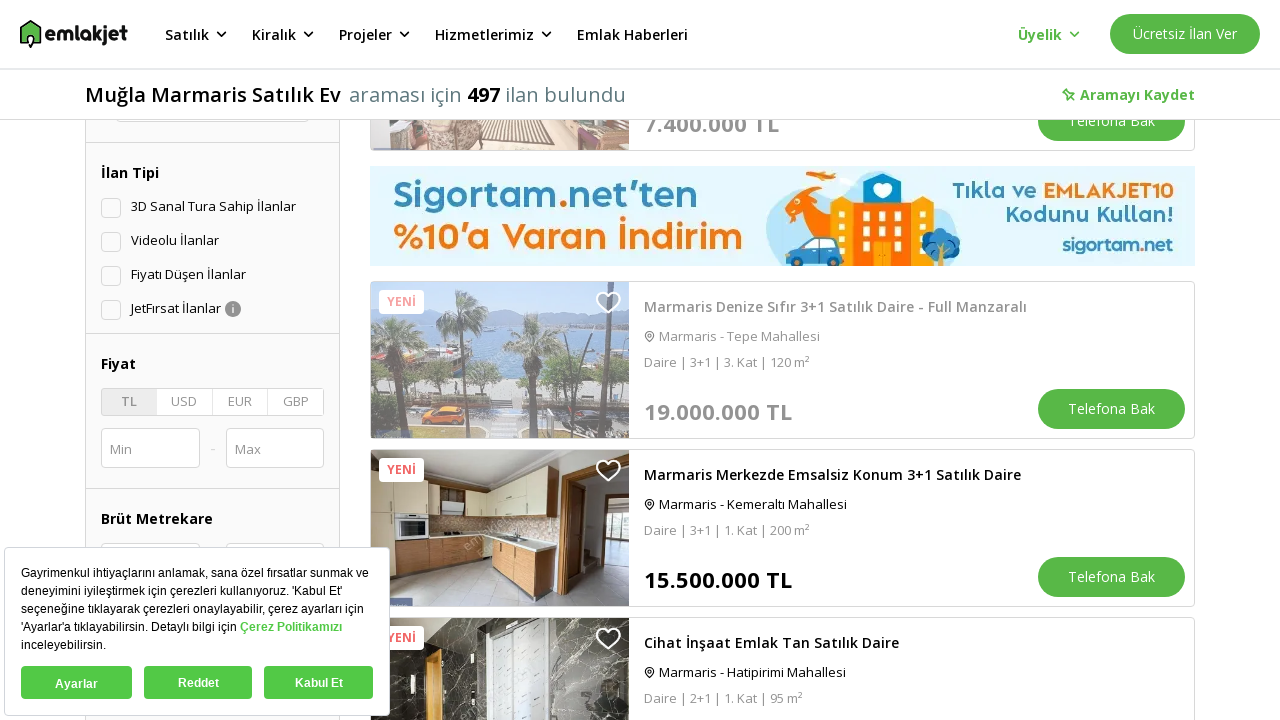

Clicked property card at index 5 at (782, 528) on div[data-index='5']
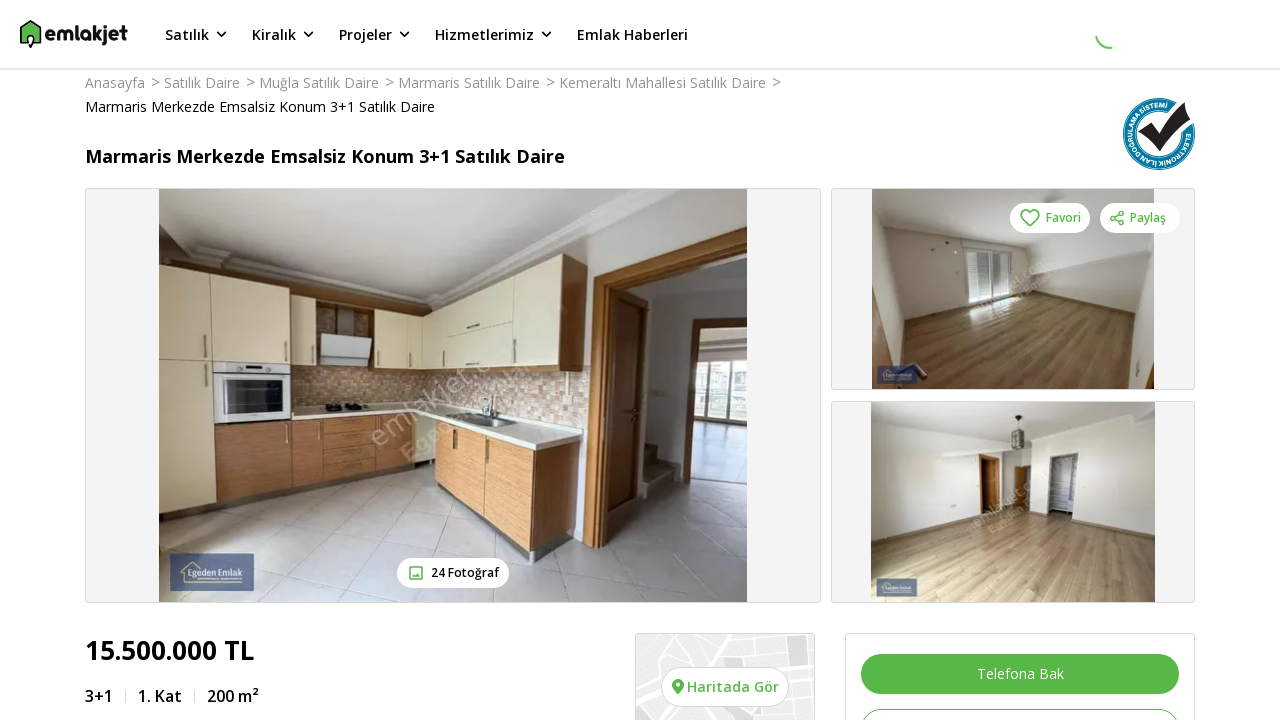

Property detail page loaded
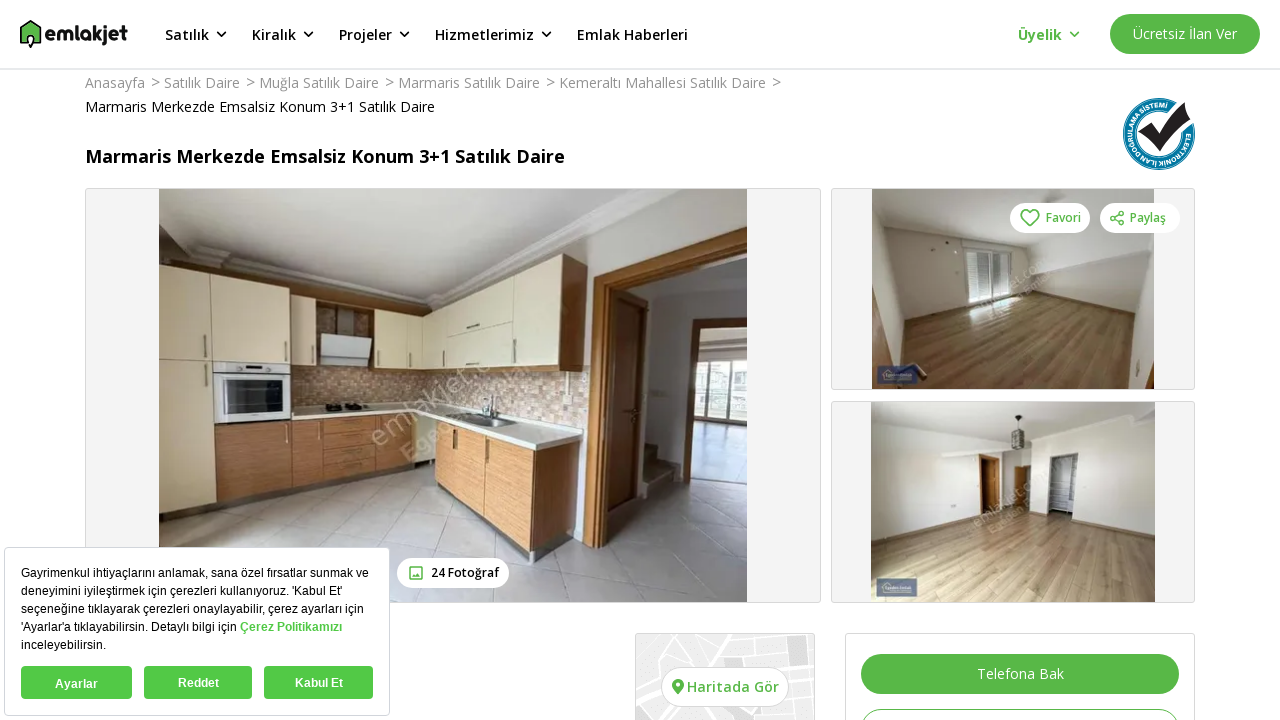

Navigated back to property listing page
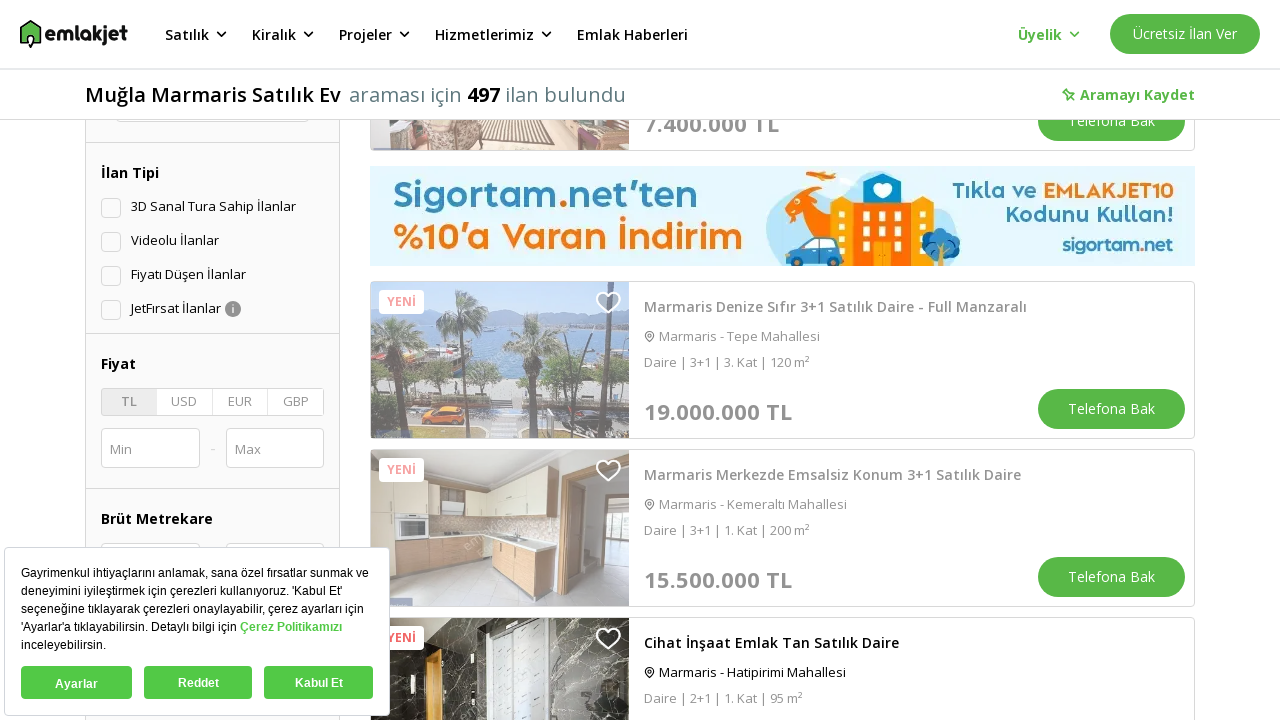

Listing page fully loaded after navigation
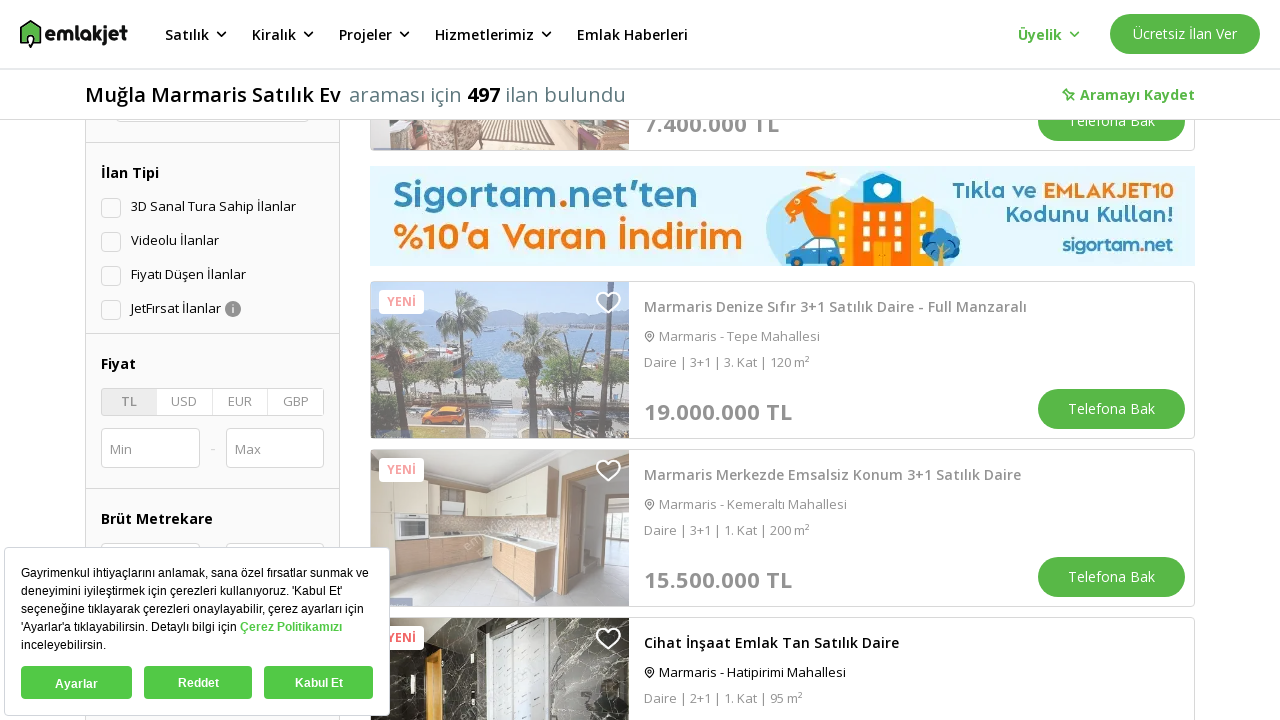

Property listing at index 6 became visible
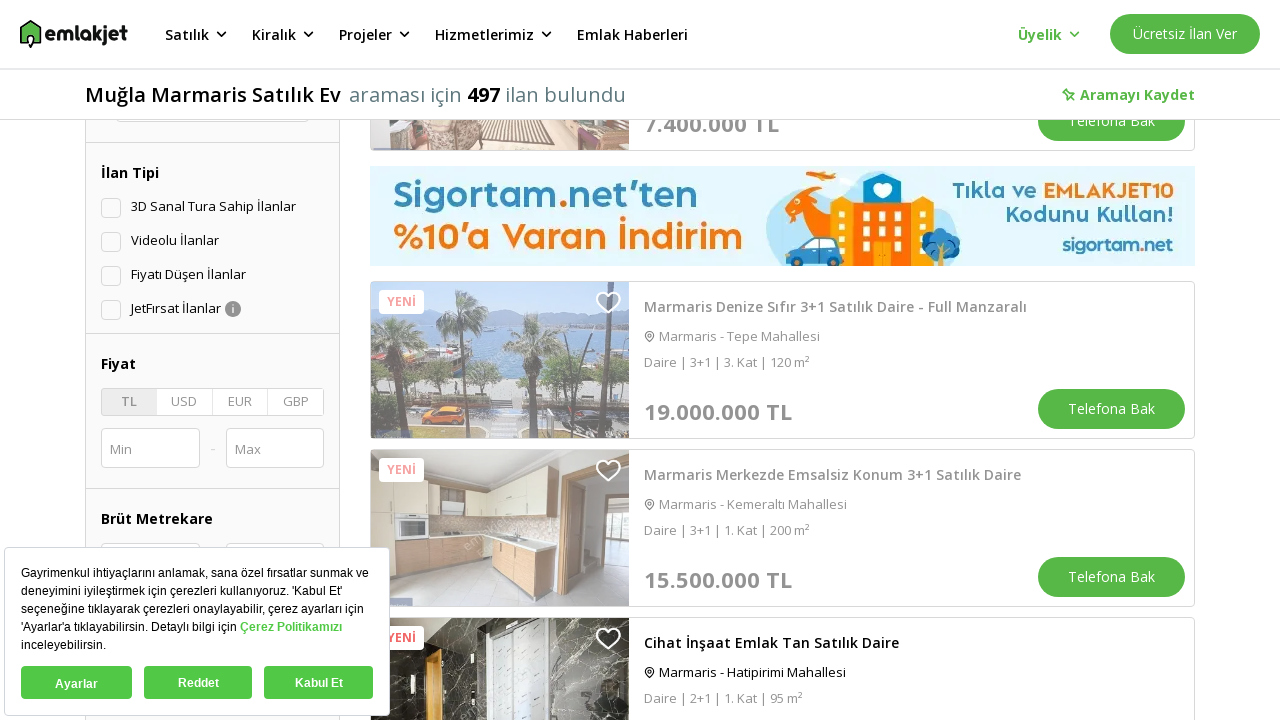

Clicked property card at index 6 at (782, 641) on div[data-index='6']
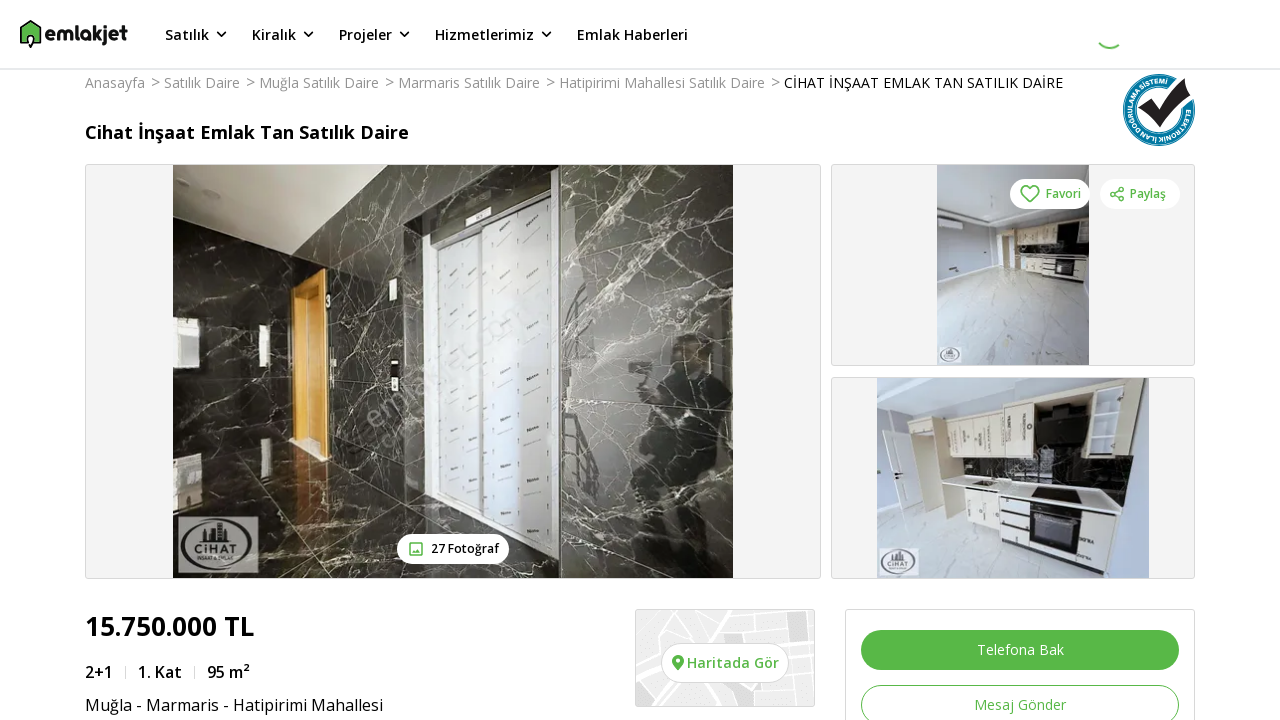

Property detail page loaded
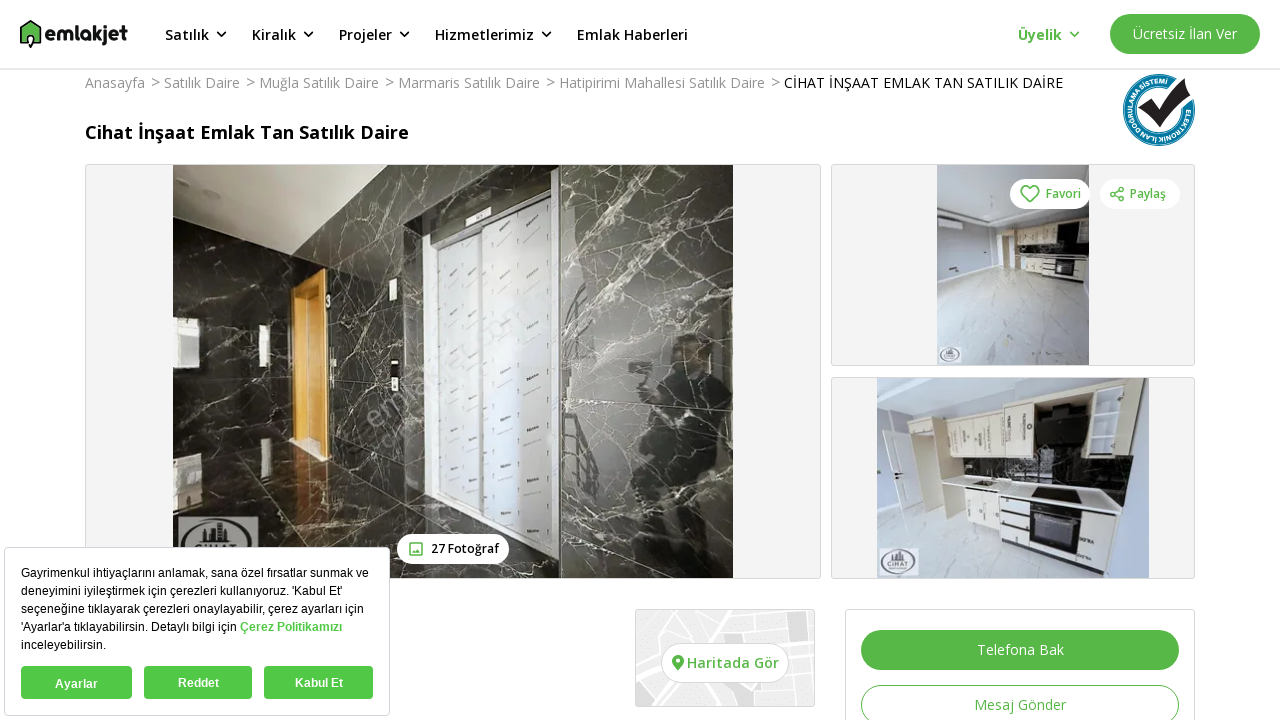

Navigated back to property listing page
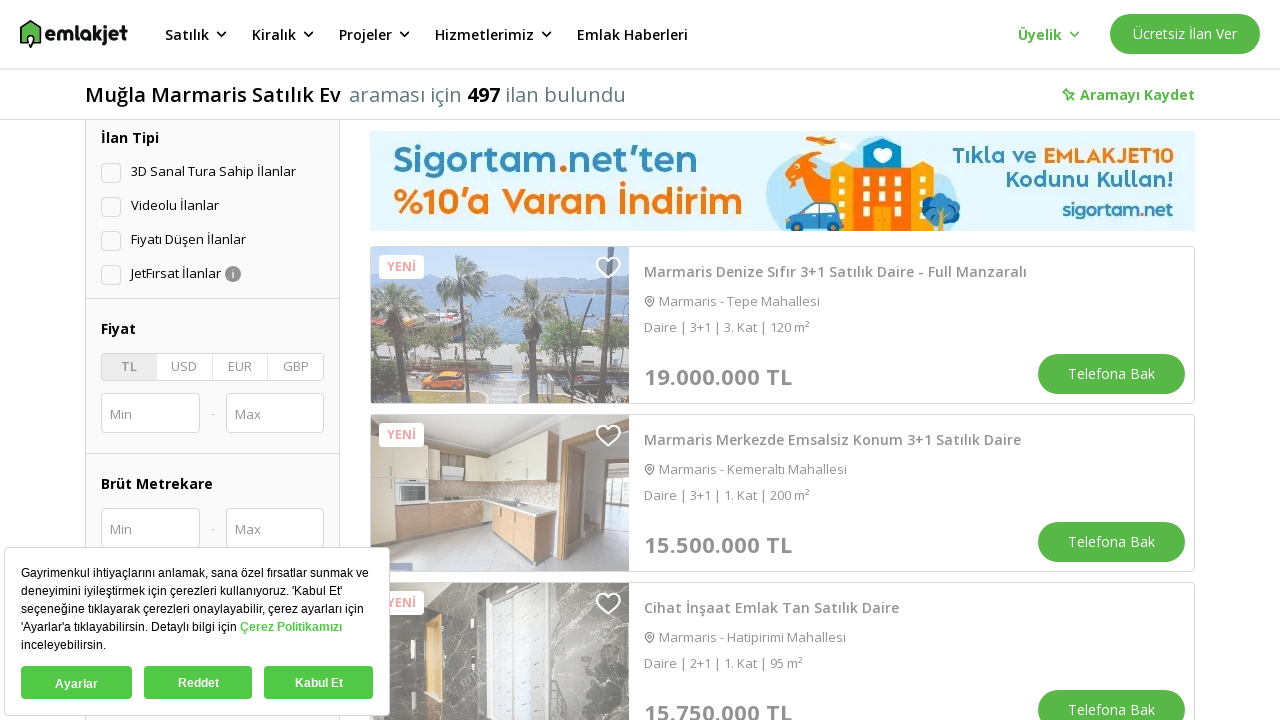

Listing page fully loaded after navigation
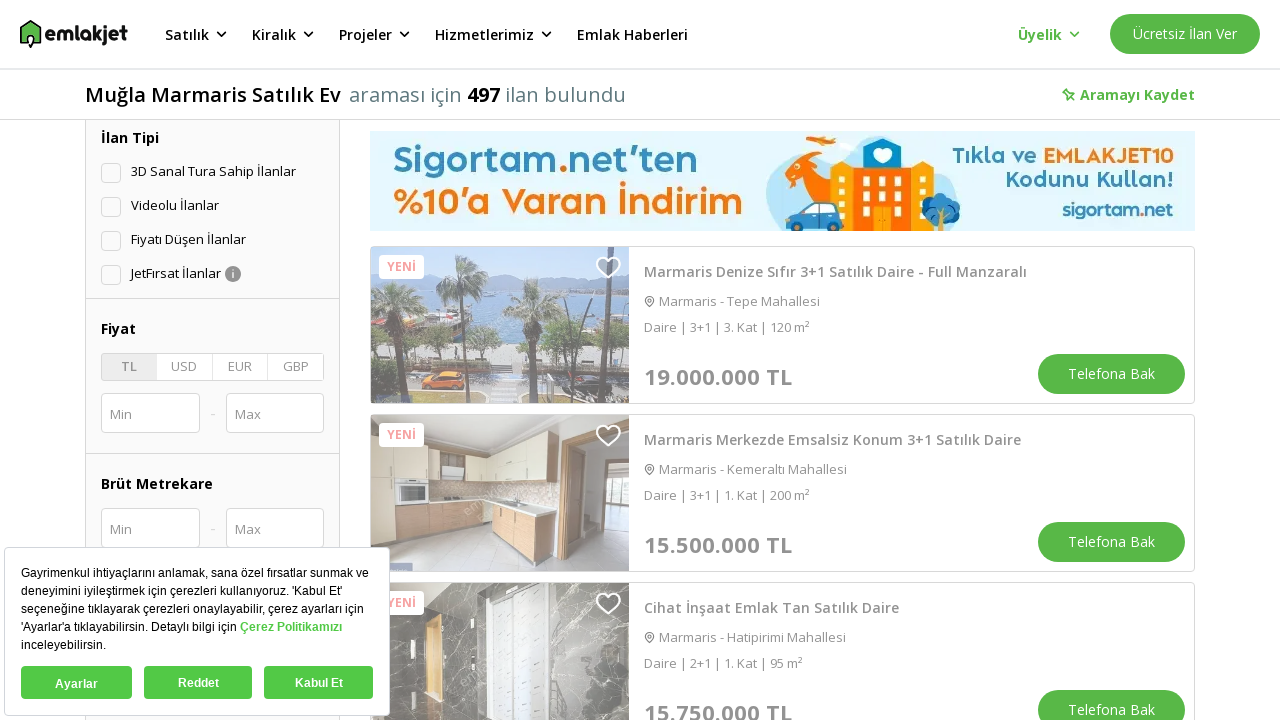

Property listing at index 8 became visible
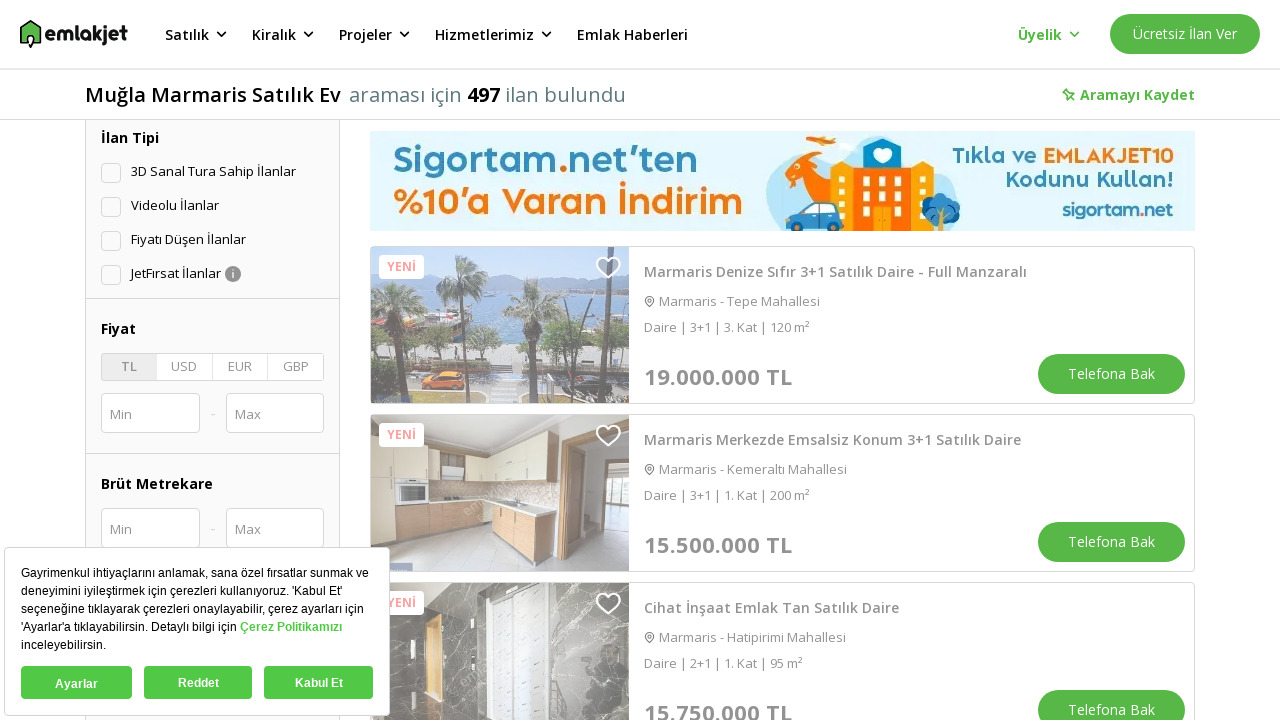

Clicked property card at index 8 at (782, 360) on div[data-index='8']
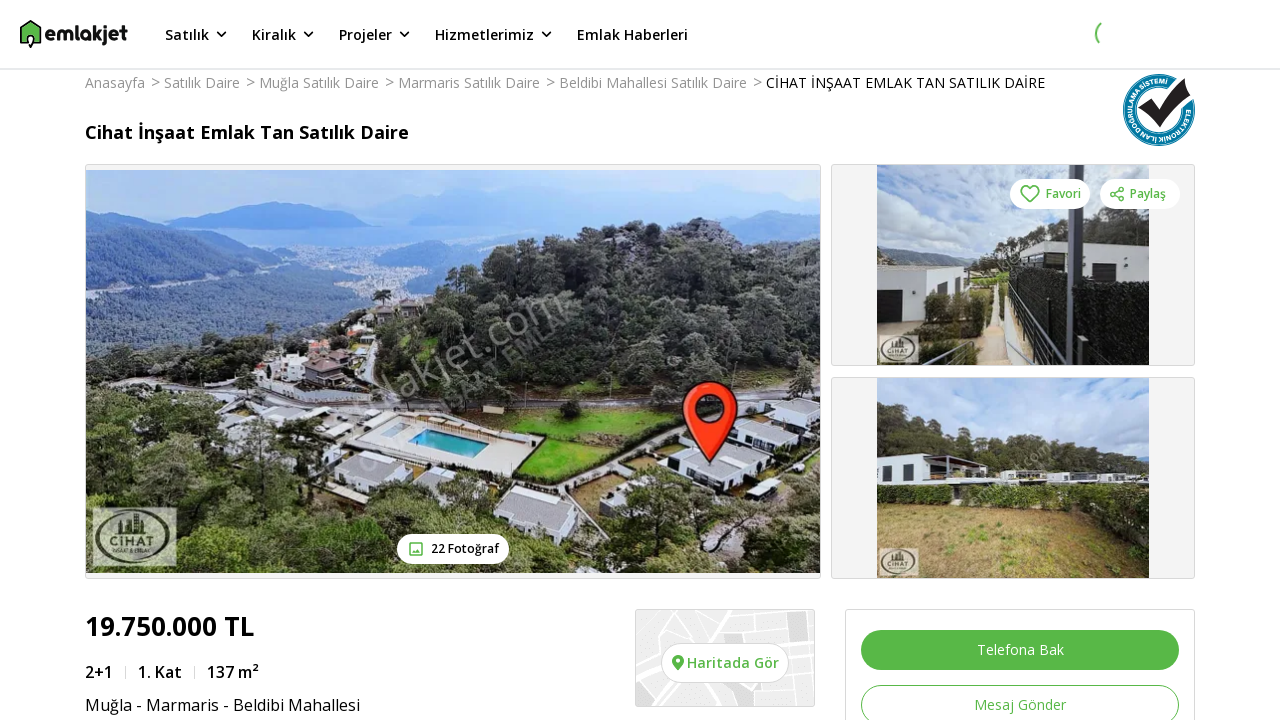

Property detail page loaded
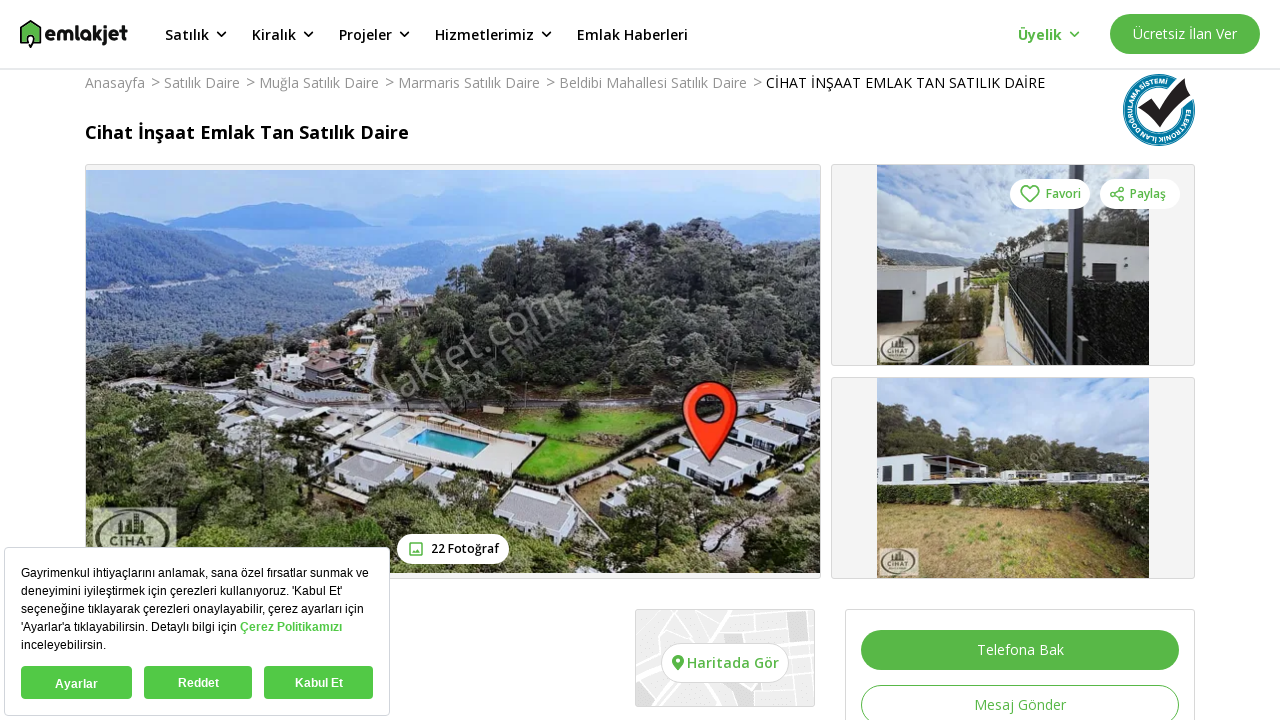

Navigated back to property listing page
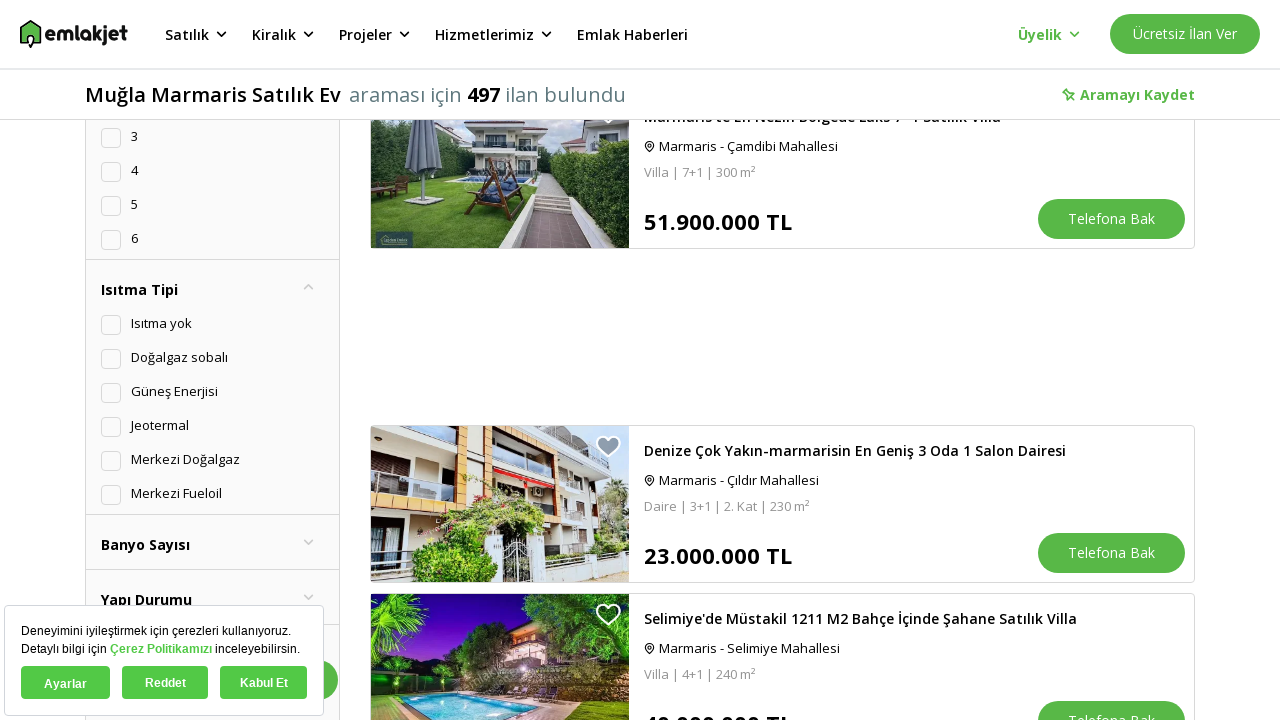

Listing page fully loaded after navigation
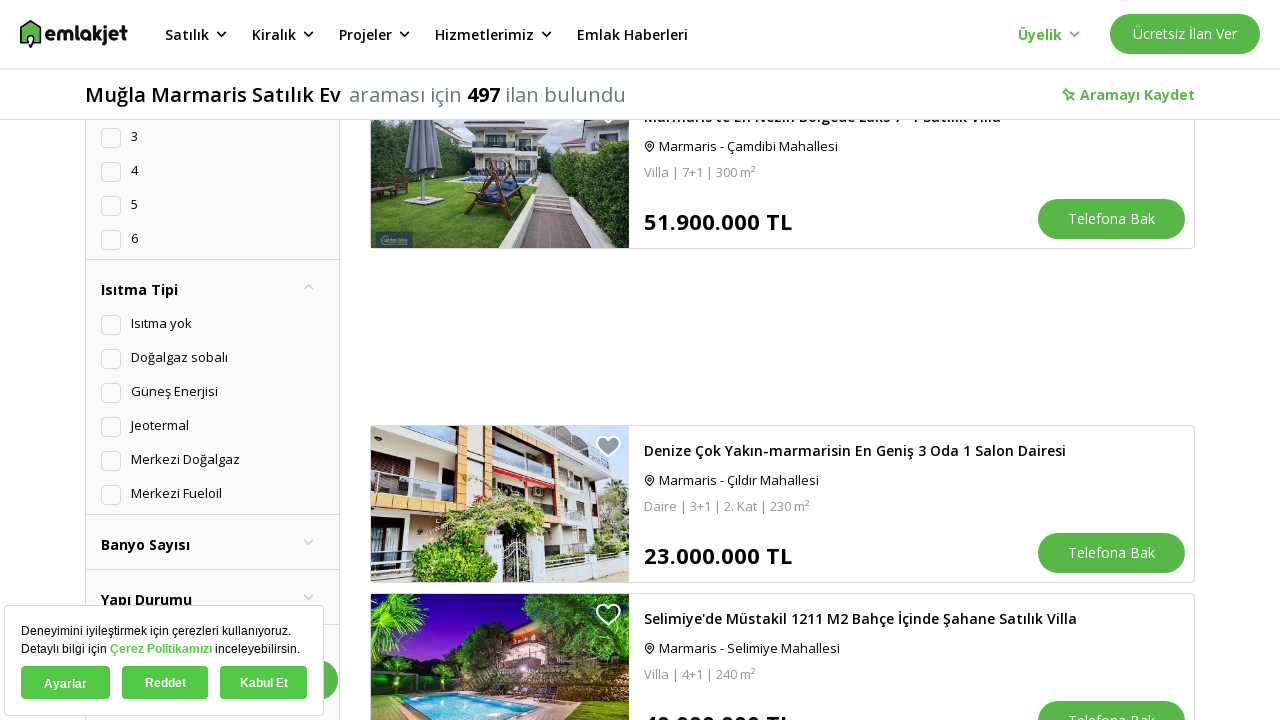

Property listing at index 9 became visible
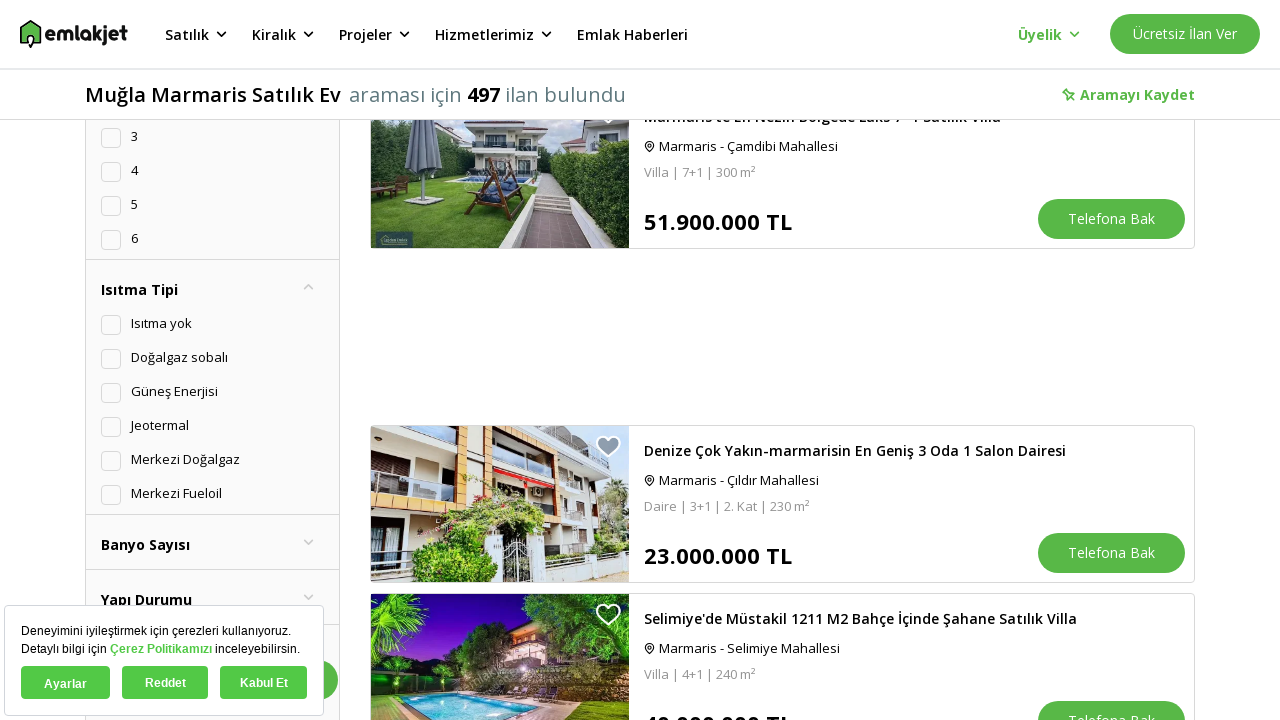

Clicked property card at index 9 at (782, 641) on div[data-index='9']
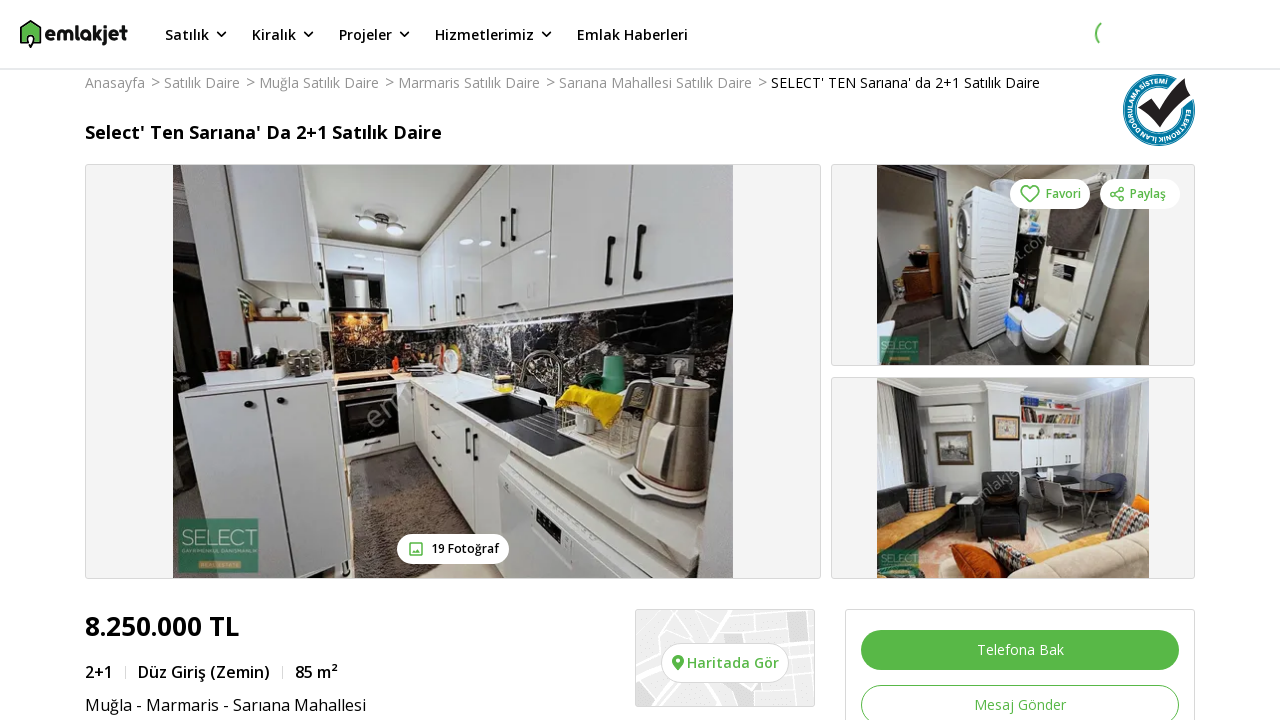

Property detail page loaded
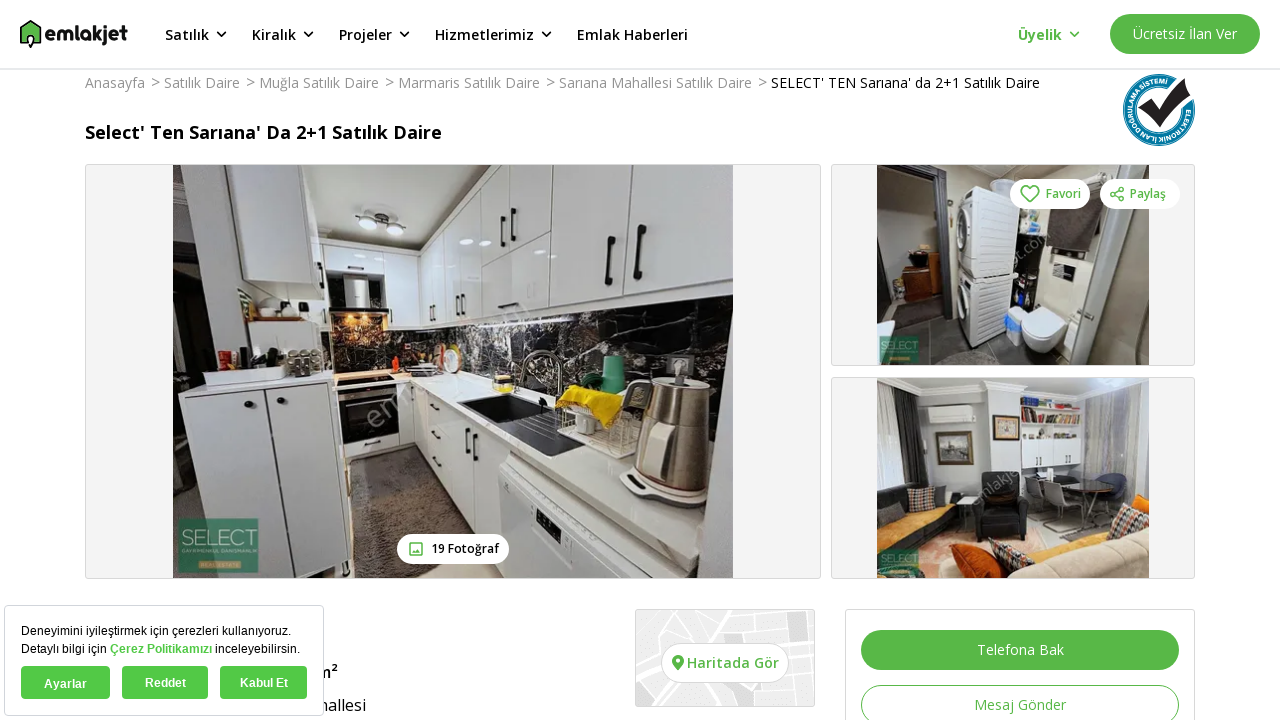

Navigated back to property listing page
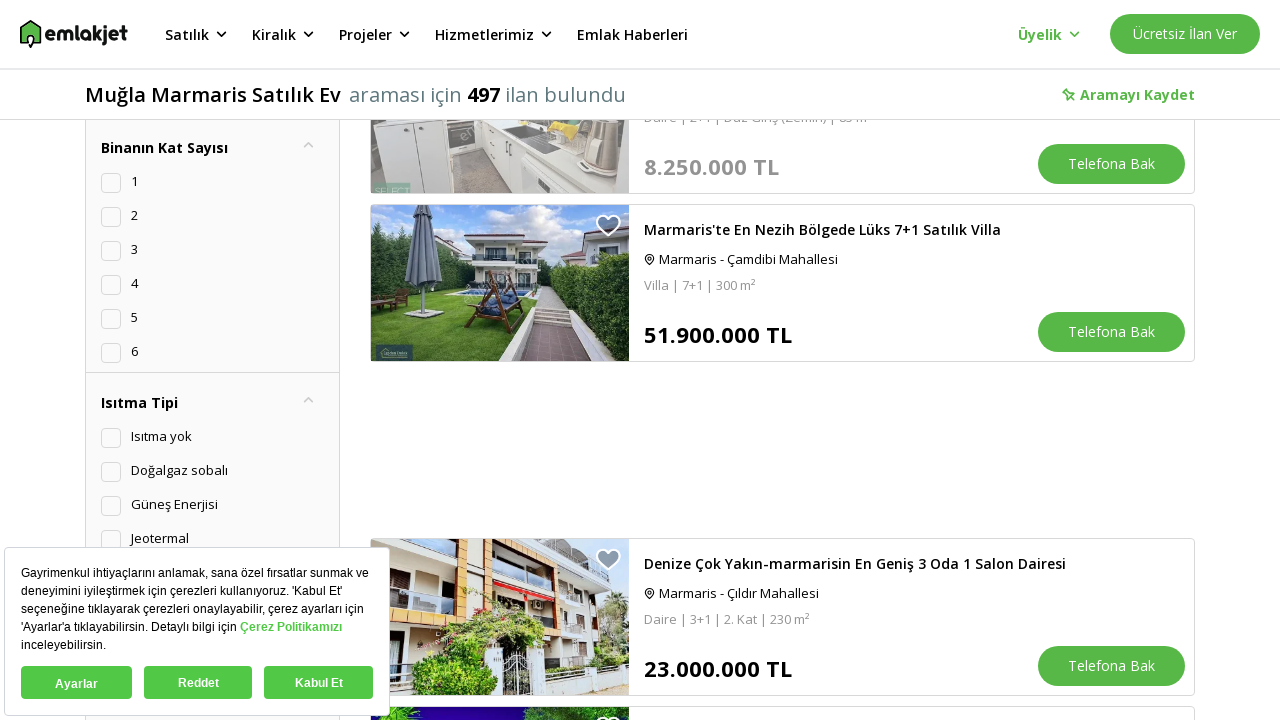

Listing page fully loaded after navigation
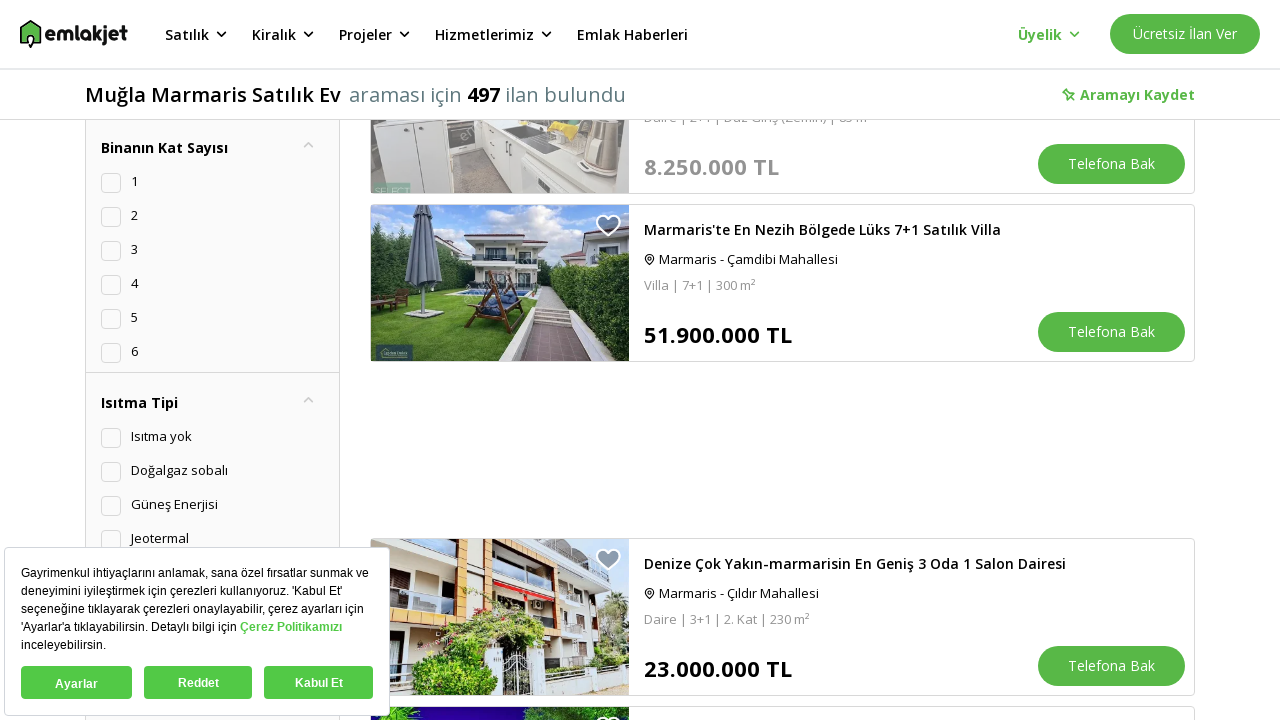

Property listing at index 10 became visible
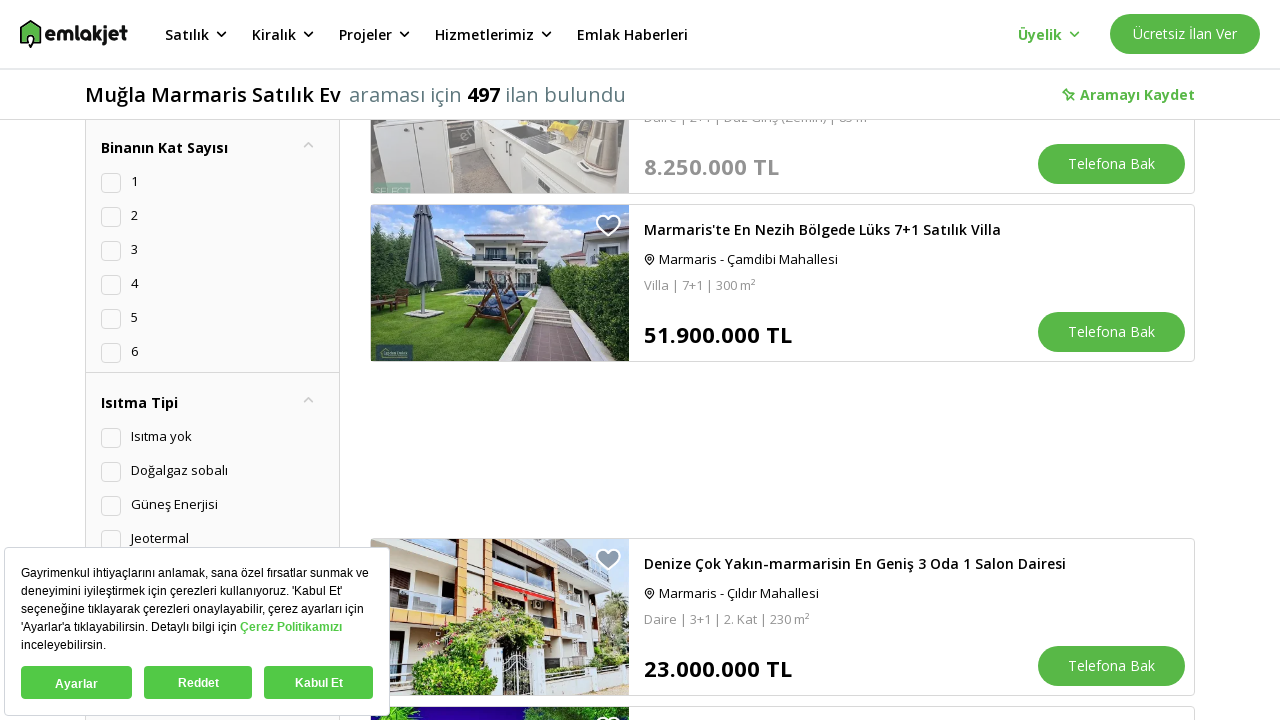

Clicked property card at index 10 at (782, 283) on div[data-index='10']
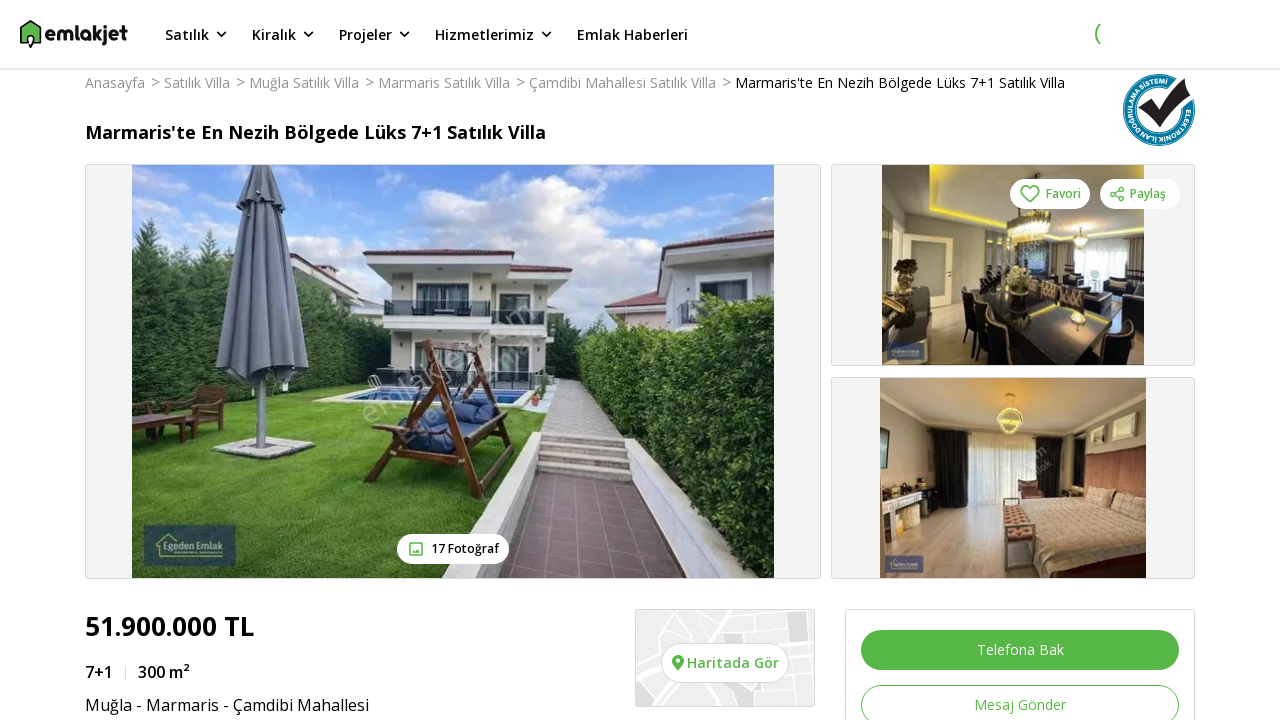

Property detail page loaded
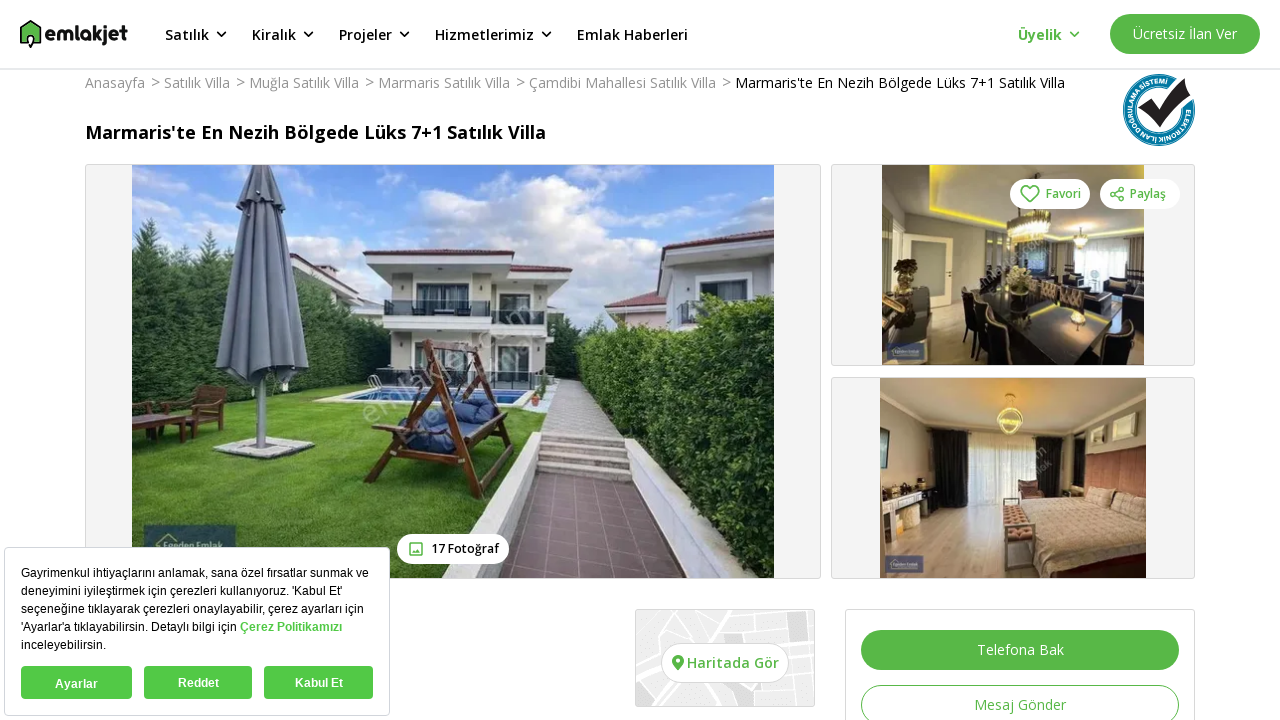

Navigated back to property listing page
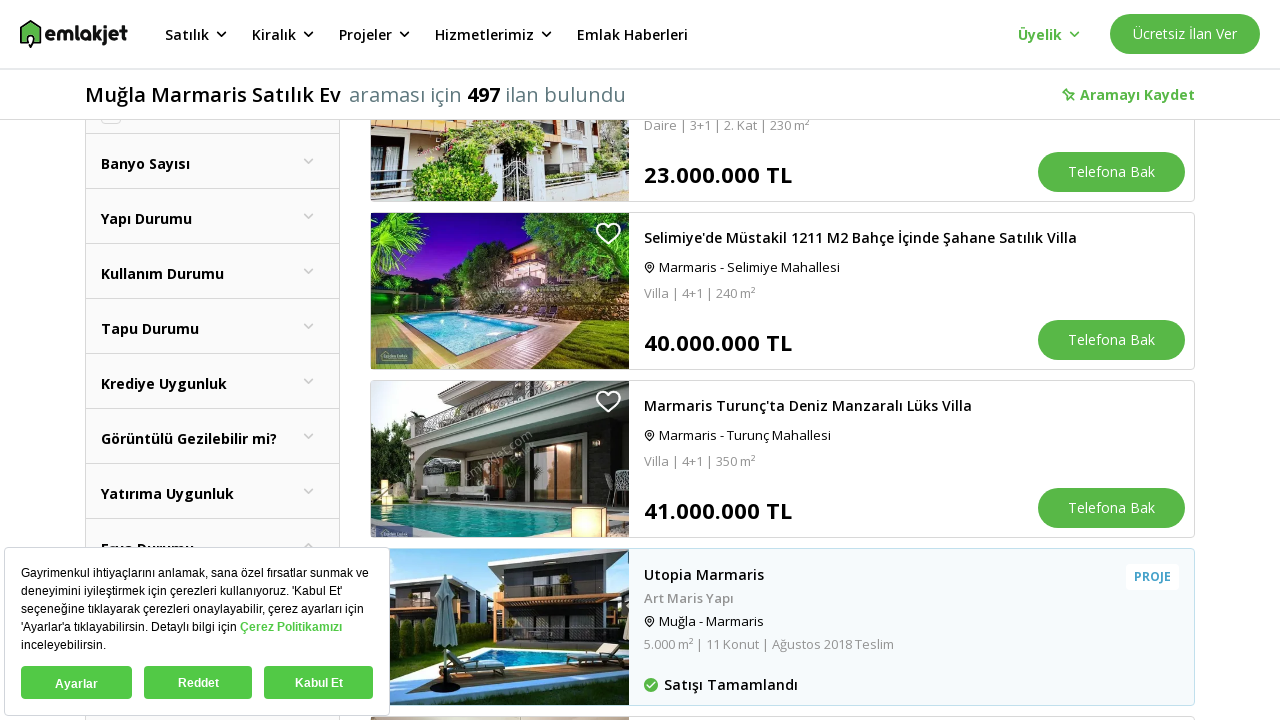

Listing page fully loaded after navigation
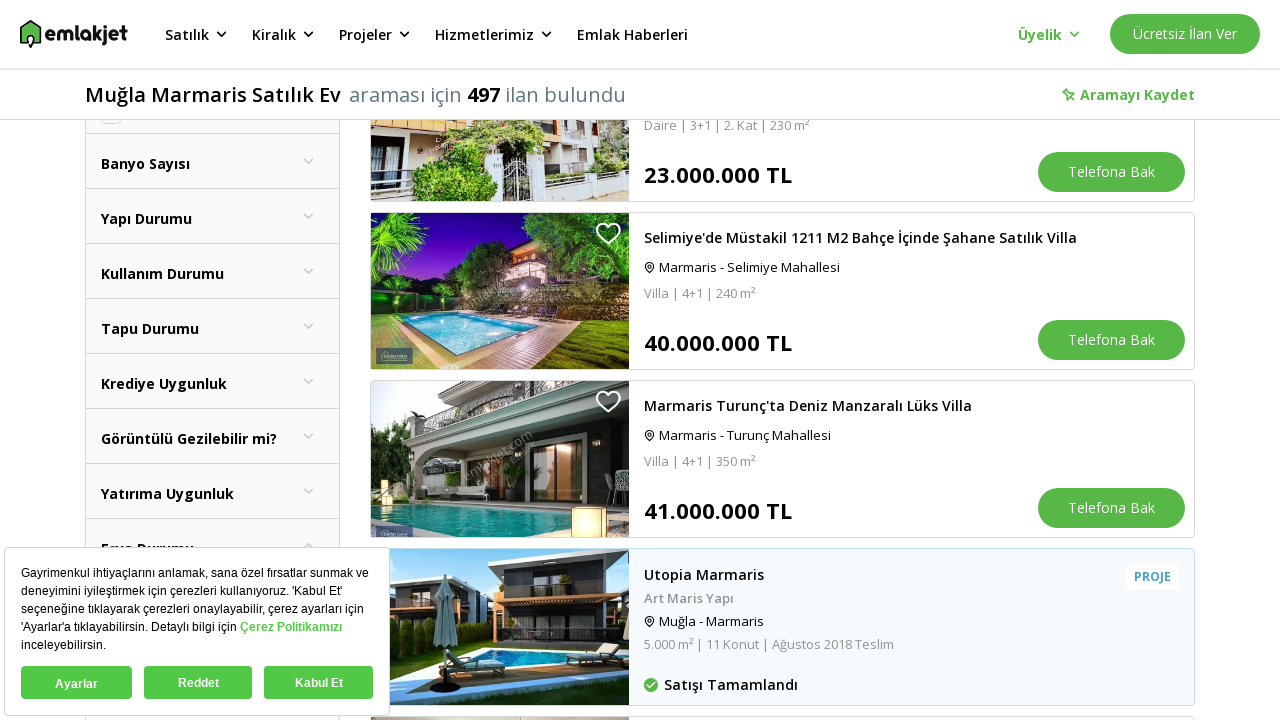

Property listing at index 11 became visible
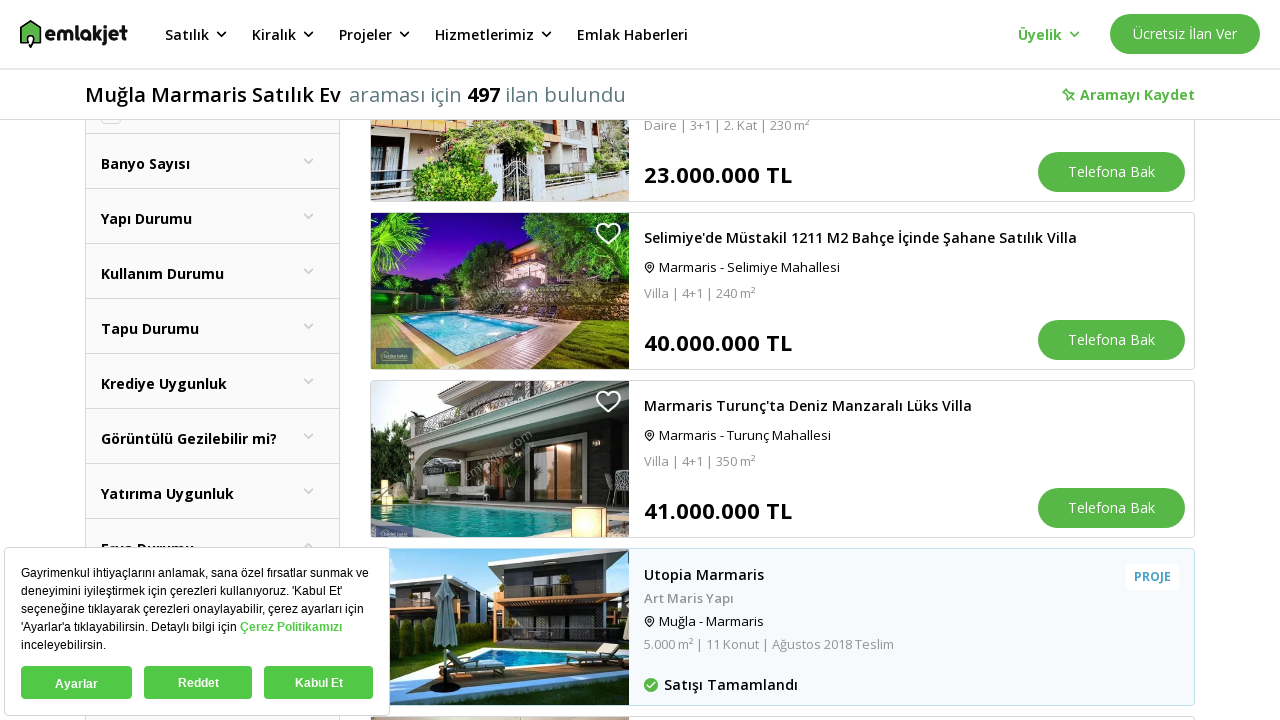

Clicked property card at index 11 at (782, 123) on div[data-index='11']
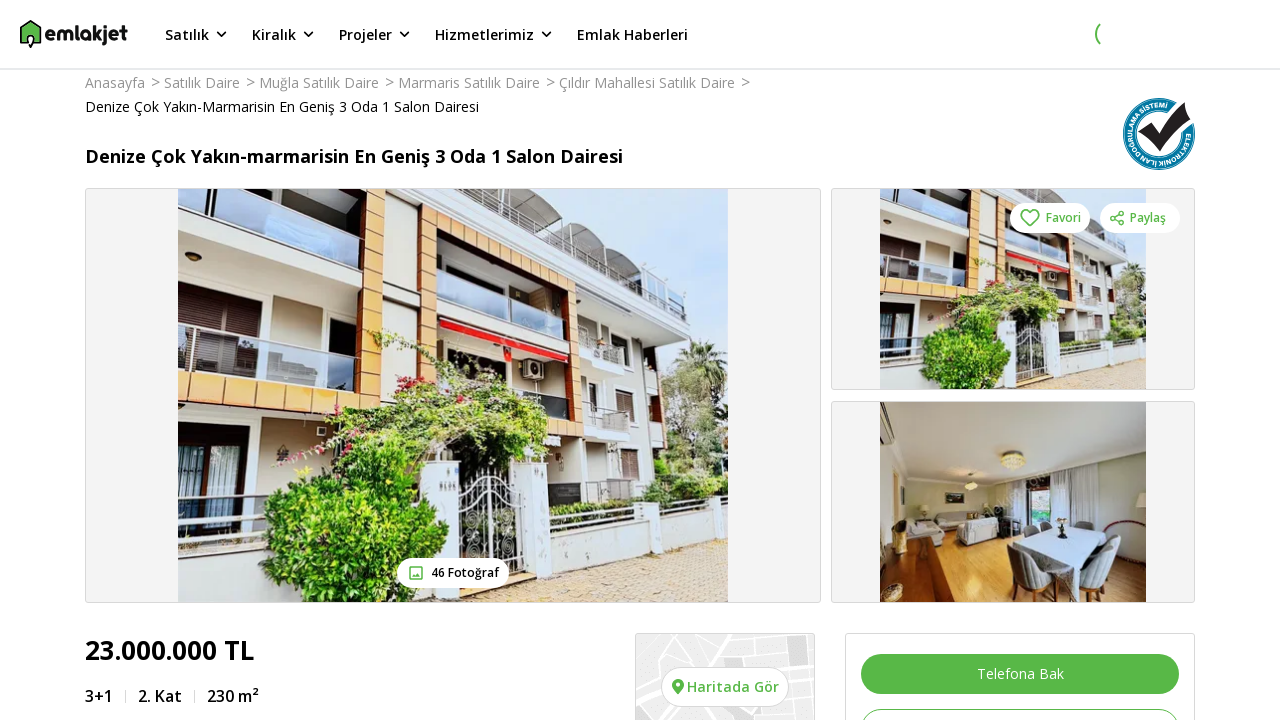

Property detail page loaded
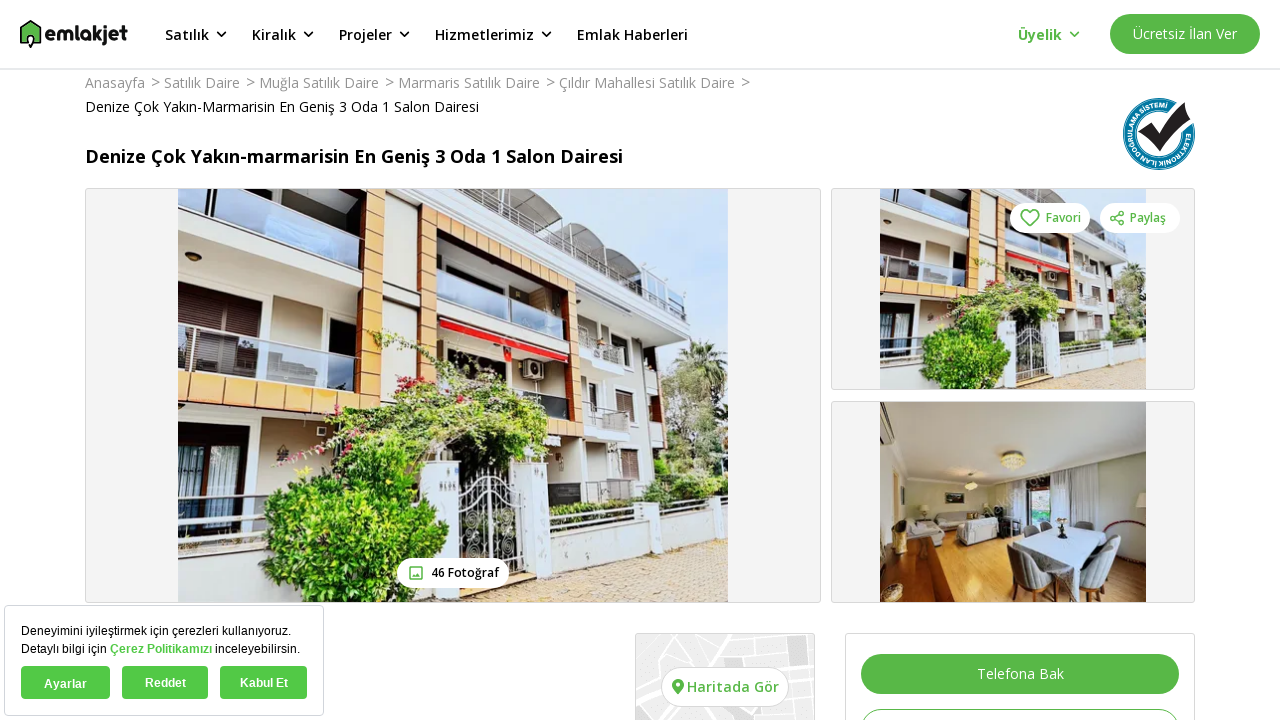

Navigated back to property listing page
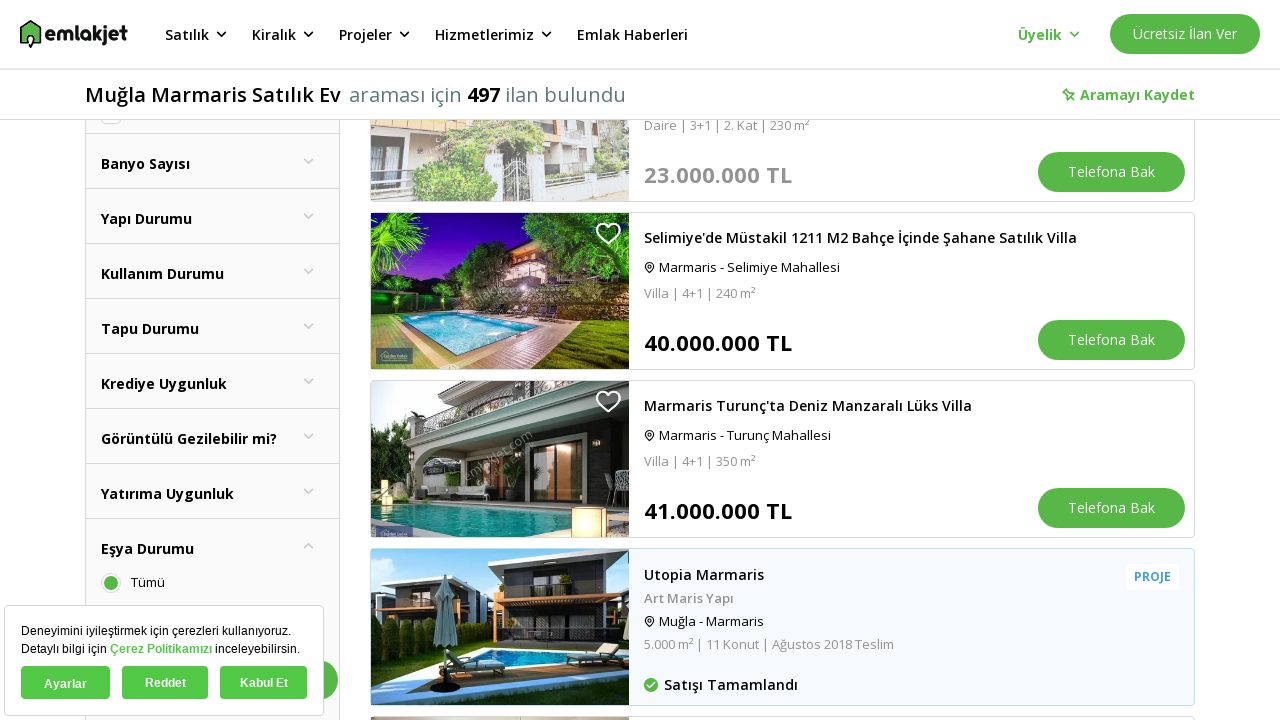

Listing page fully loaded after navigation
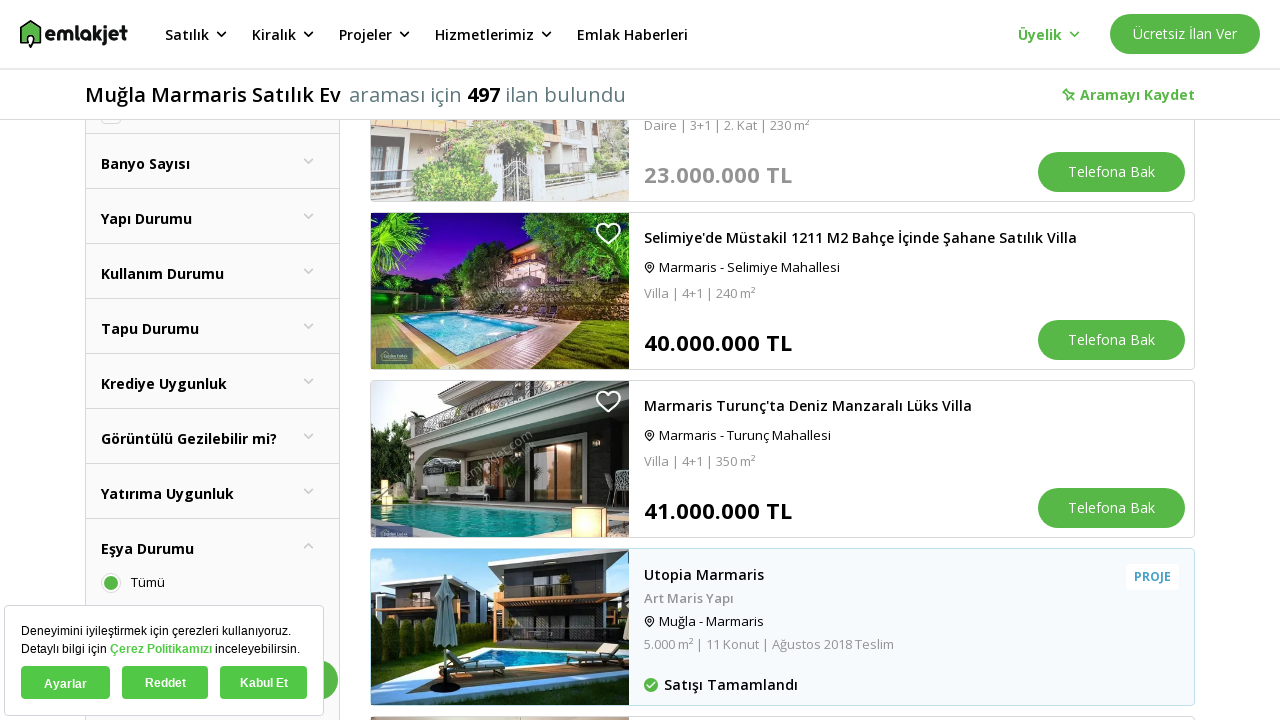

Property listing at index 12 became visible
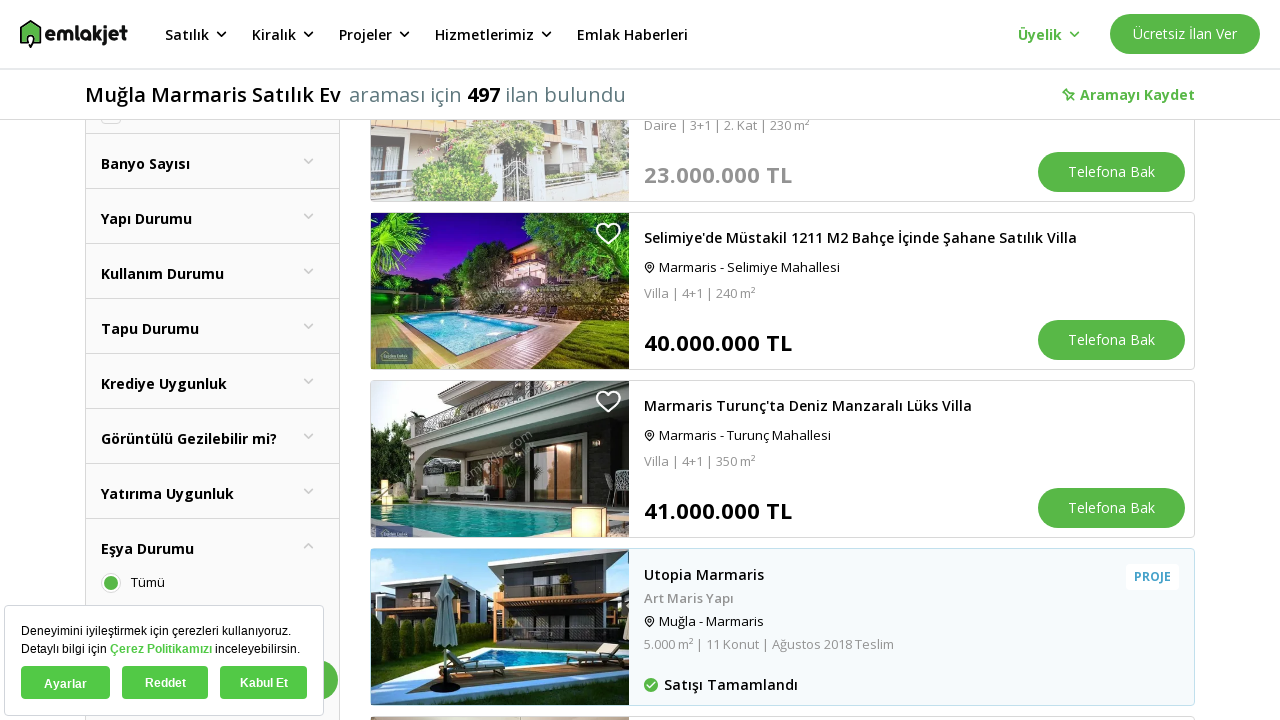

Clicked property card at index 12 at (782, 291) on div[data-index='12']
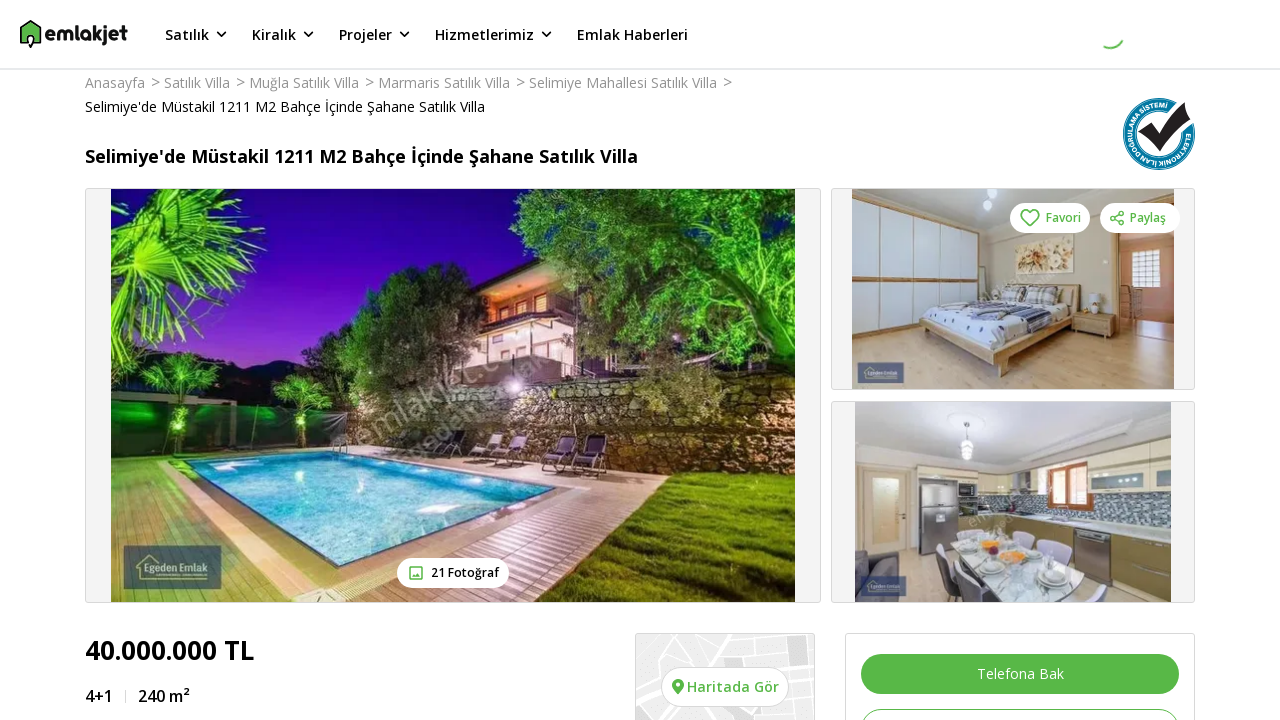

Property detail page loaded
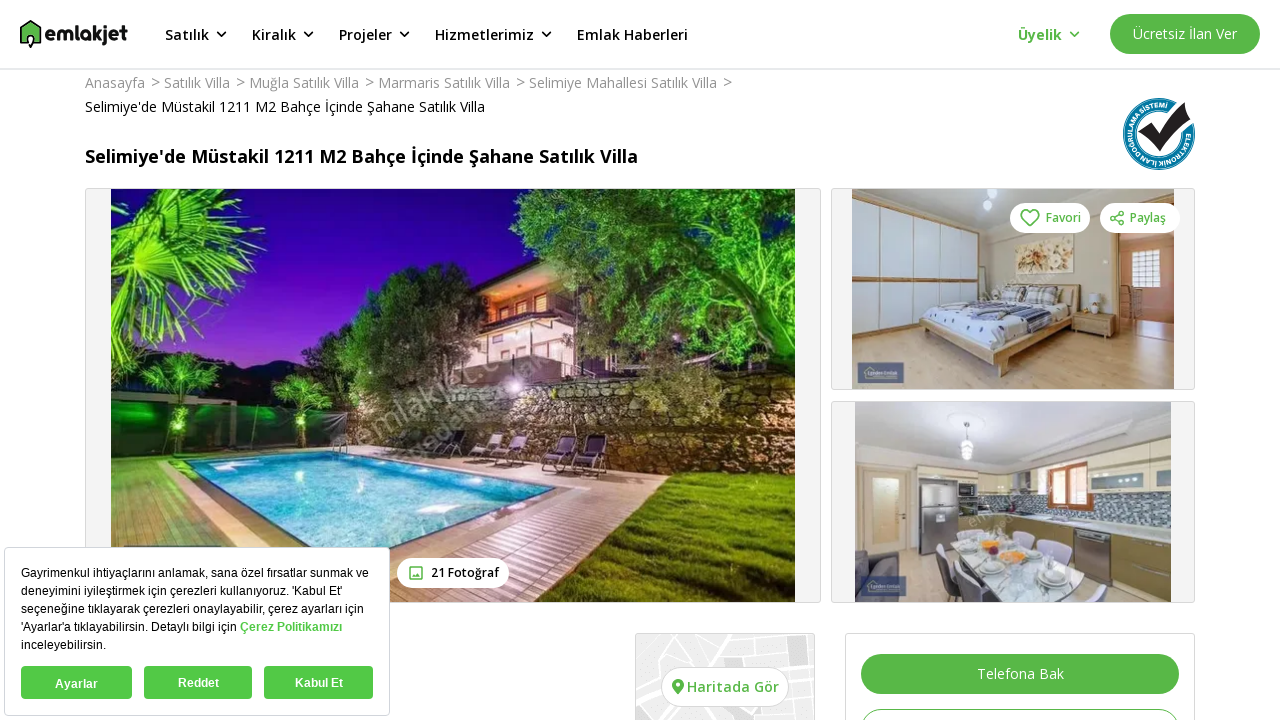

Navigated back to property listing page
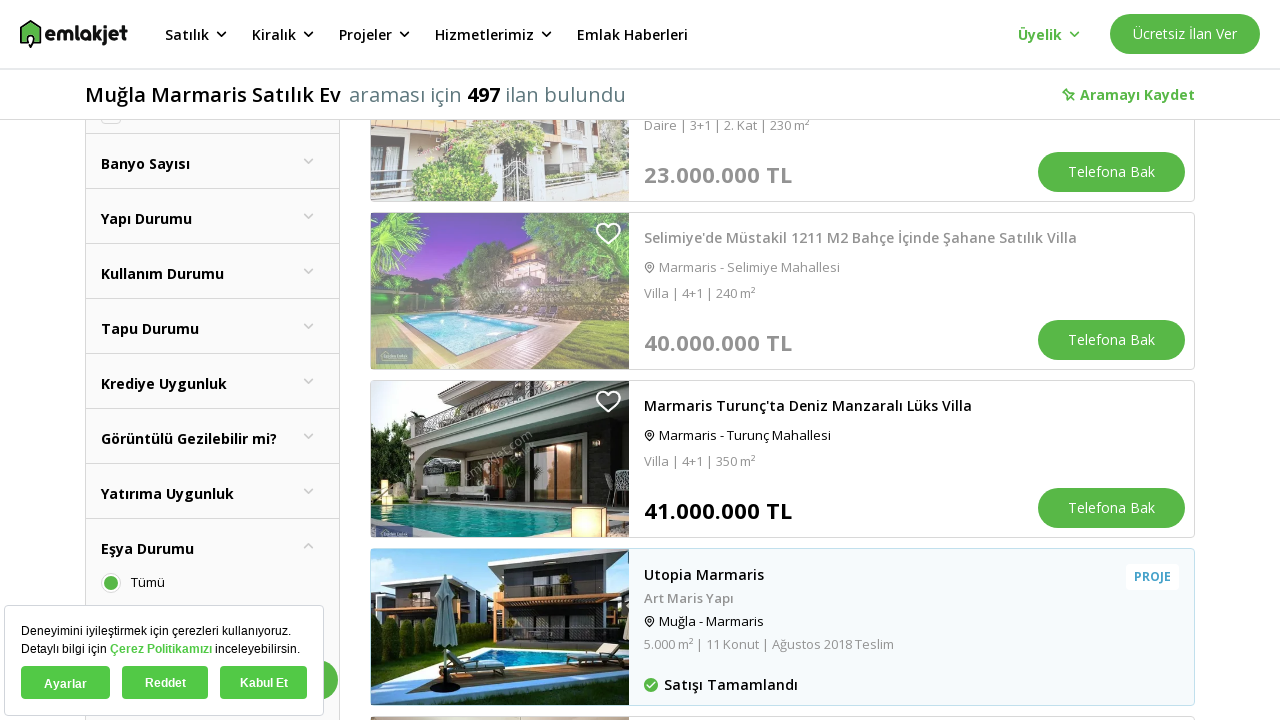

Listing page fully loaded after navigation
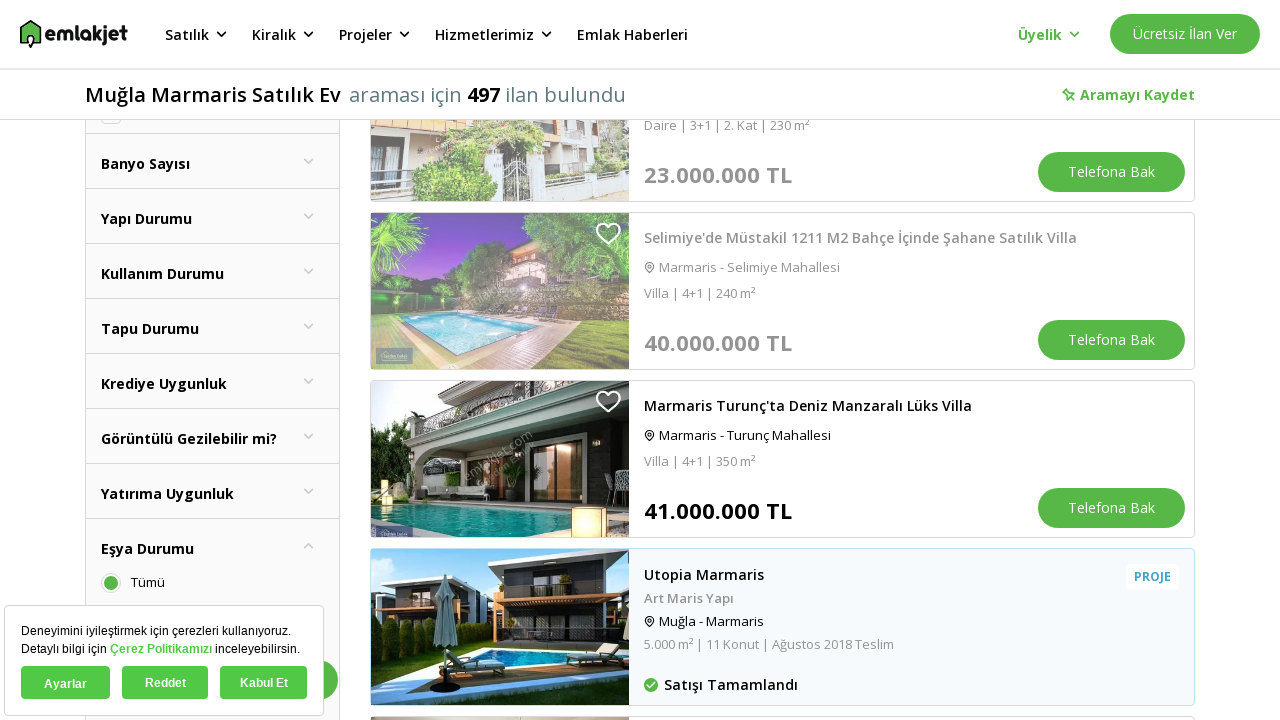

Property listing at index 13 became visible
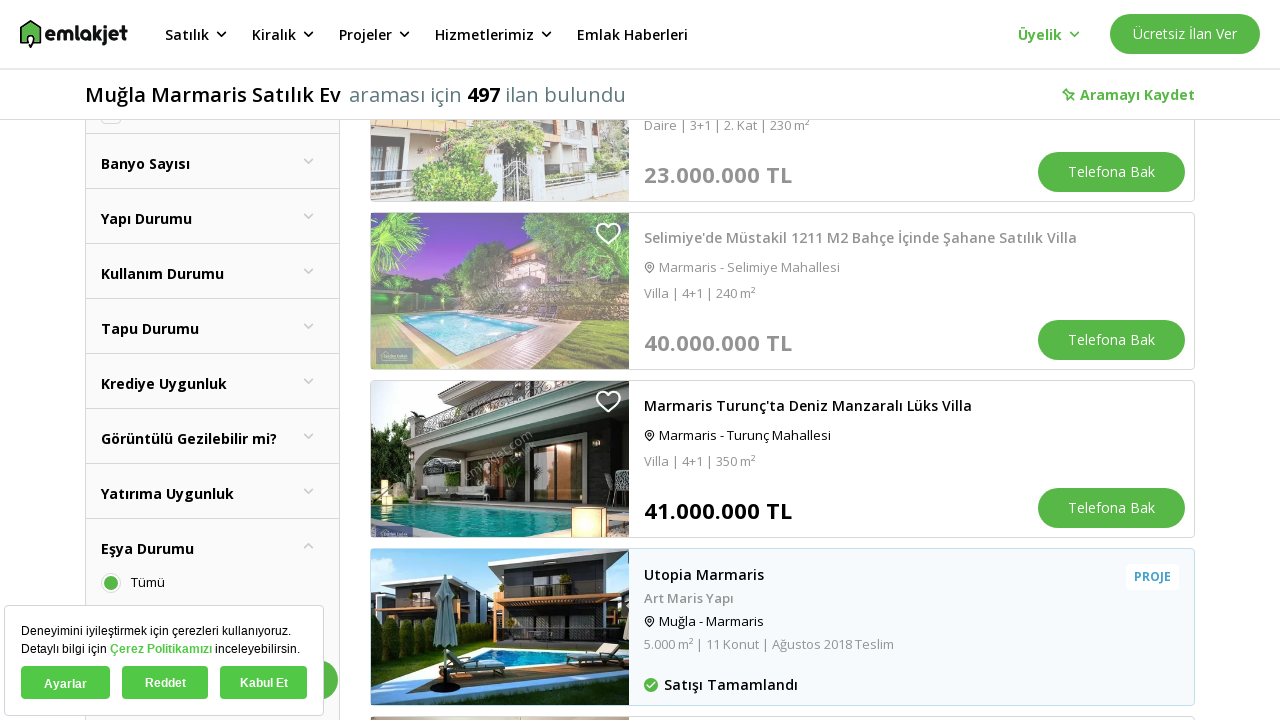

Clicked property card at index 13 at (782, 459) on div[data-index='13']
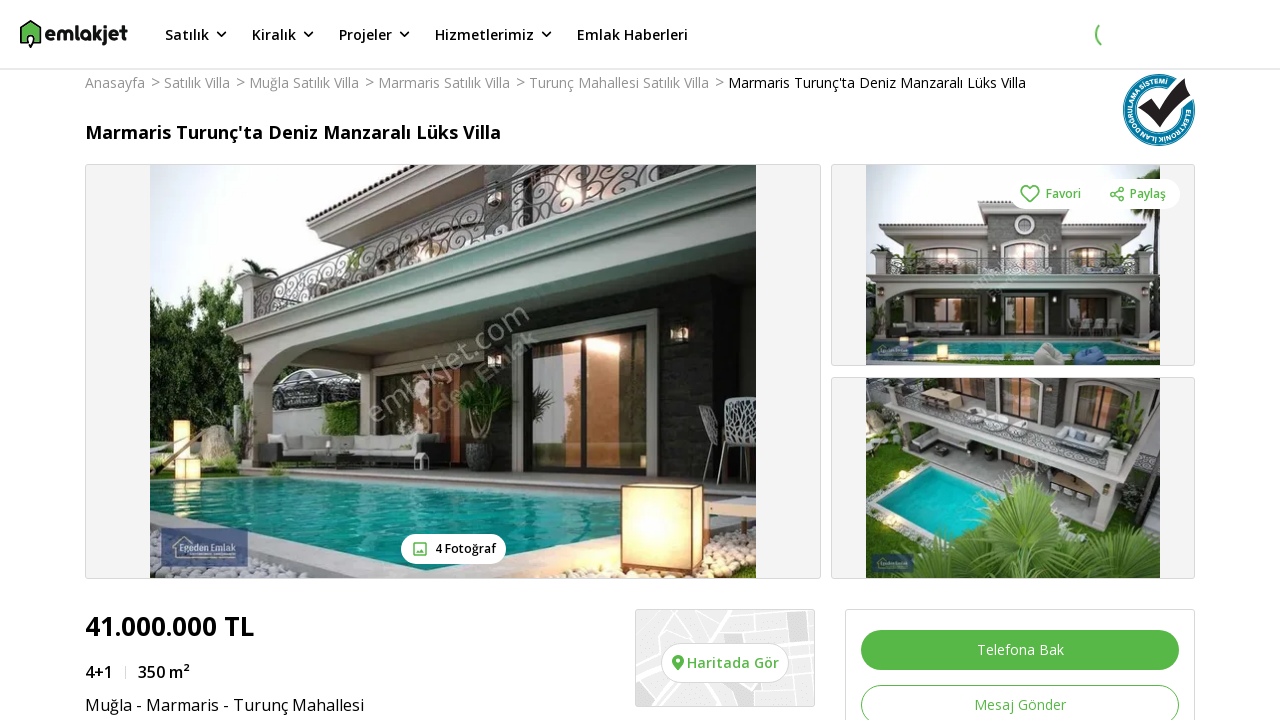

Property detail page loaded
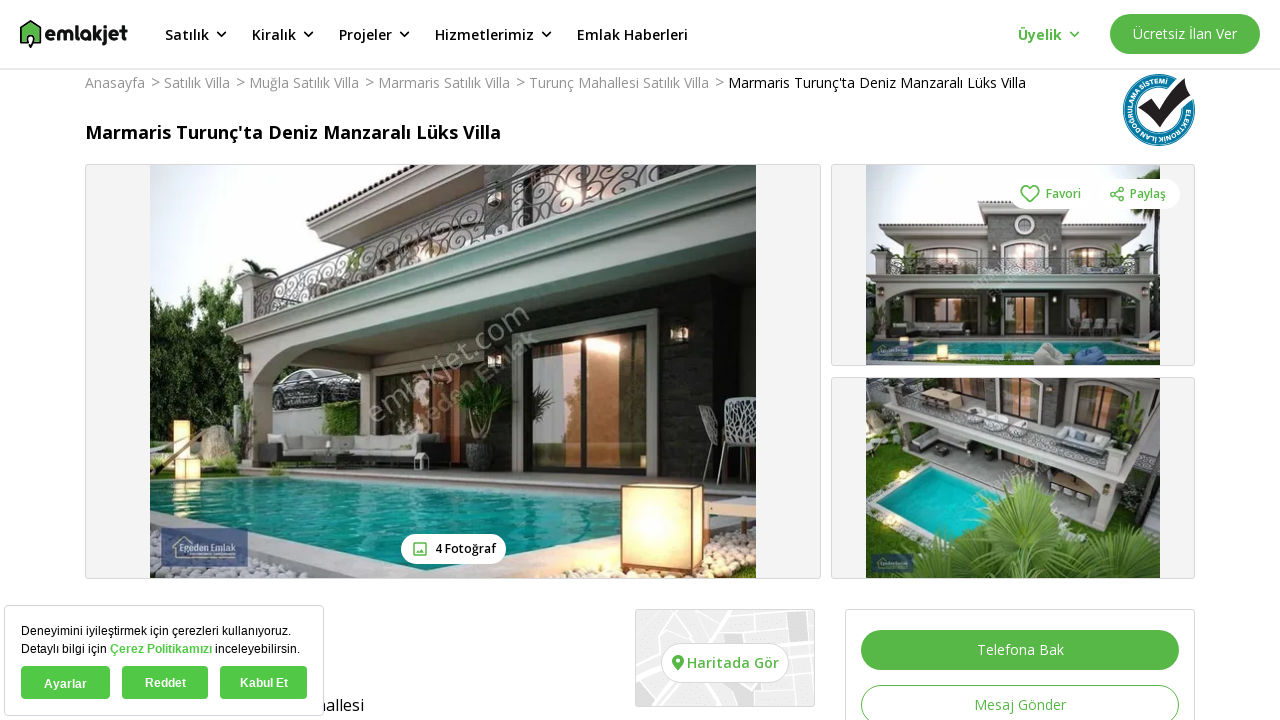

Navigated back to property listing page
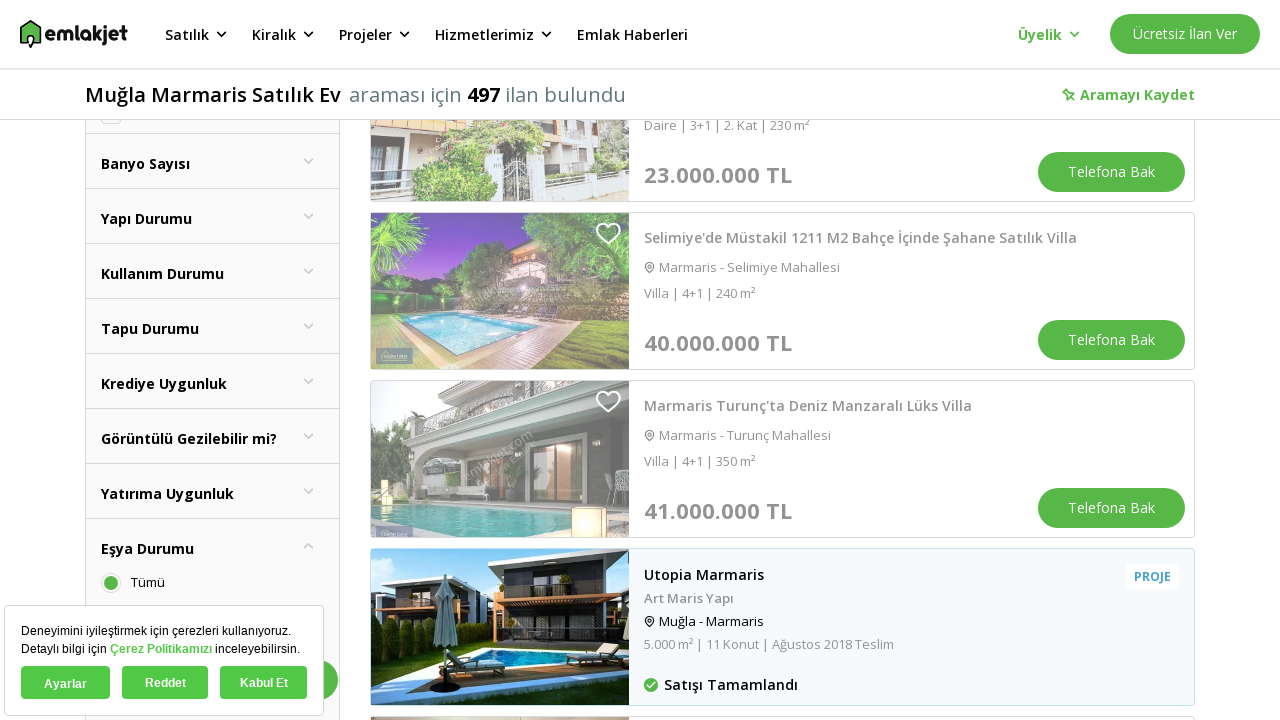

Listing page fully loaded after navigation
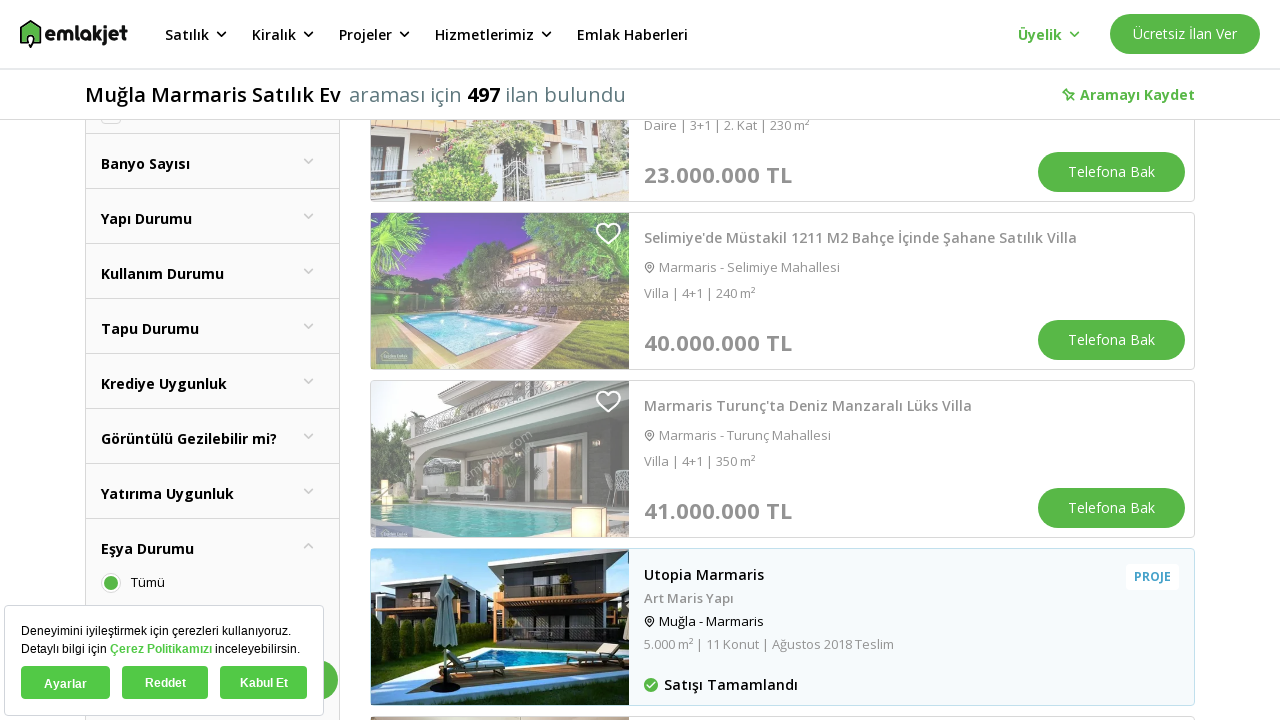

Property listing at index 15 became visible
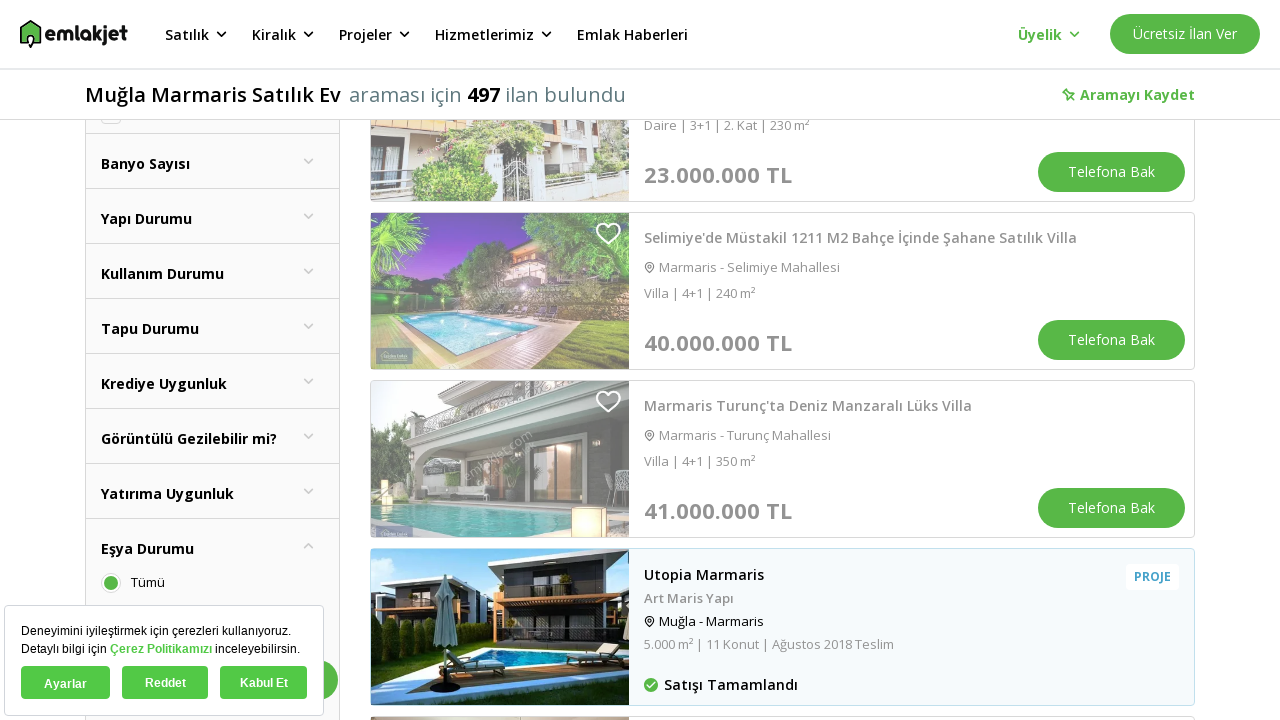

Clicked property card at index 15 at (782, 641) on div[data-index='15']
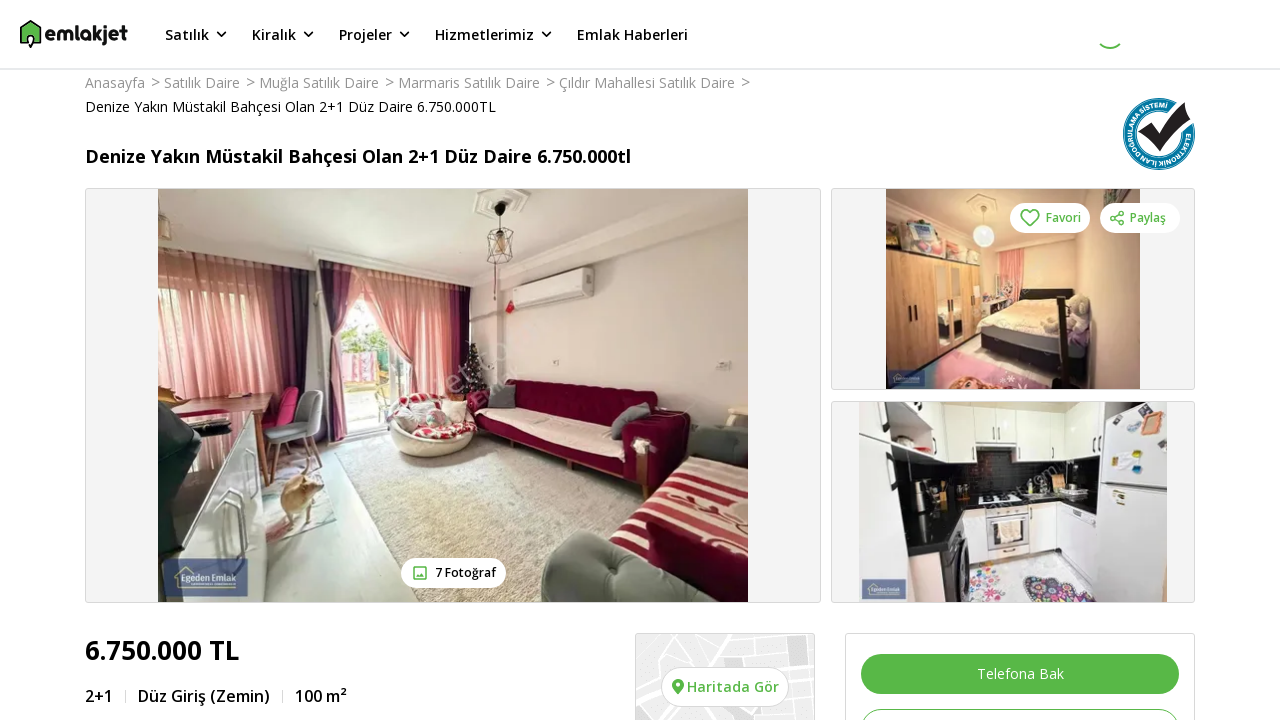

Property detail page loaded
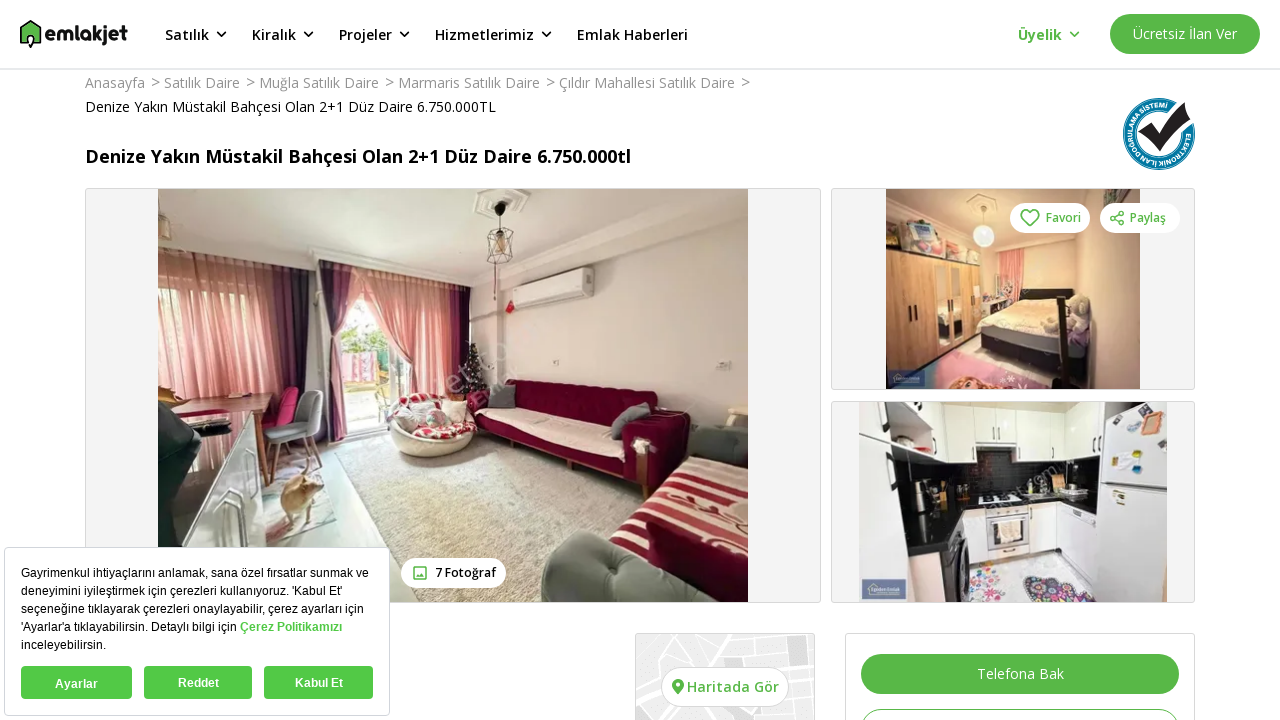

Navigated back to property listing page
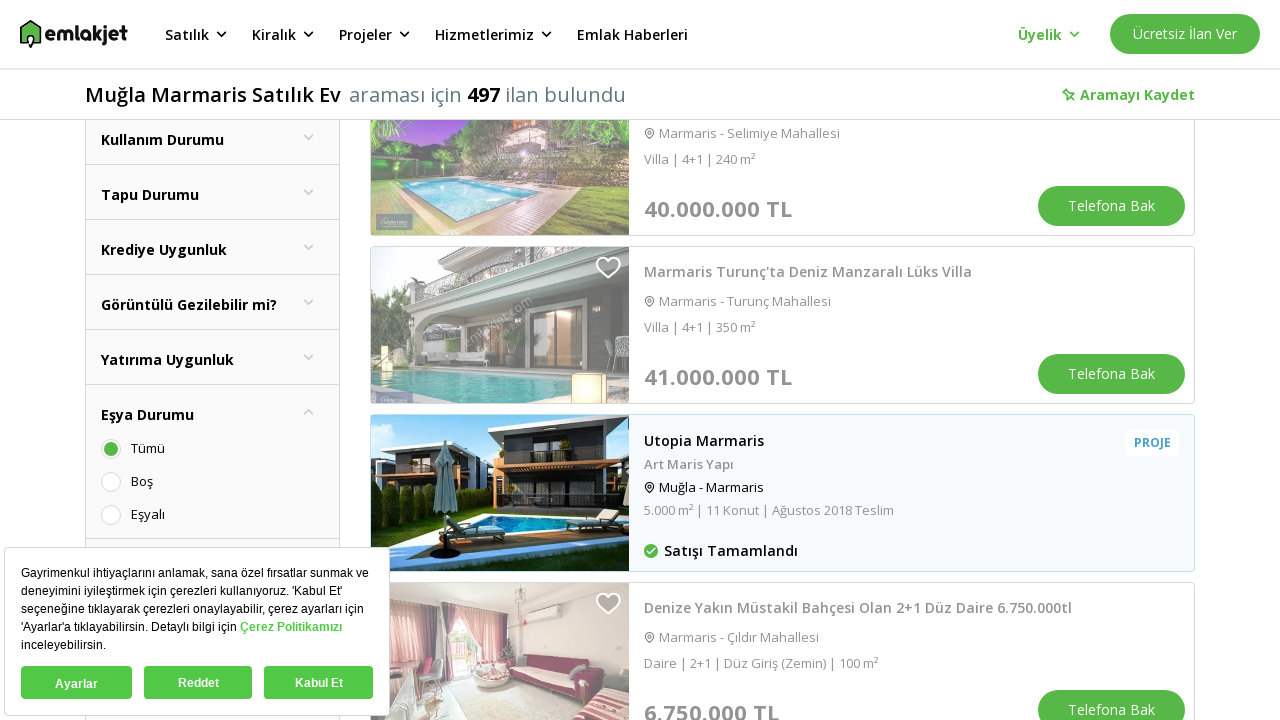

Listing page fully loaded after navigation
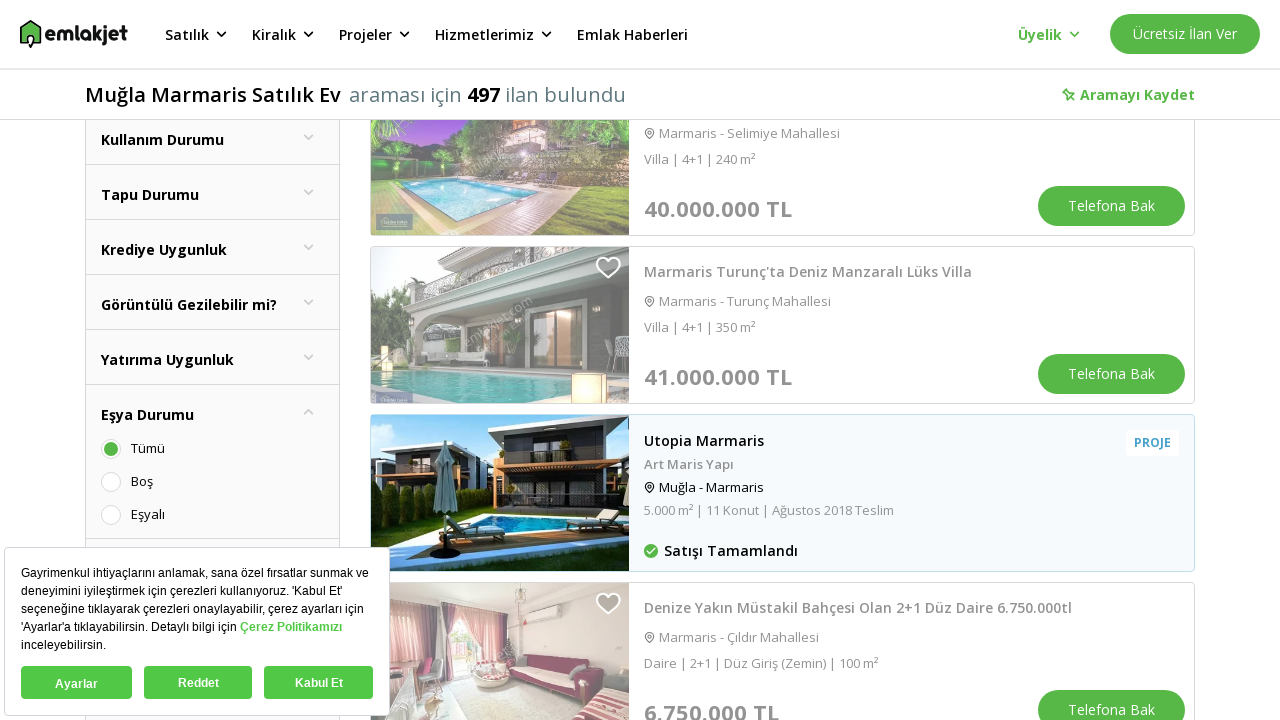

Property listing at index 16 became visible
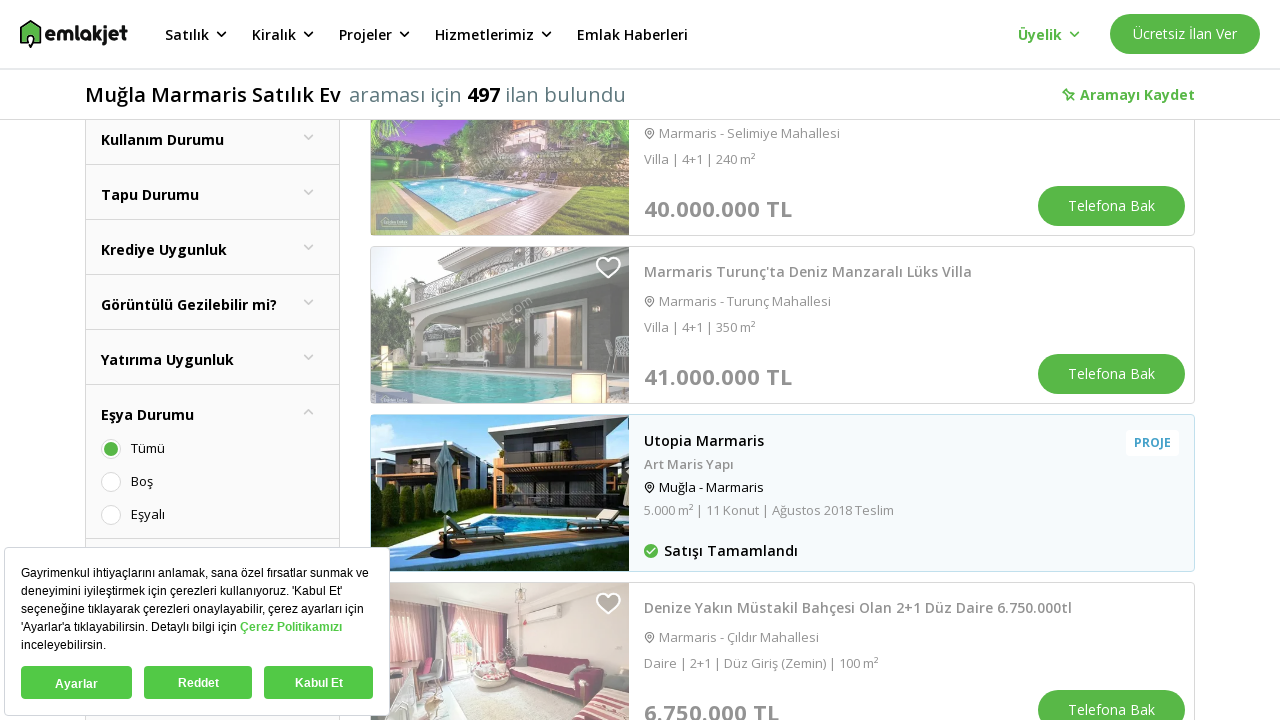

Clicked property card at index 16 at (782, 360) on div[data-index='16']
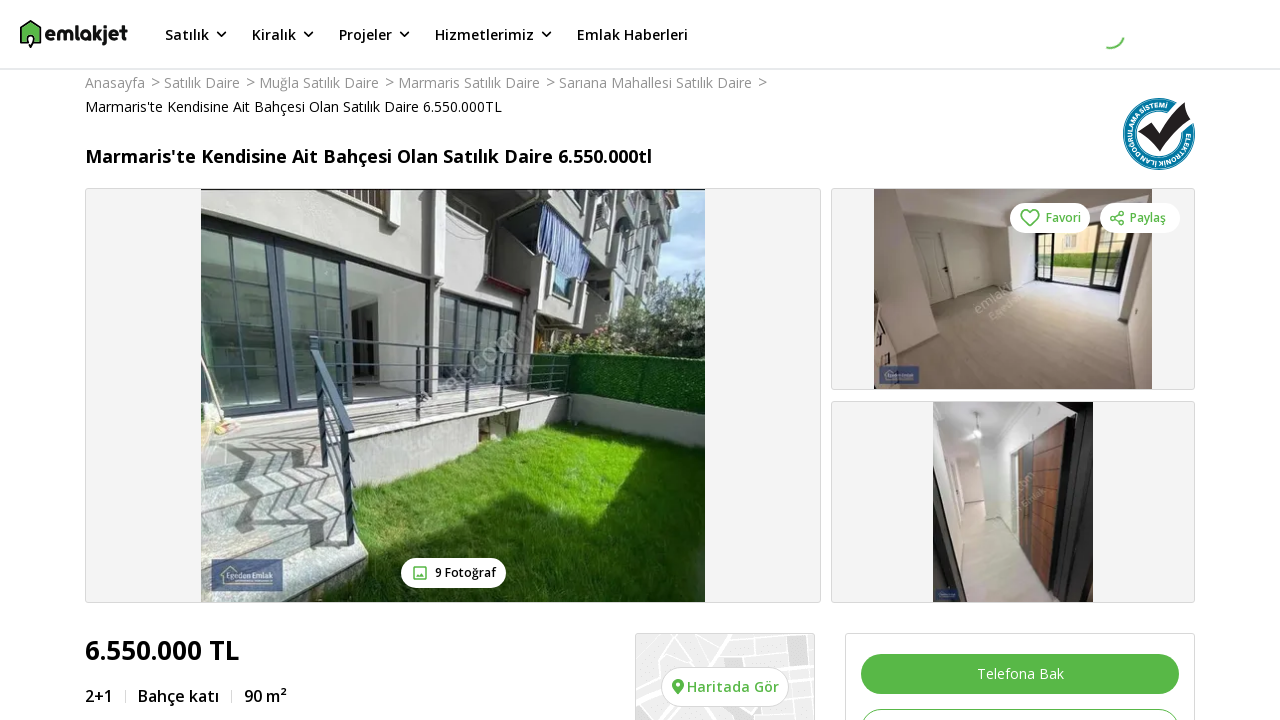

Property detail page loaded
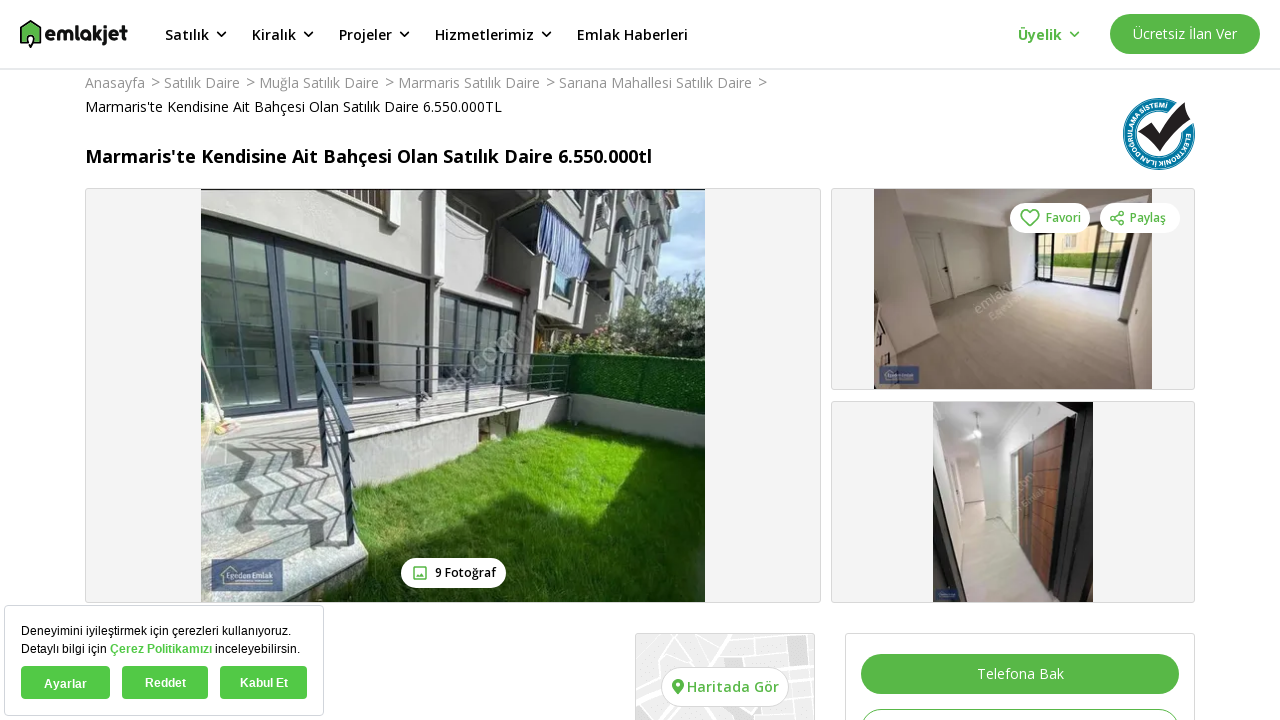

Navigated back to property listing page
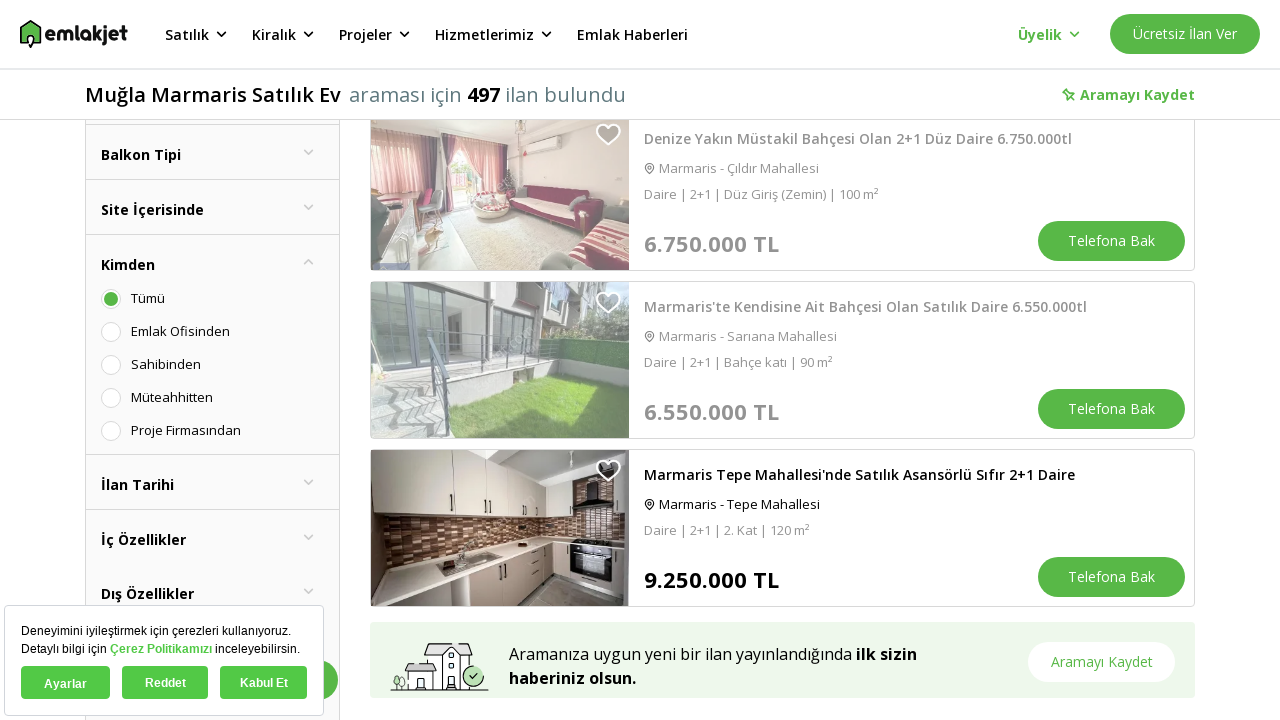

Listing page fully loaded after navigation
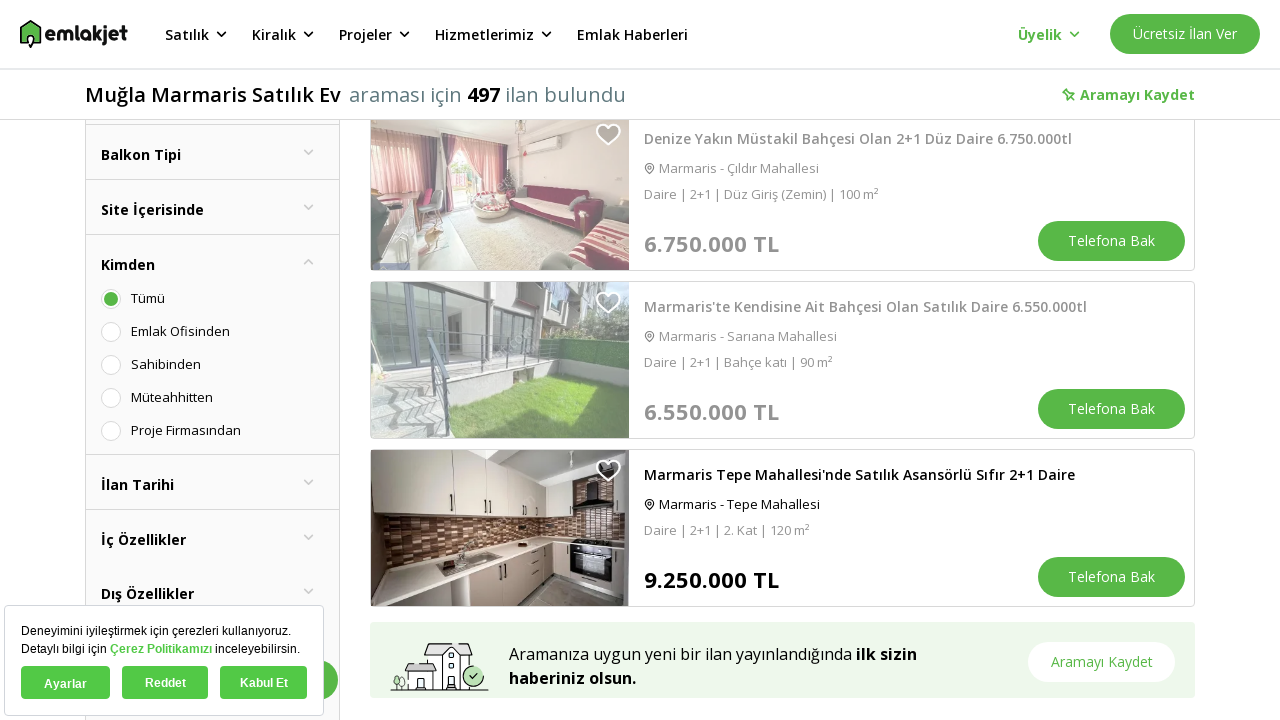

Property listing at index 17 became visible
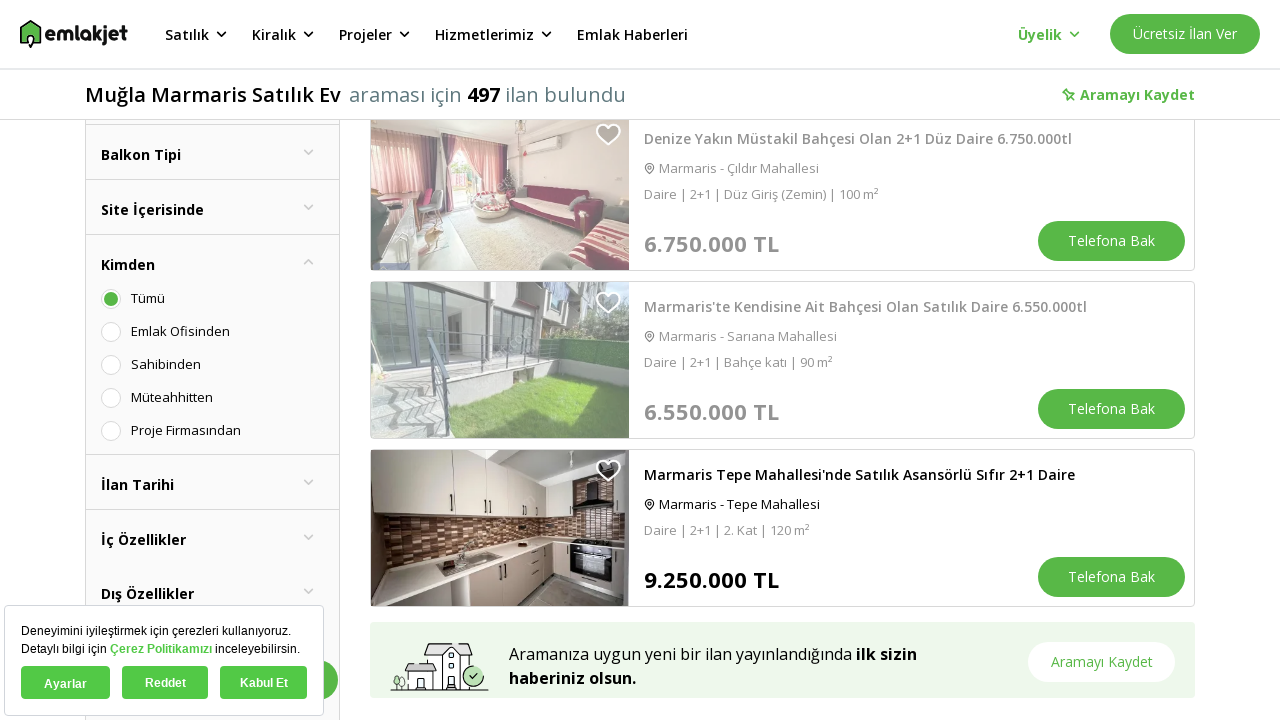

Clicked property card at index 17 at (782, 528) on div[data-index='17']
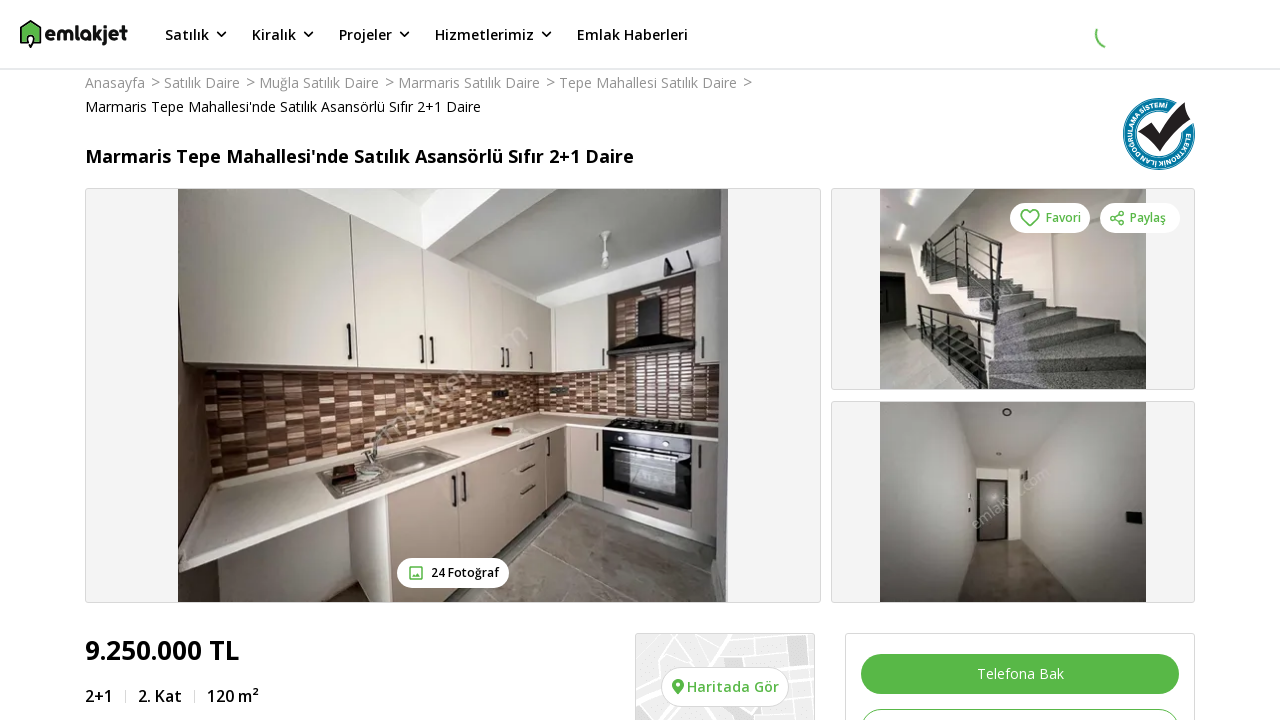

Property detail page loaded
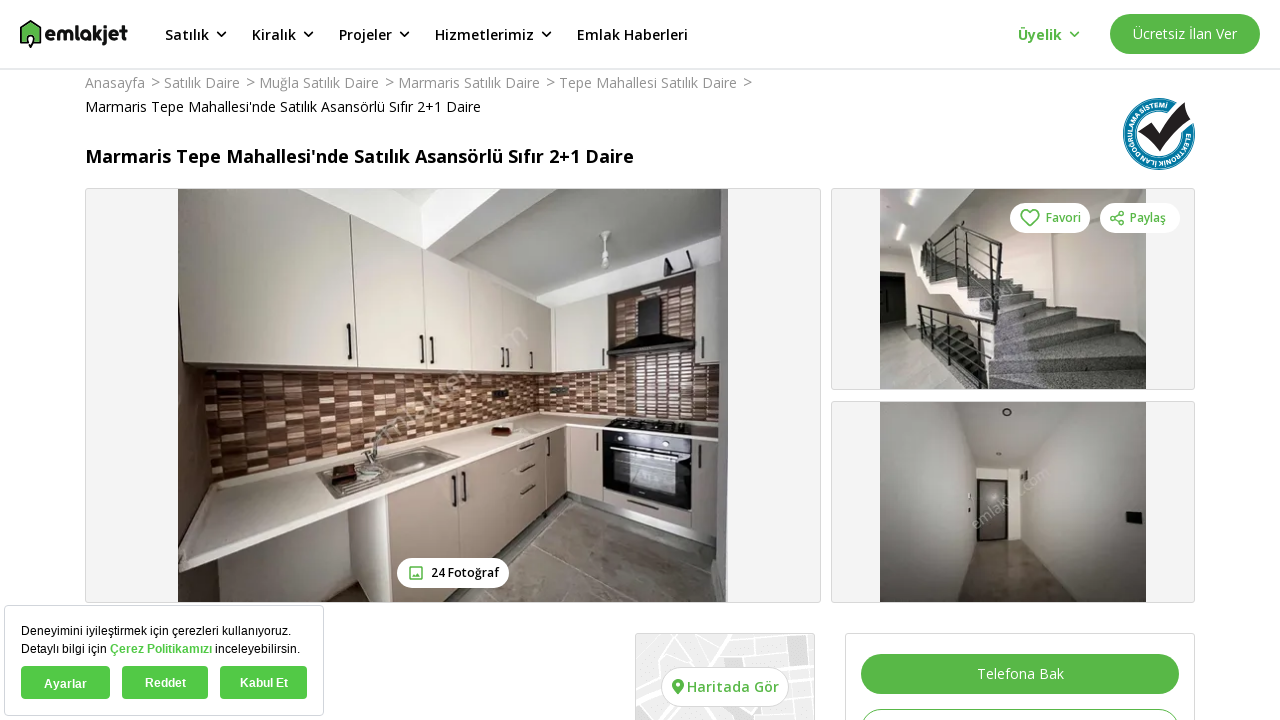

Navigated back to property listing page
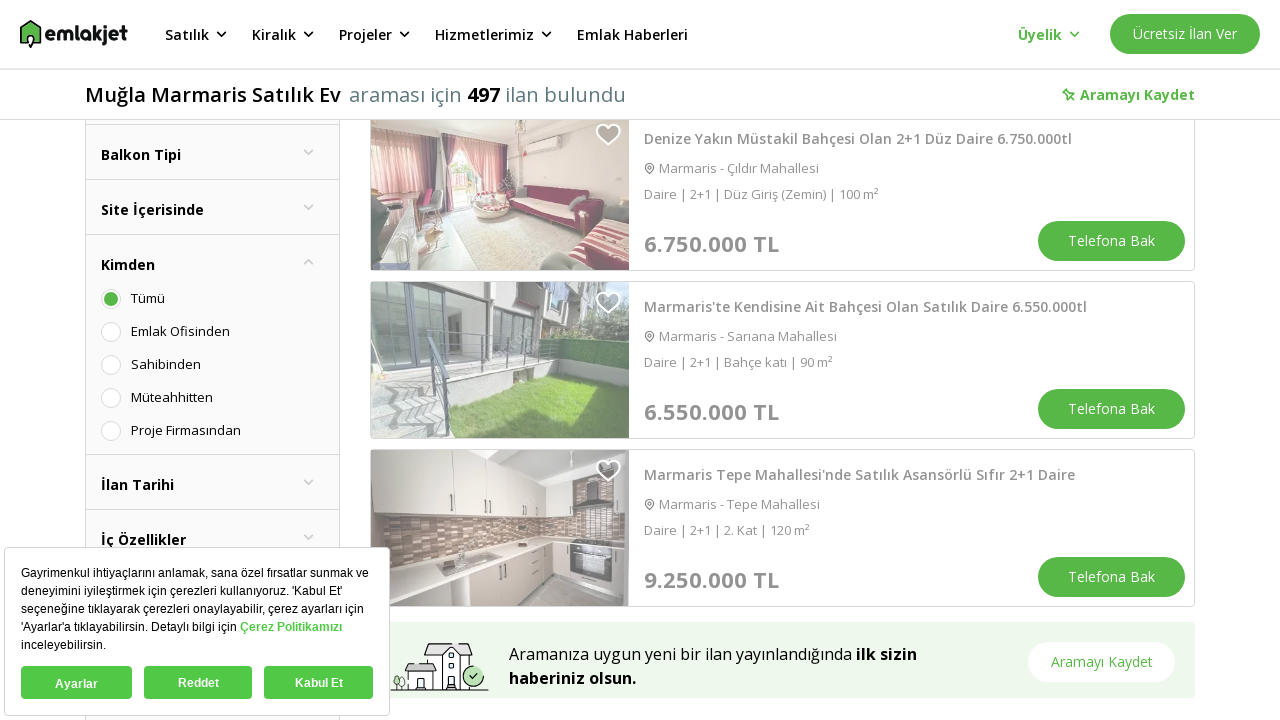

Listing page fully loaded after navigation
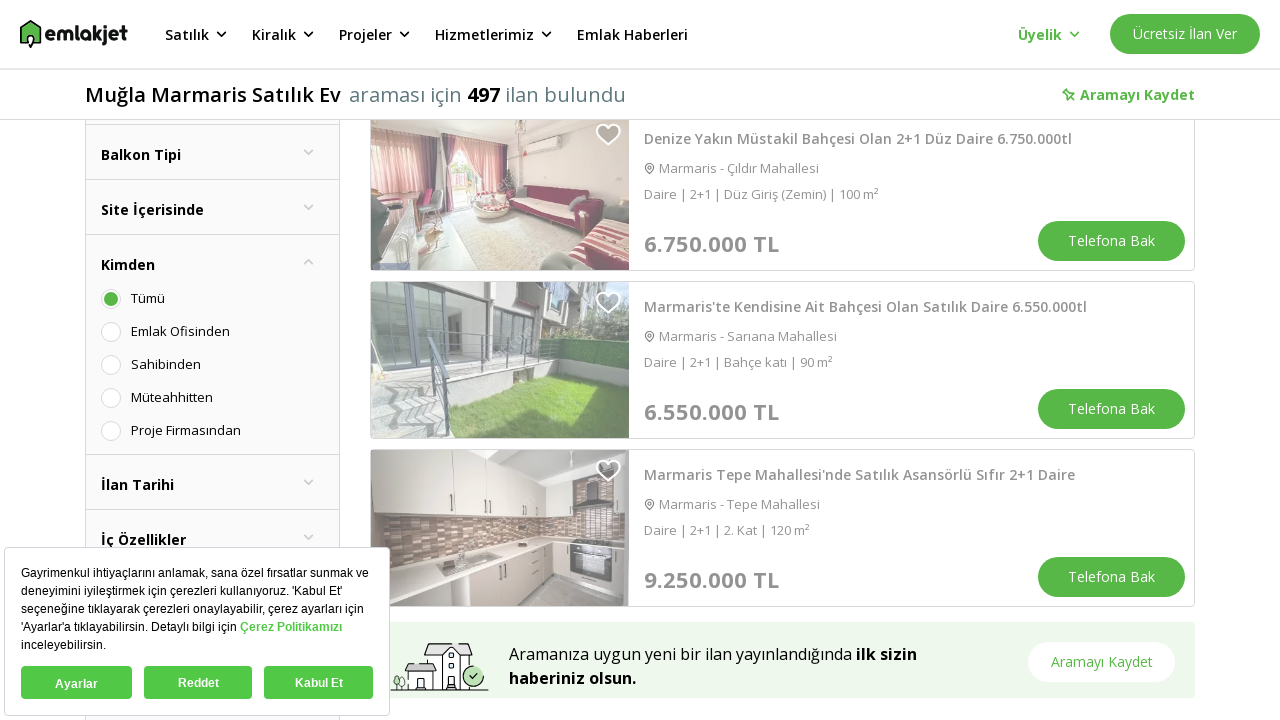

Property listing at index 18 became visible
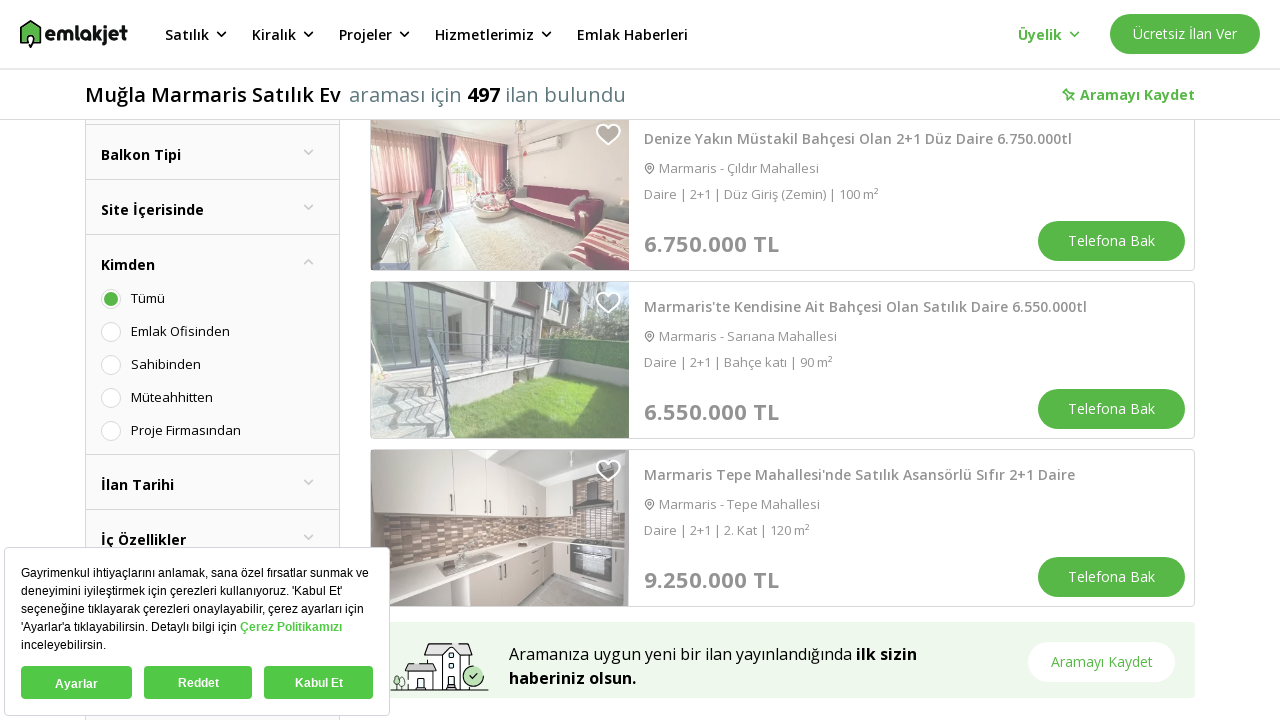

Clicked property card at index 18 at (782, 360) on div[data-index='18']
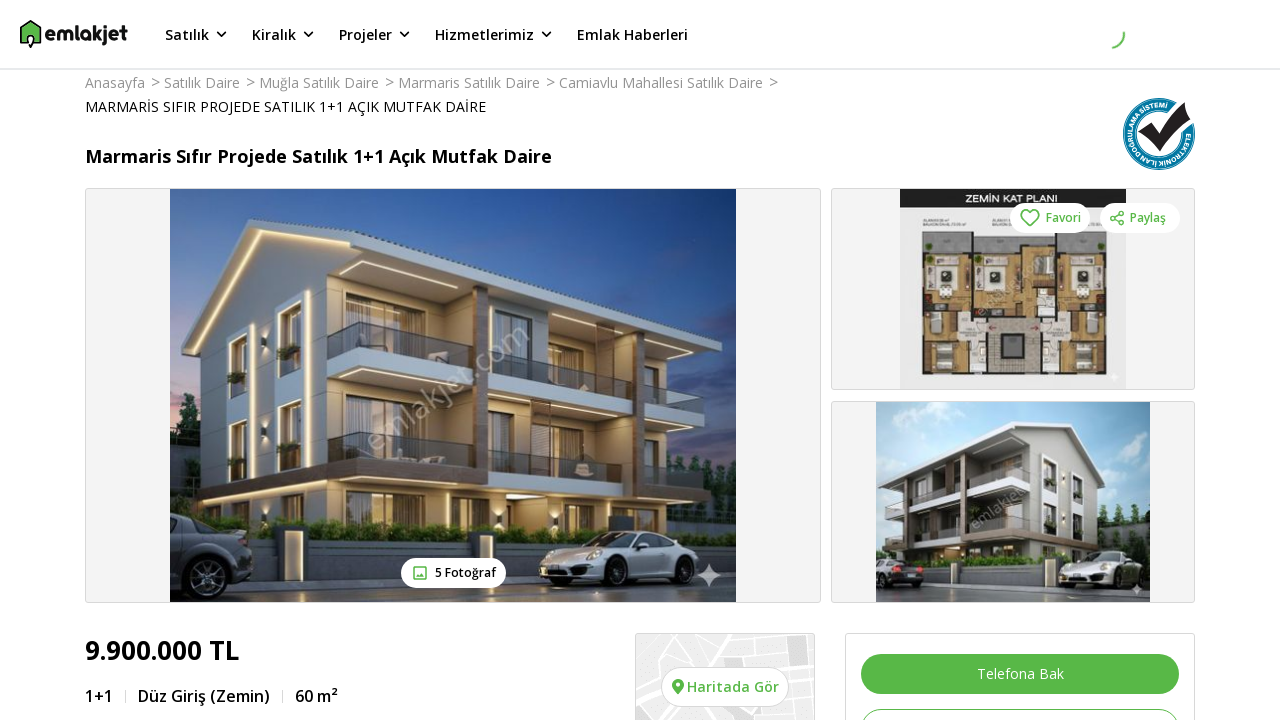

Property detail page loaded
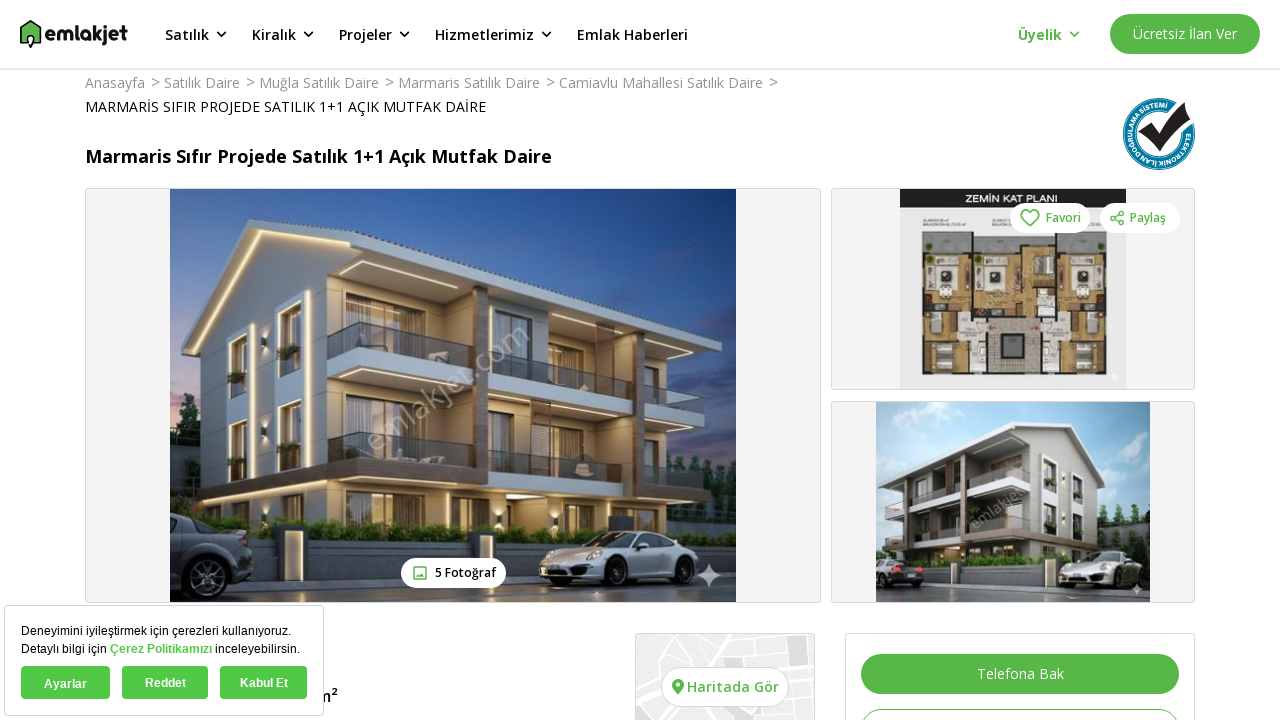

Navigated back to property listing page
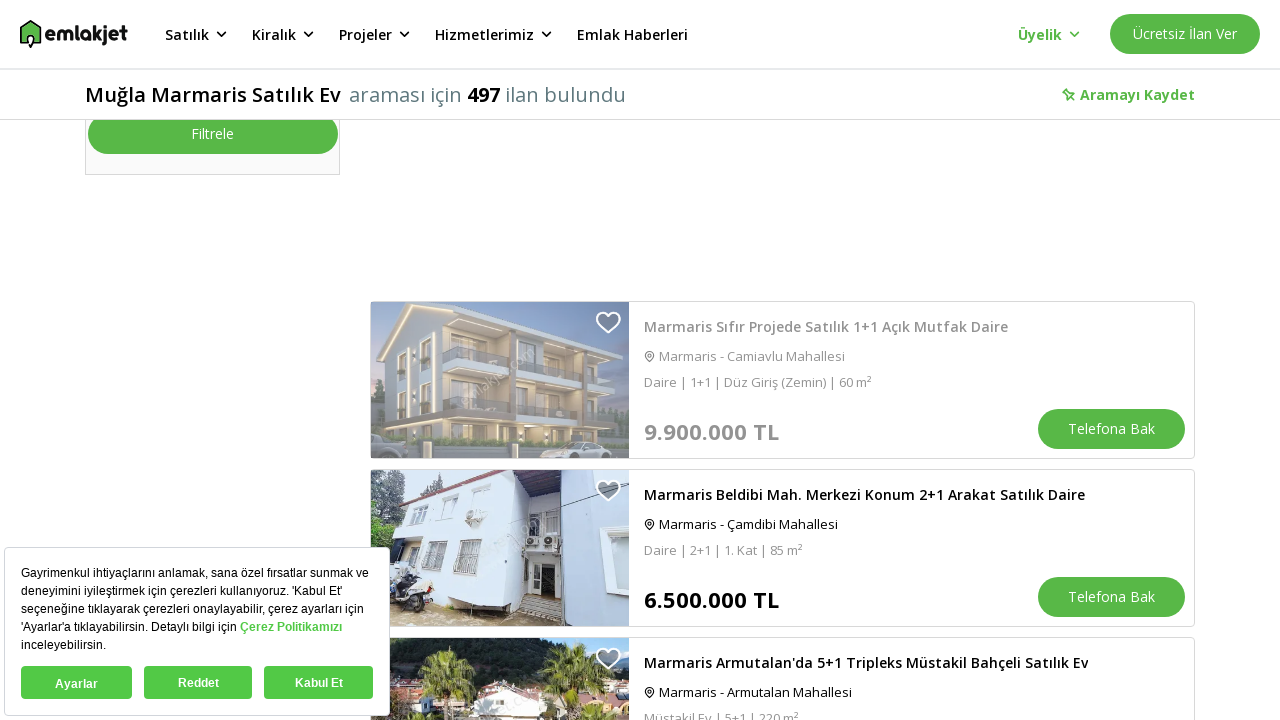

Listing page fully loaded after navigation
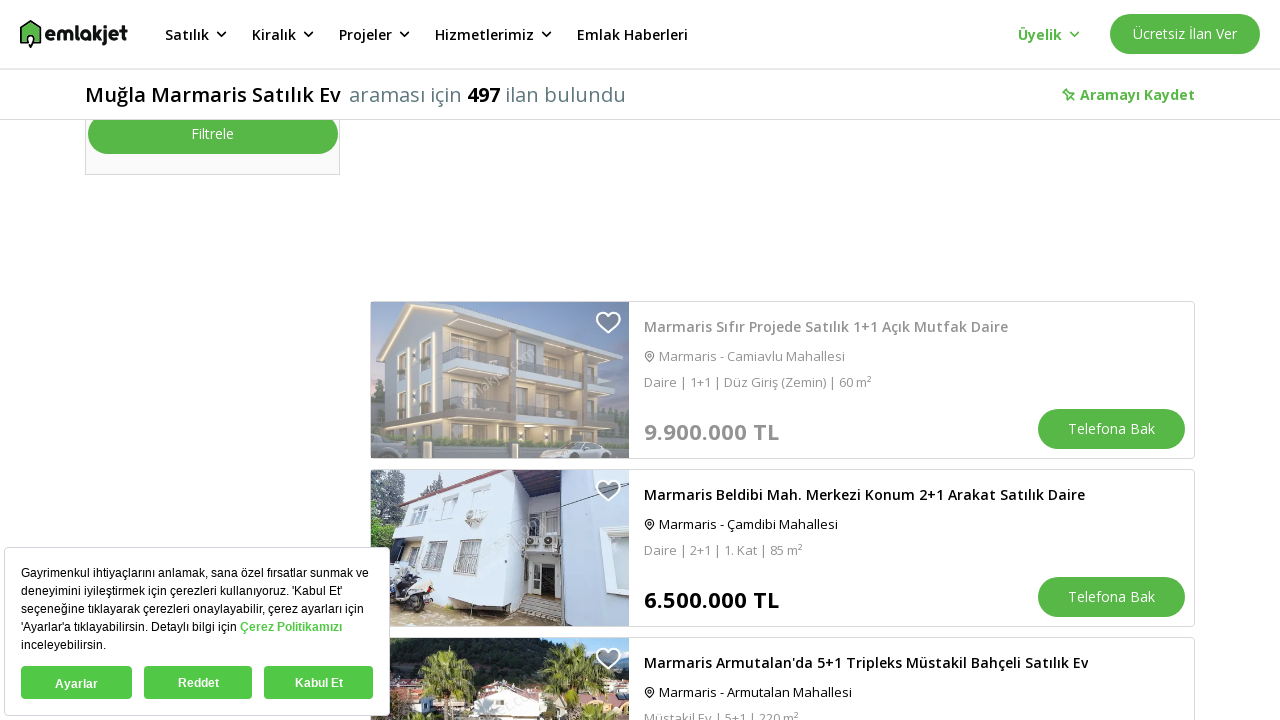

Property listing at index 19 became visible
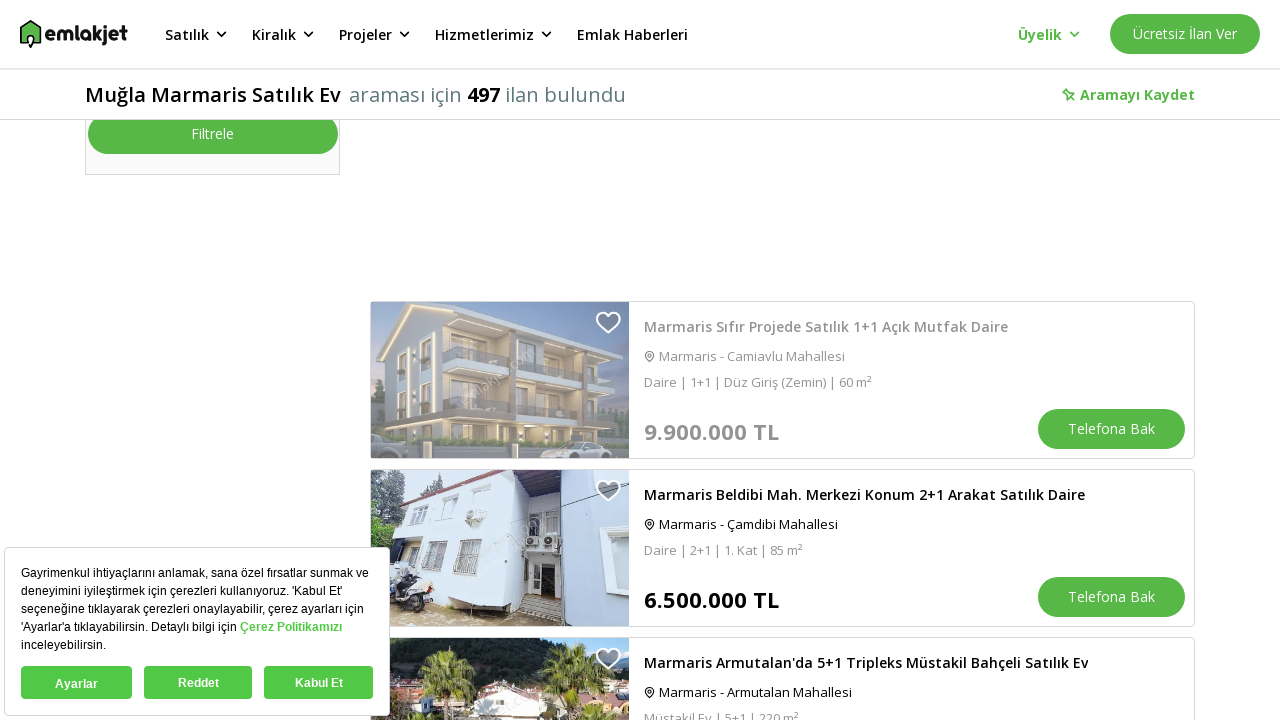

Clicked property card at index 19 at (782, 548) on div[data-index='19']
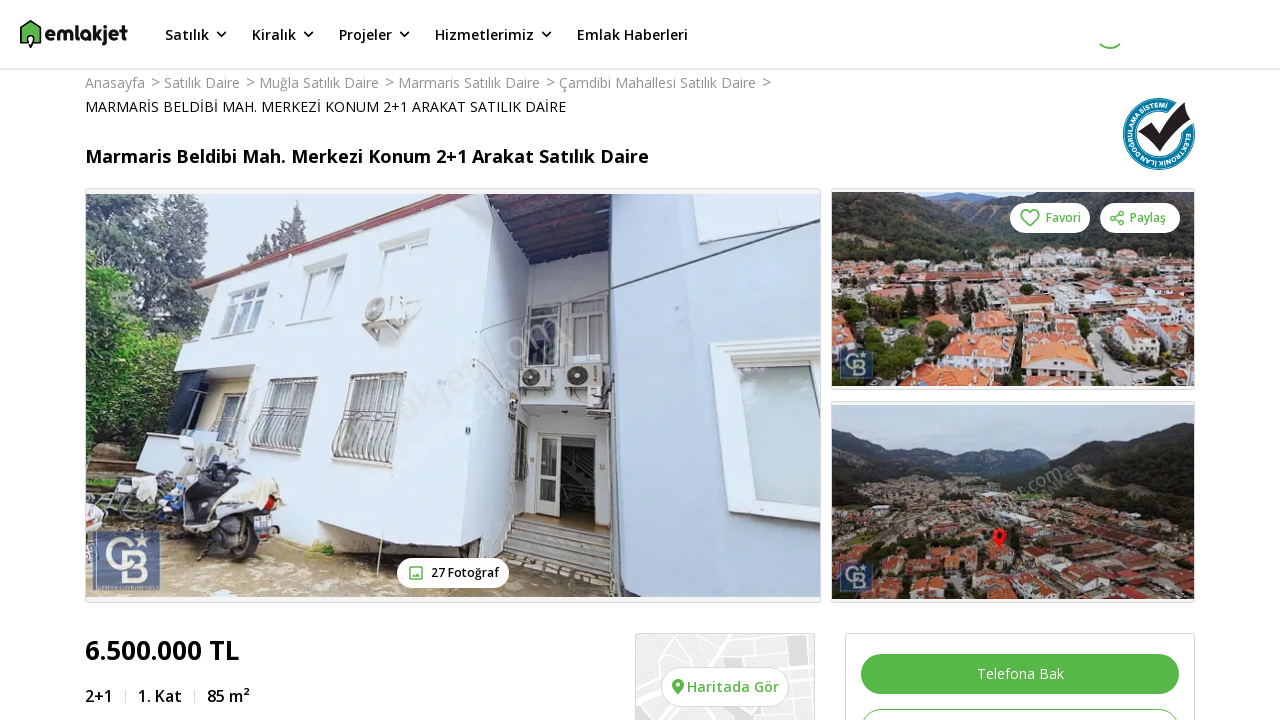

Property detail page loaded
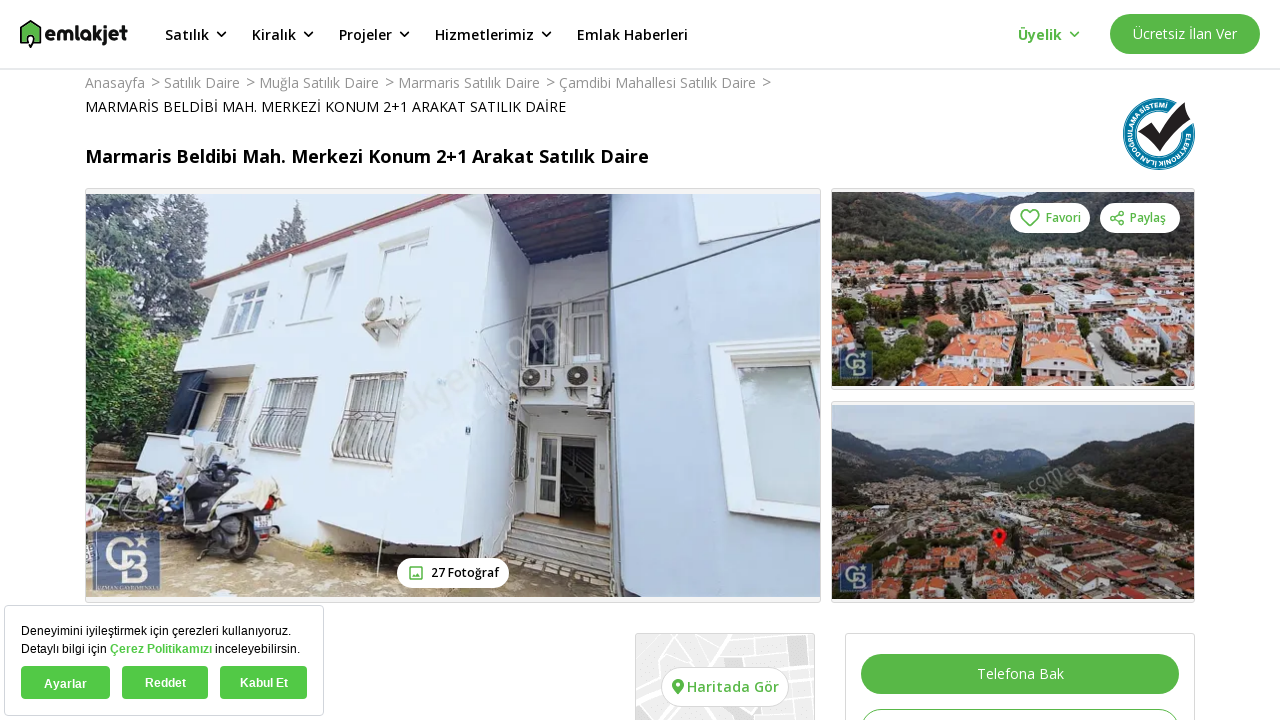

Navigated back to property listing page
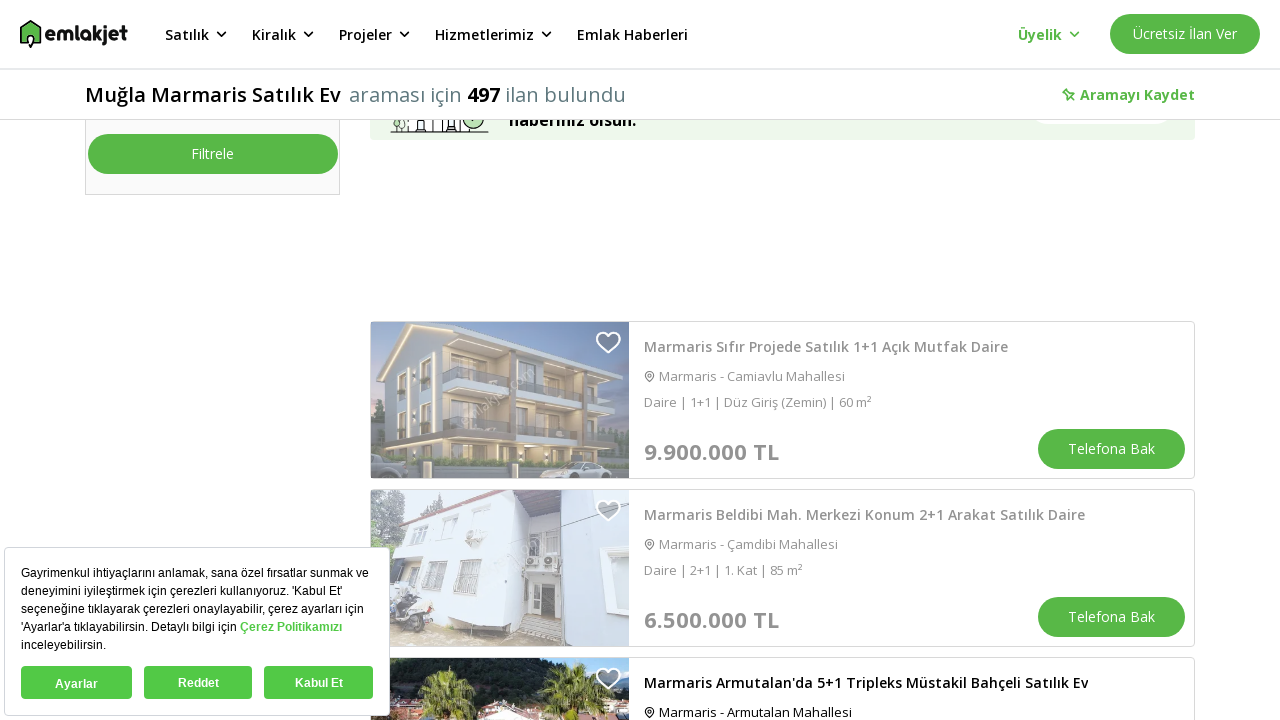

Listing page fully loaded after navigation
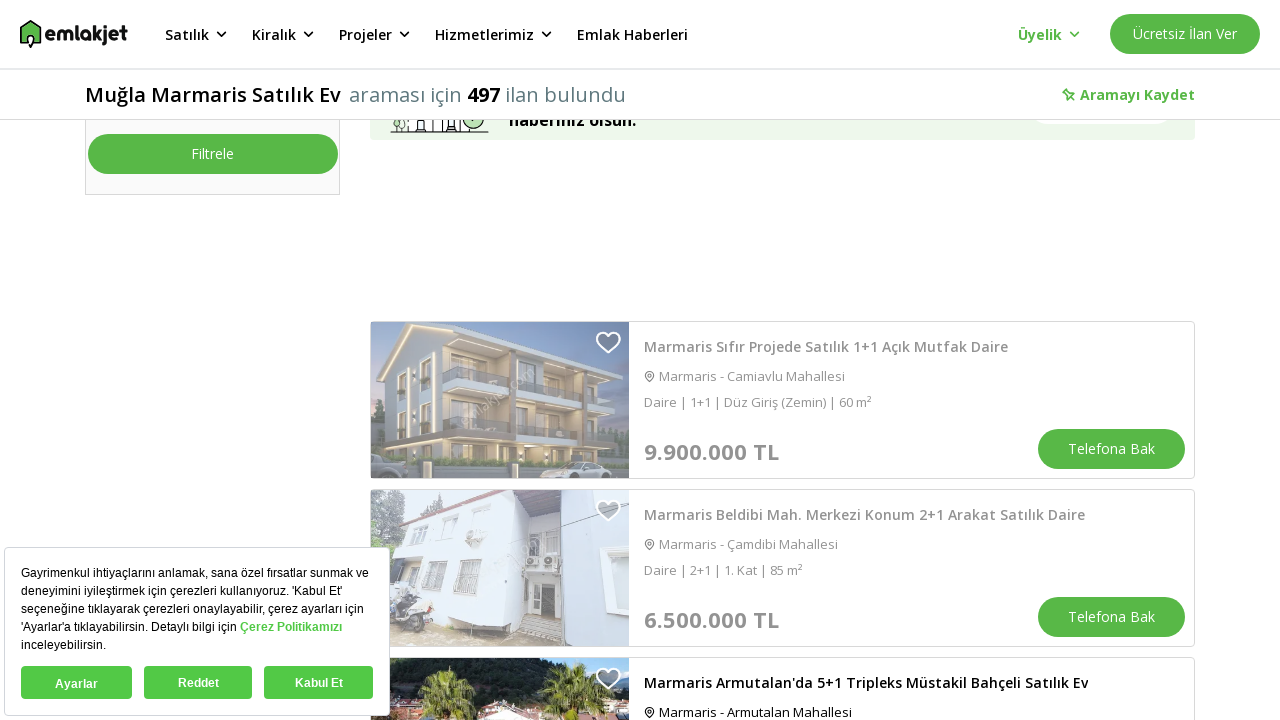

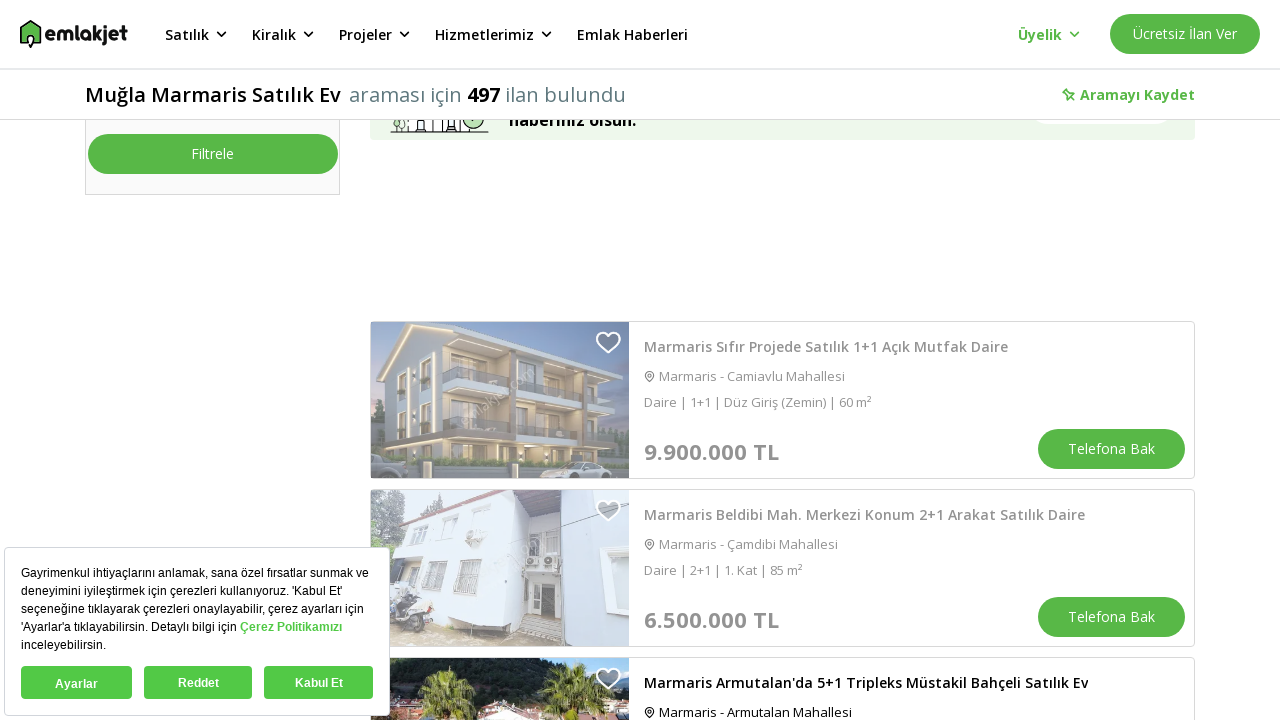